Tests right-click context menu functionality and counts all links on the page

Starting URL: https://swisnl.github.io/jQuery-contextMenu/demo/input.html

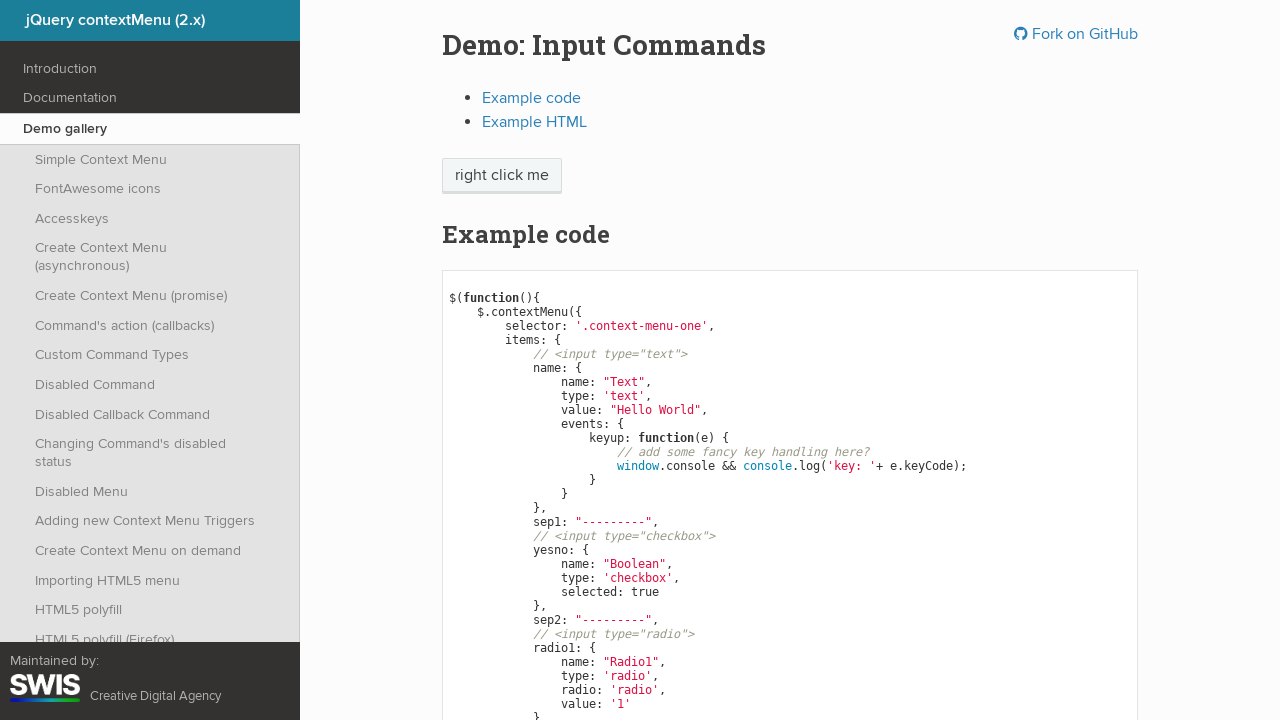

Located right-click button element
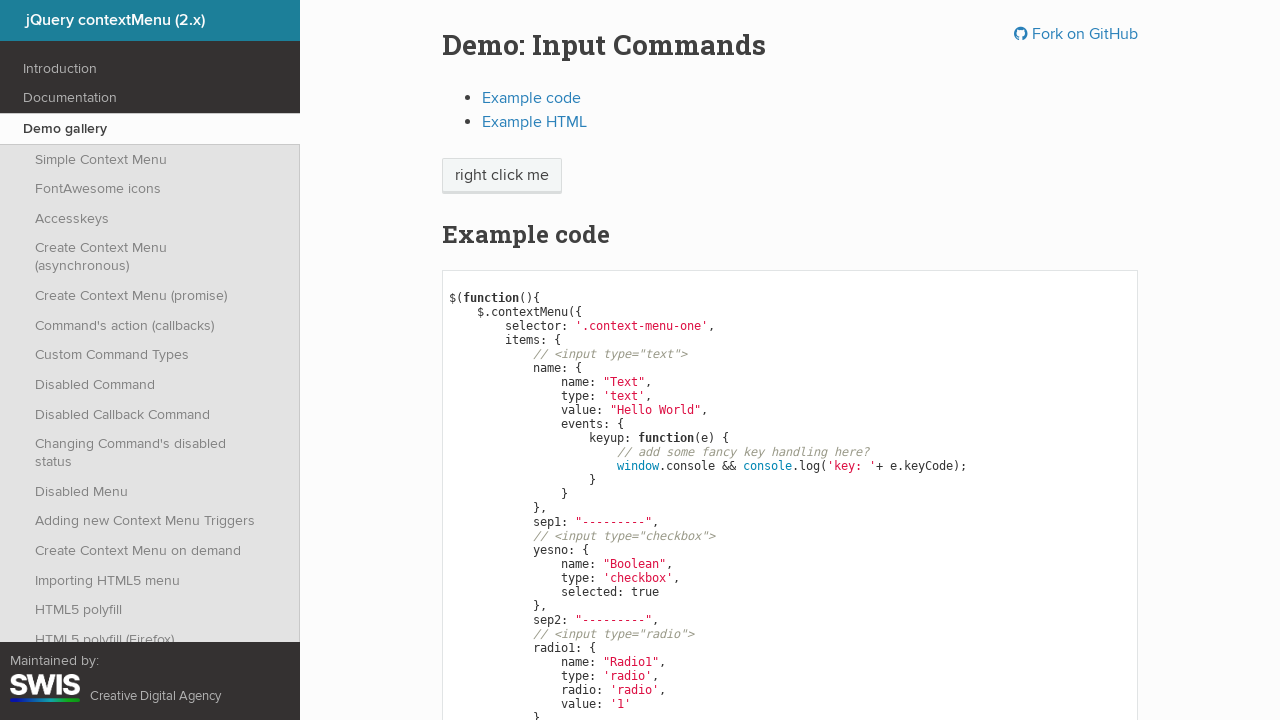

Performed right-click action on button at (502, 176) on xpath=//*[@class='context-menu-one btn btn-neutral']
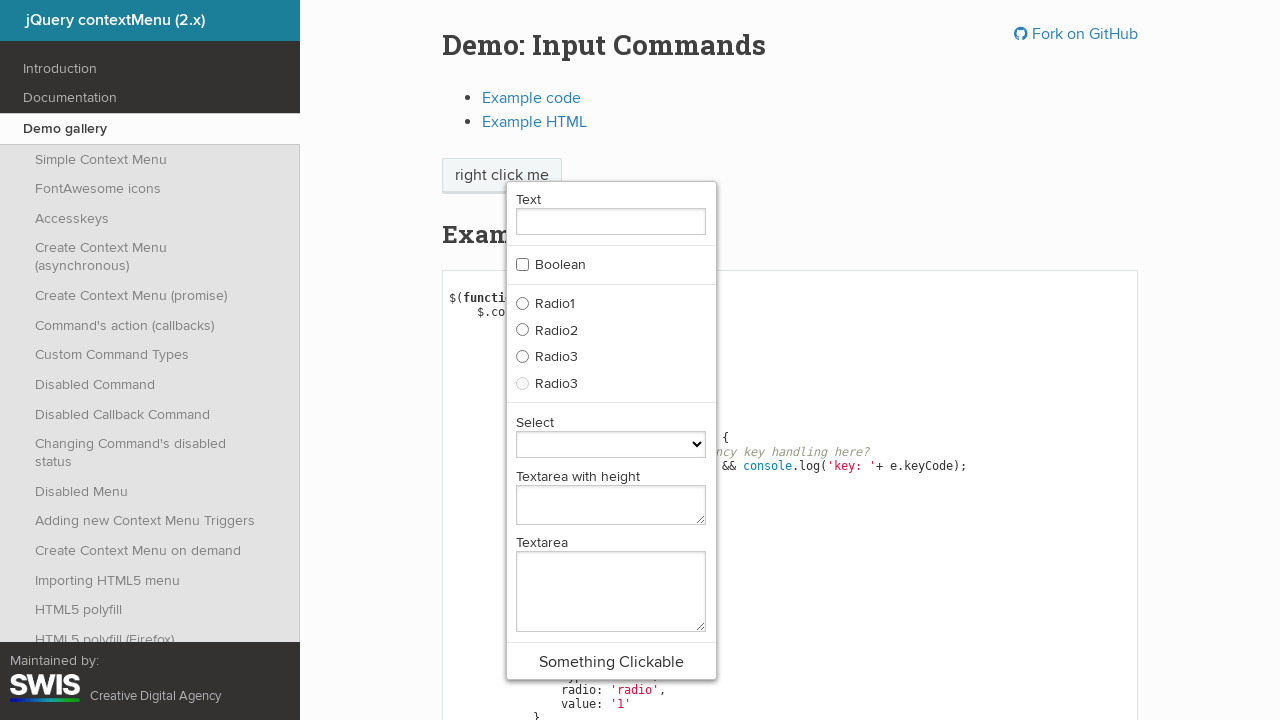

Context menu appeared and became visible
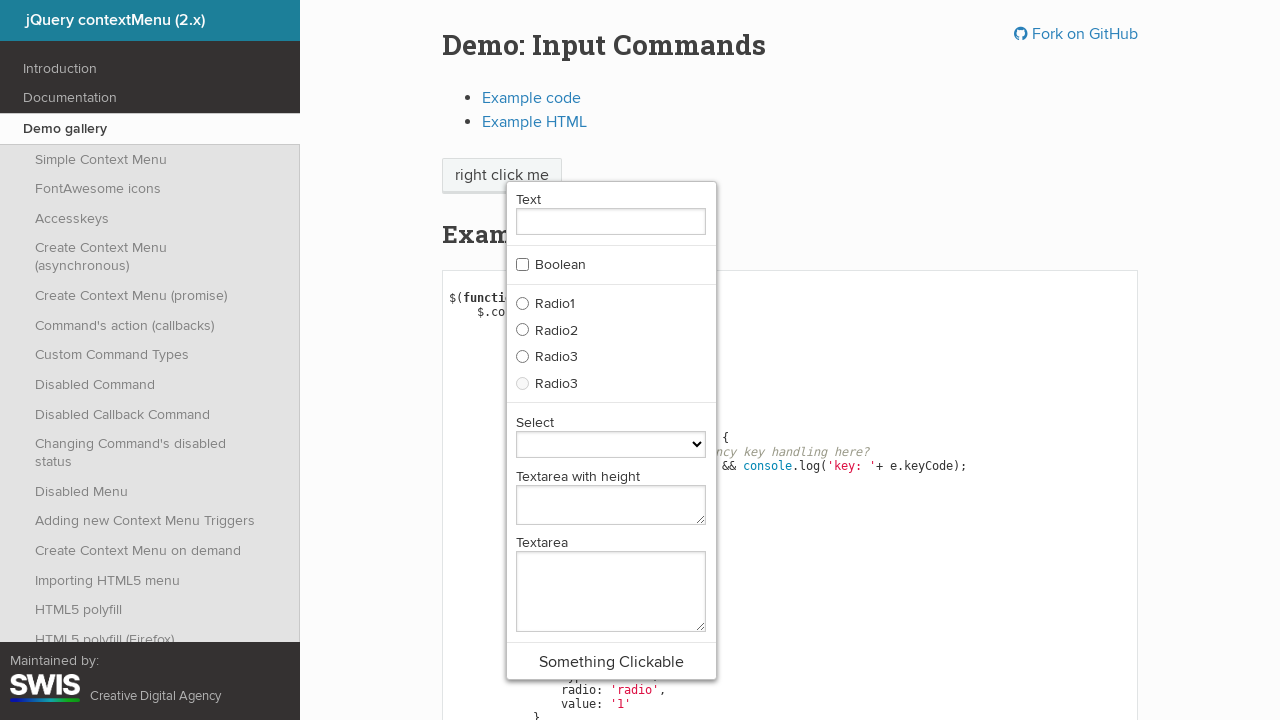

Found all links on the page
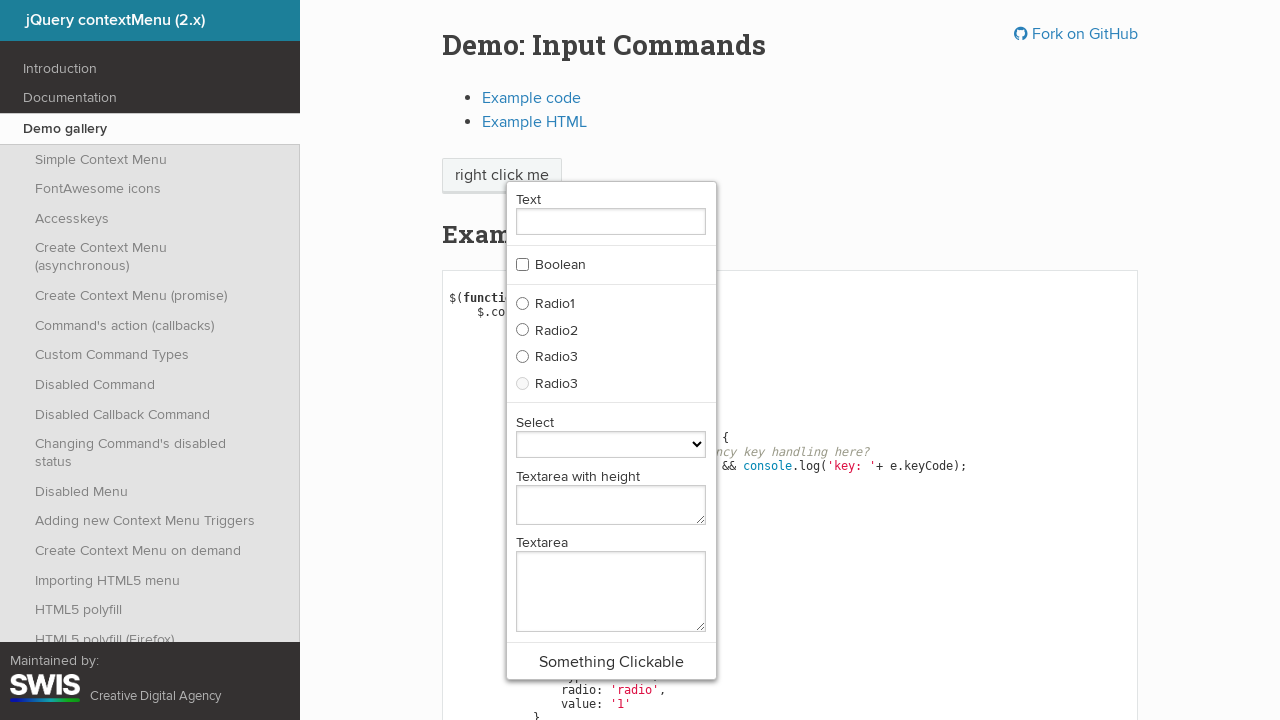

Counted total links on page: 48
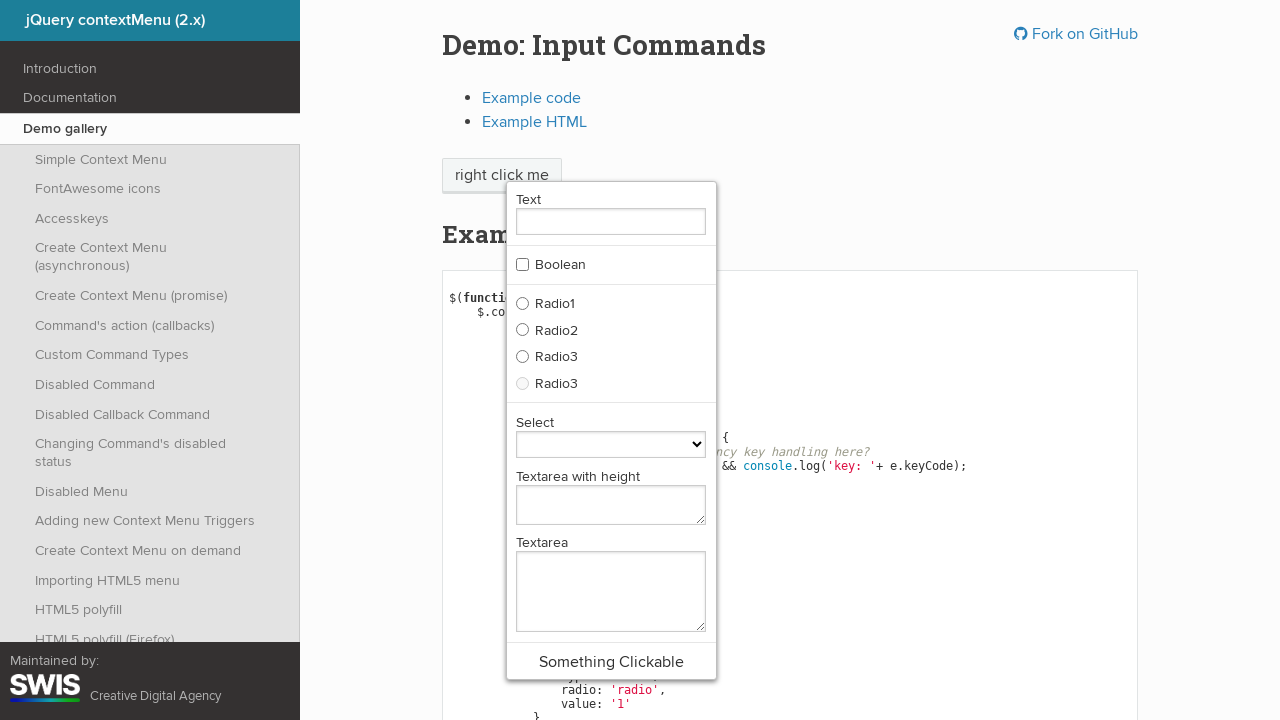

Retrieved inner text from link: 'jQuery contextMenu (2.x)'
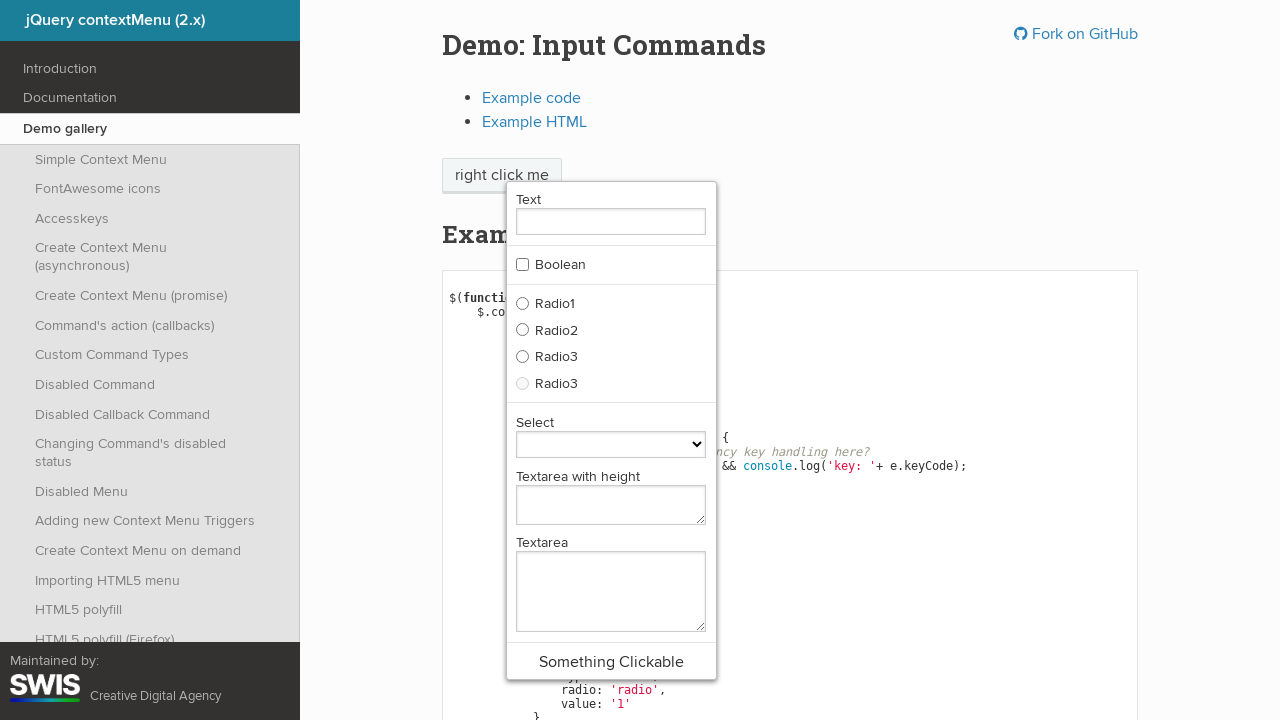

Retrieved href attribute from link: 'https://swisnl.github.io/jQuery-contextMenu/'
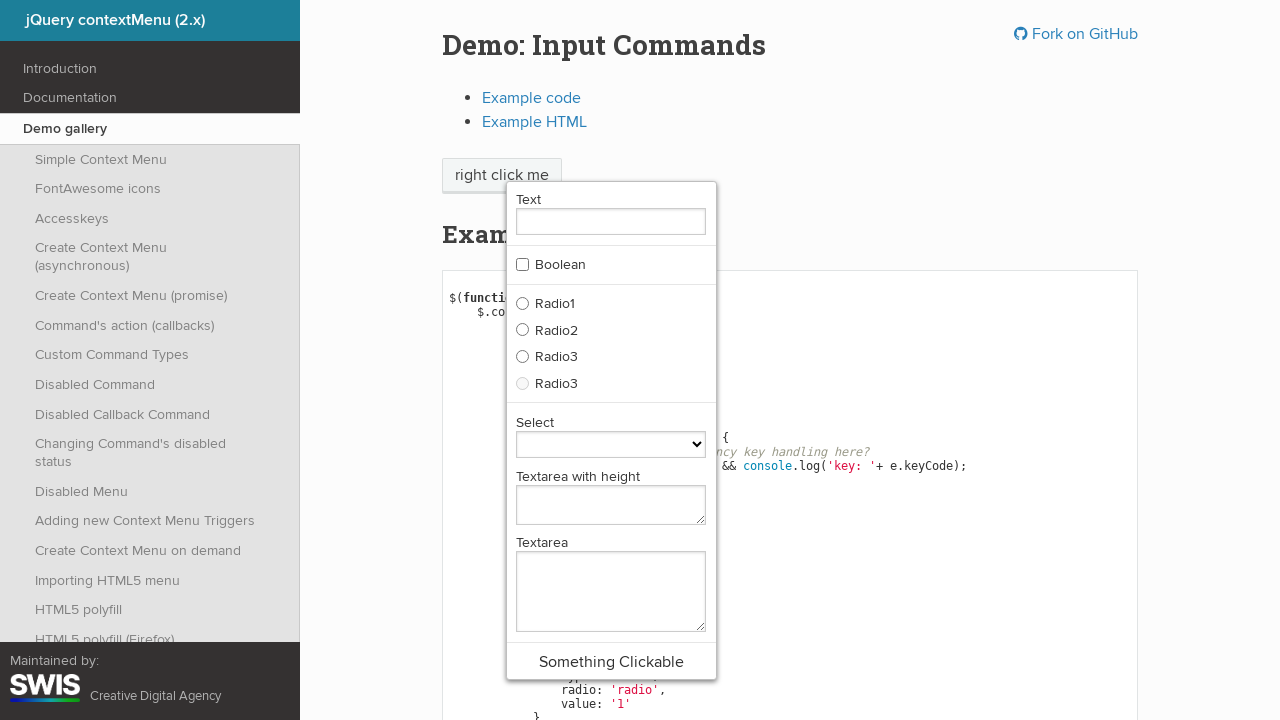

Retrieved inner text from link: 'Introduction'
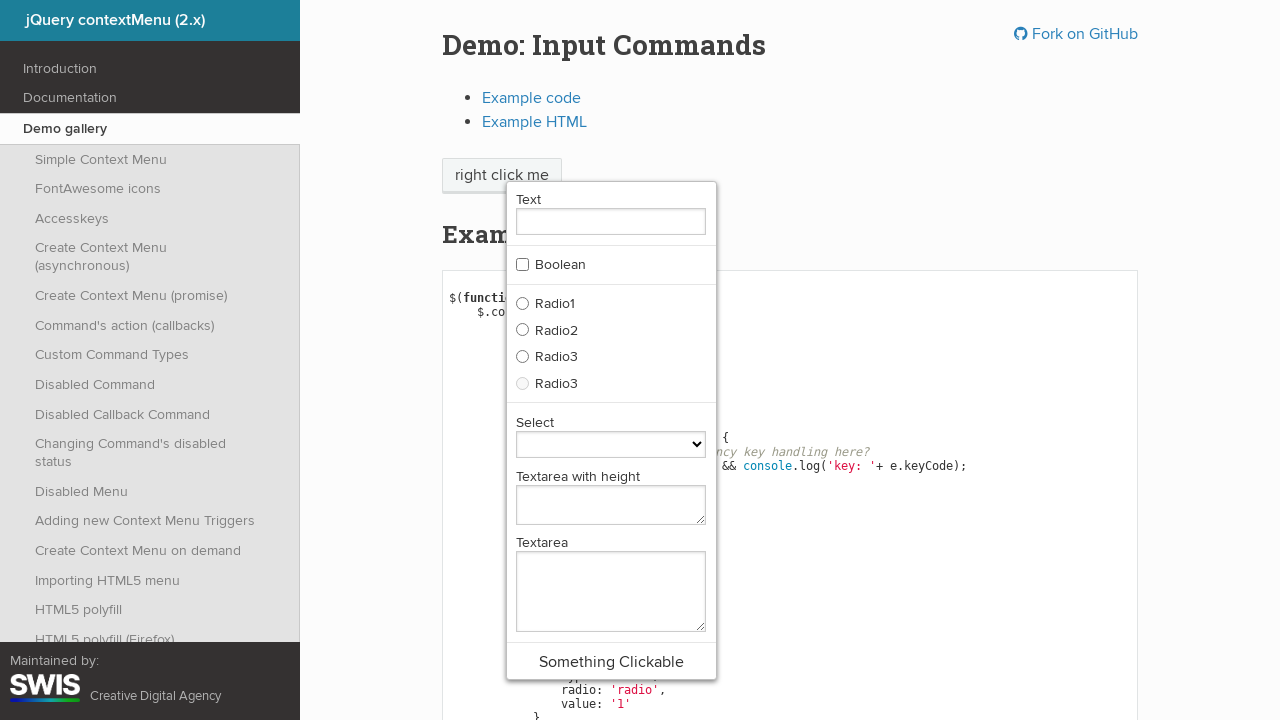

Retrieved href attribute from link: 'https://swisnl.github.io/jQuery-contextMenu//'
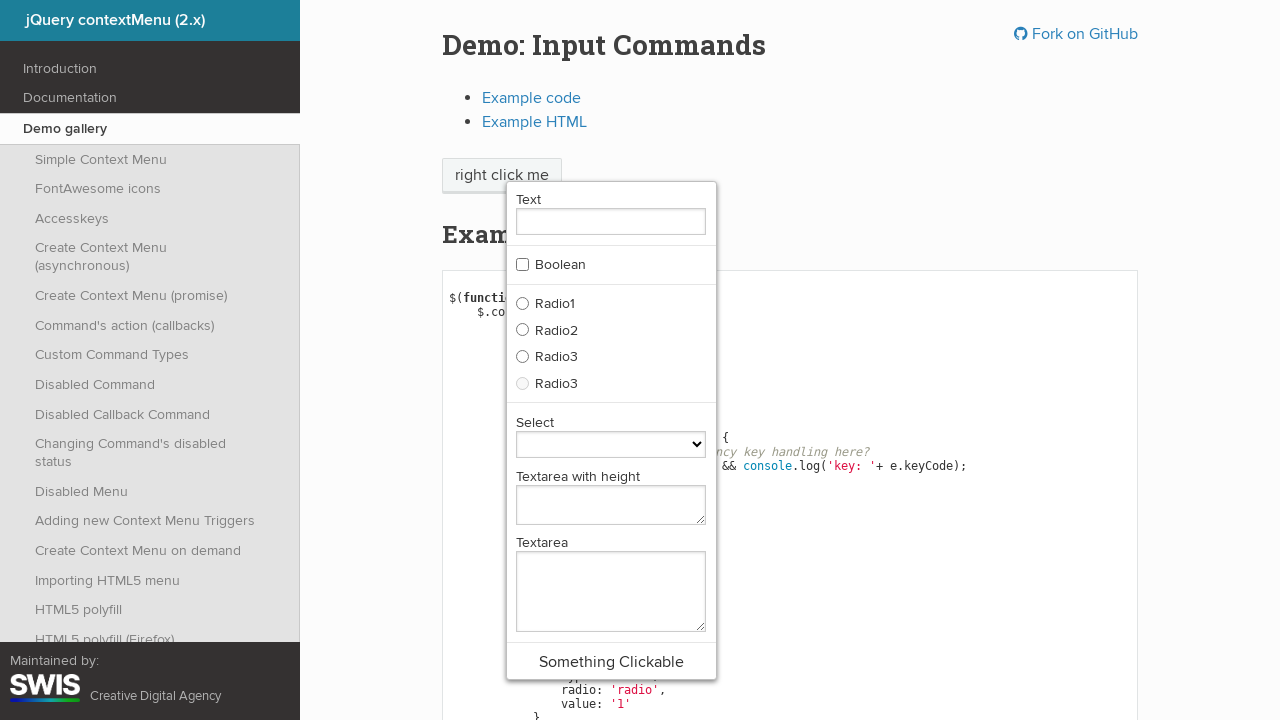

Retrieved inner text from link: '
                                            Author
                                        '
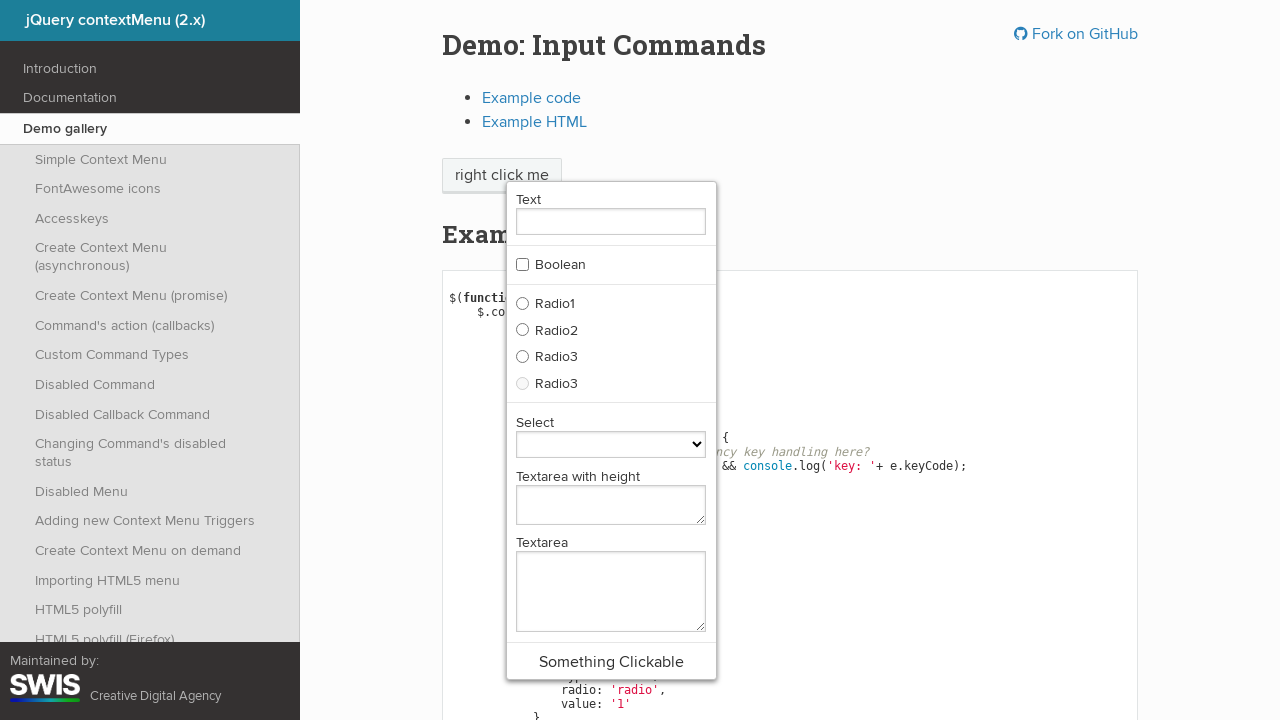

Retrieved href attribute from link: 'https://www.swis.nl/over-ons/bjorn-brala'
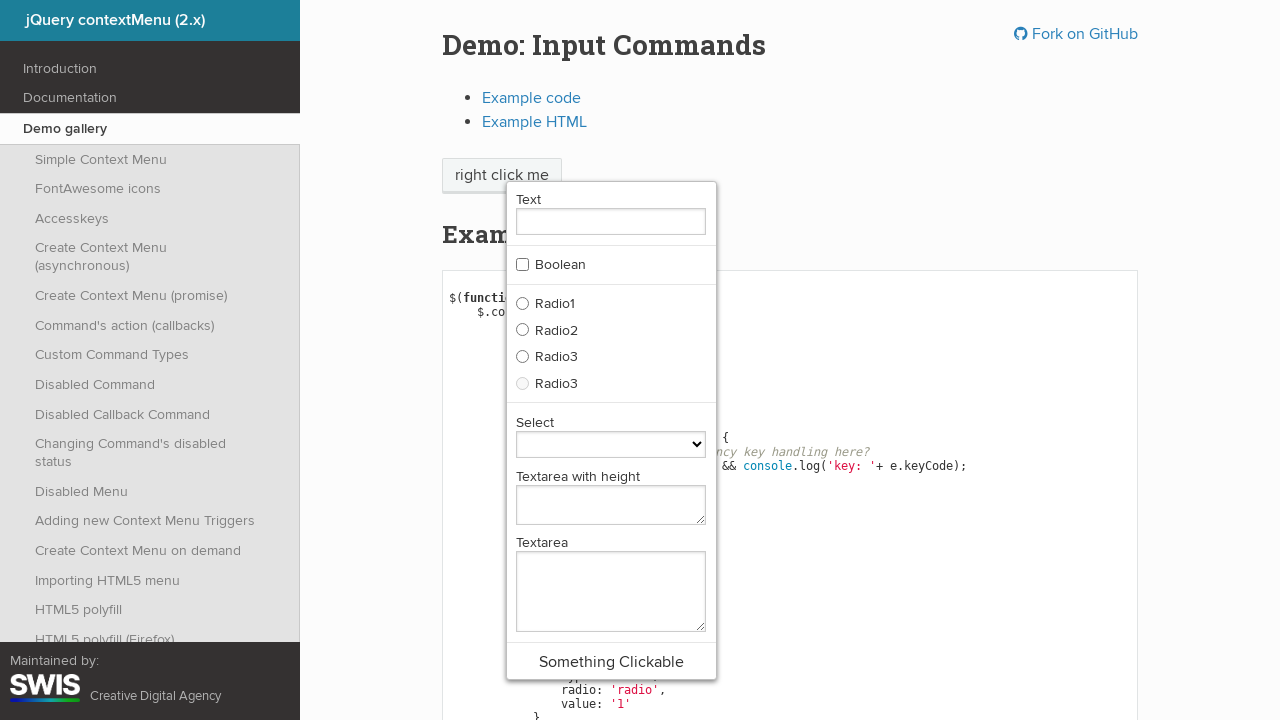

Retrieved inner text from link: '
                                            Demo
                                        '
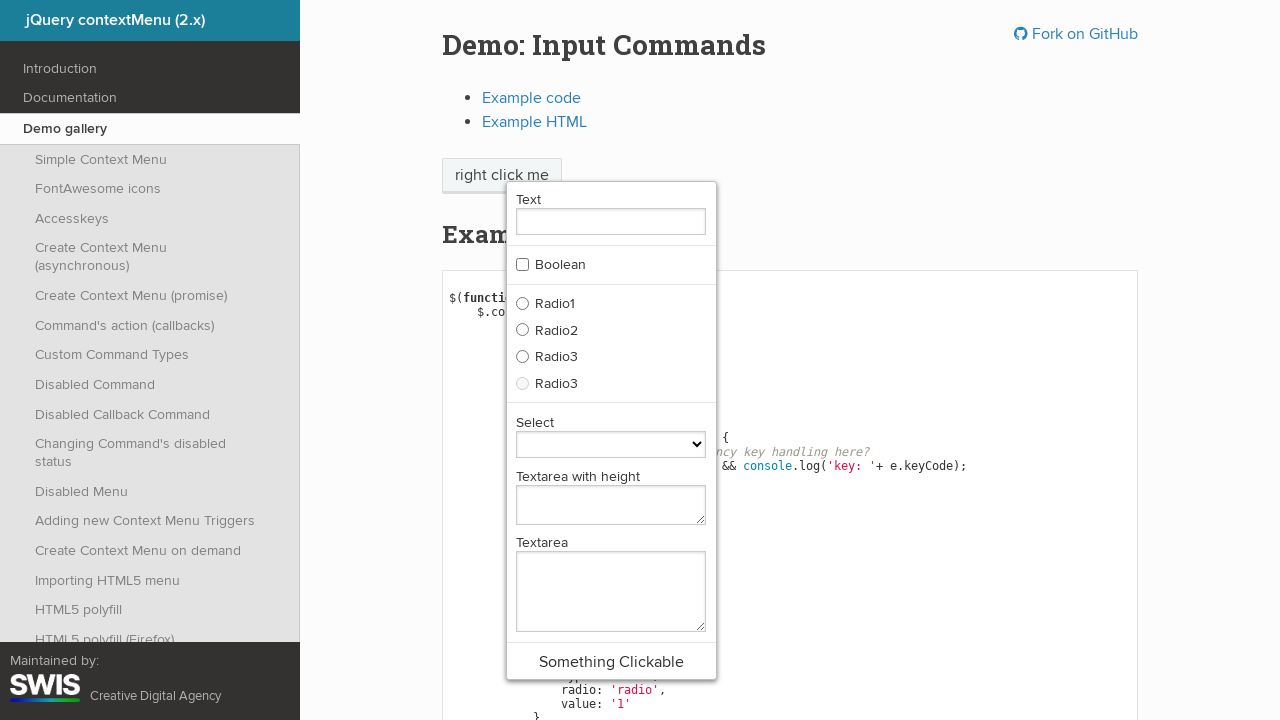

Retrieved href attribute from link: 'https://swisnl.github.io/jQuery-contextMenu/demo.html'
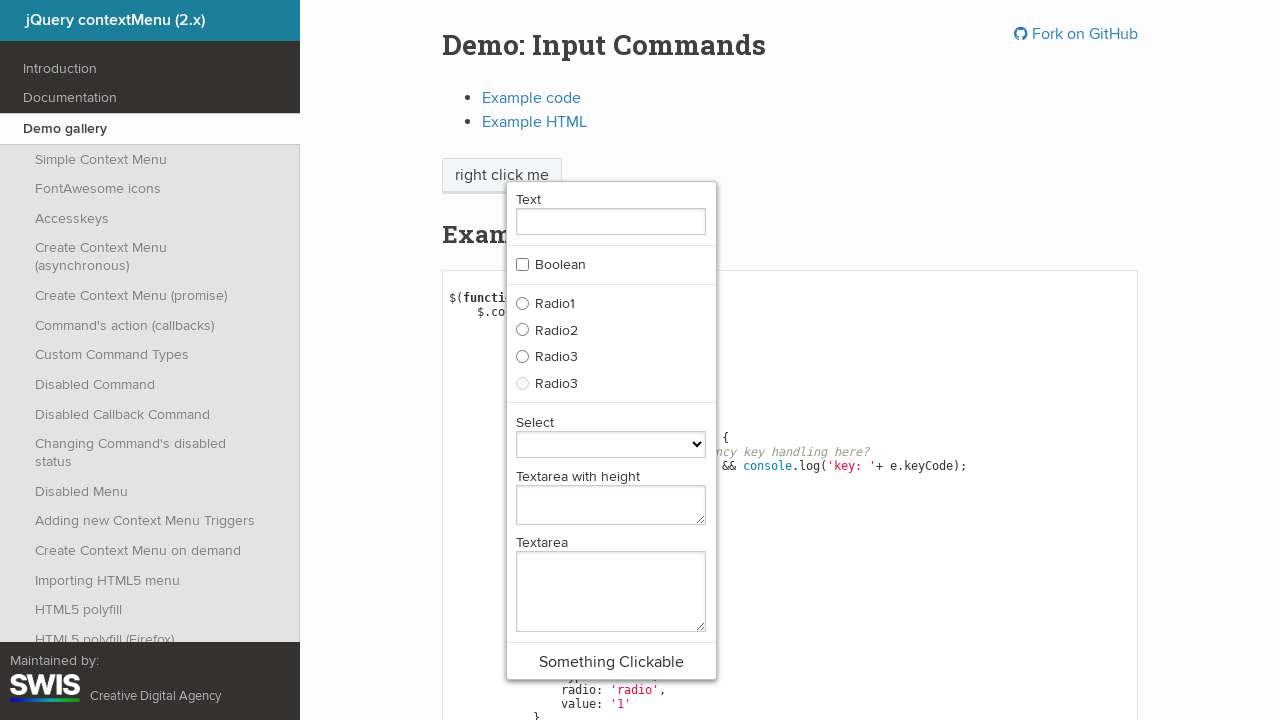

Retrieved inner text from link: 'Documentation'
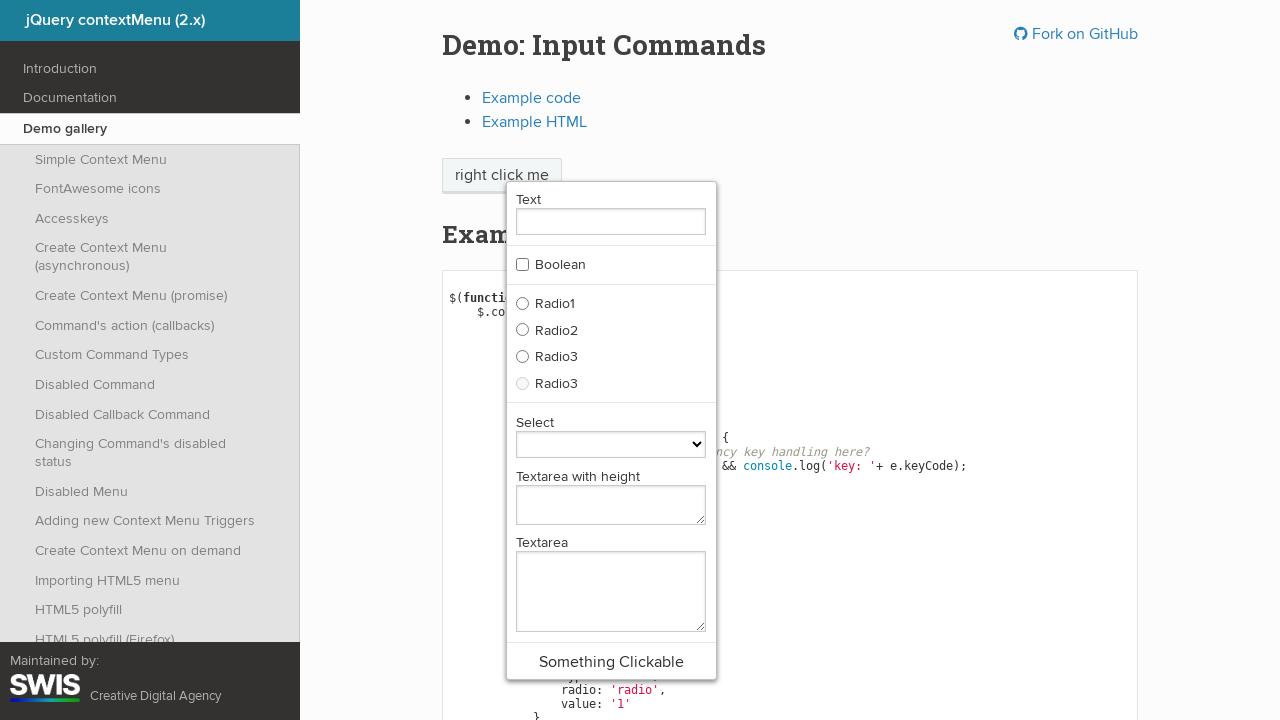

Retrieved href attribute from link: 'https://swisnl.github.io/jQuery-contextMenu/docs.html'
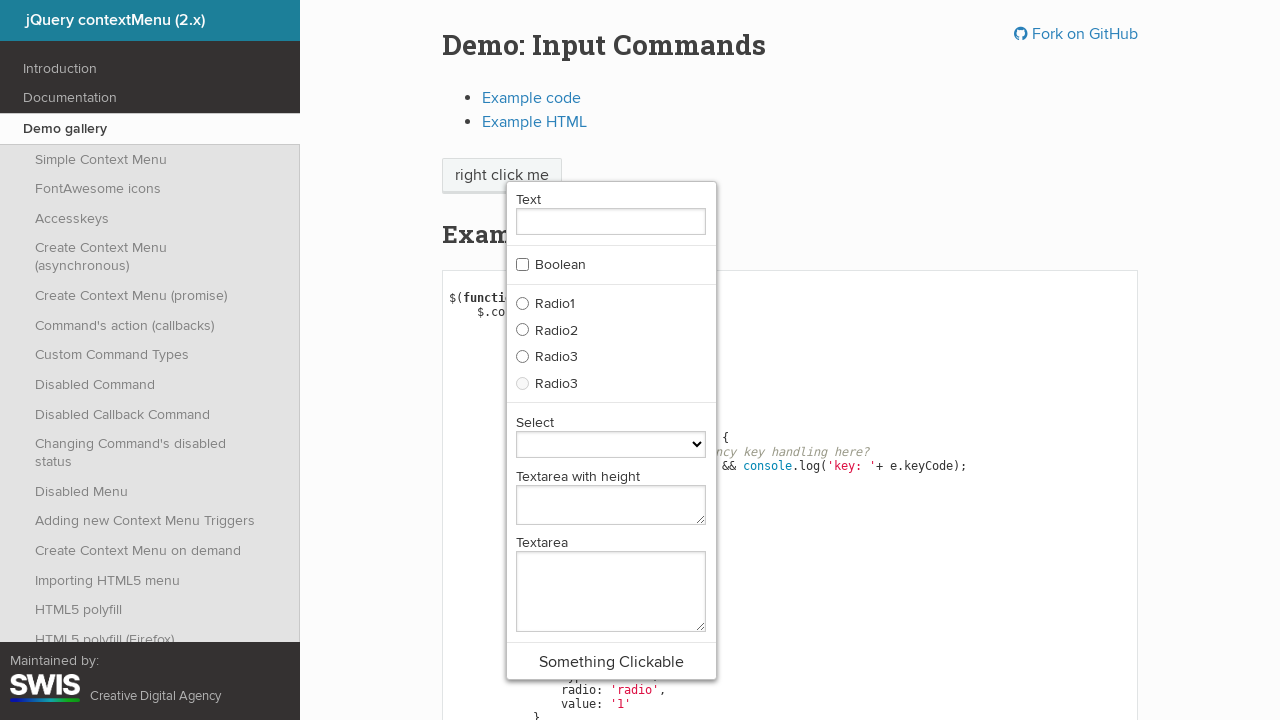

Retrieved inner text from link: '
                                            Options
                                        '
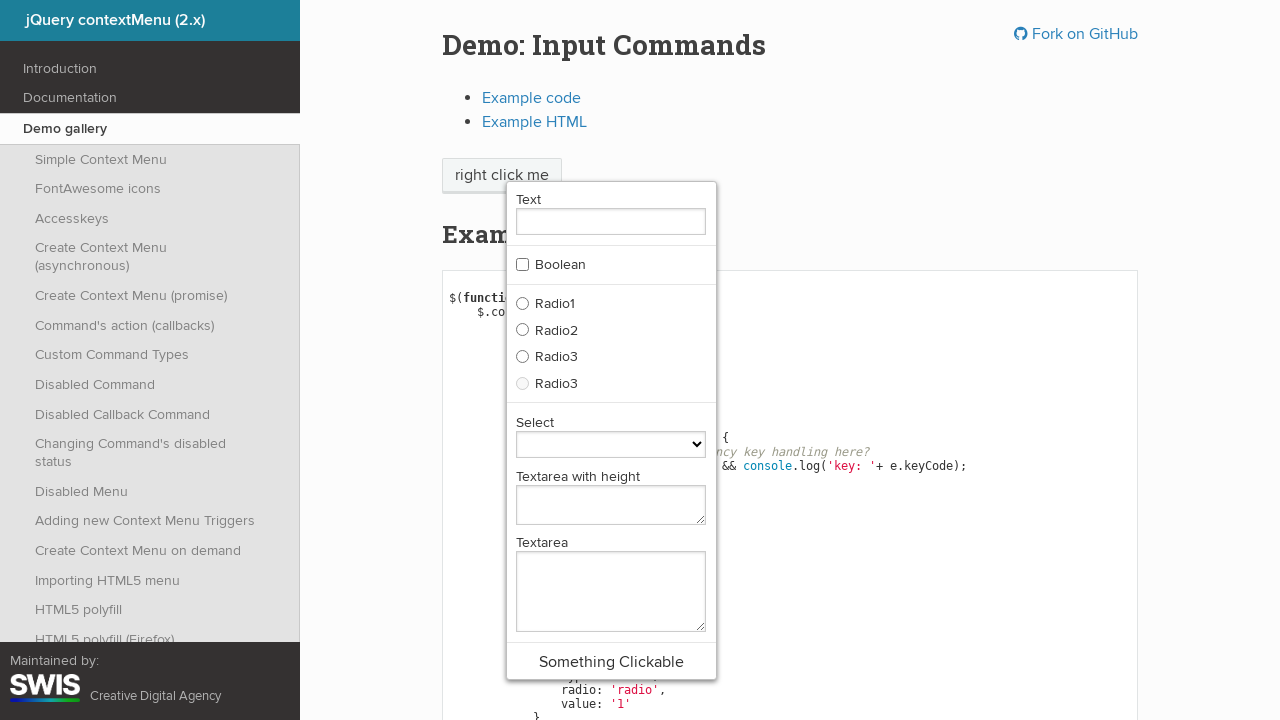

Retrieved href attribute from link: 'https://swisnl.github.io/jQuery-contextMenu/docs.html'
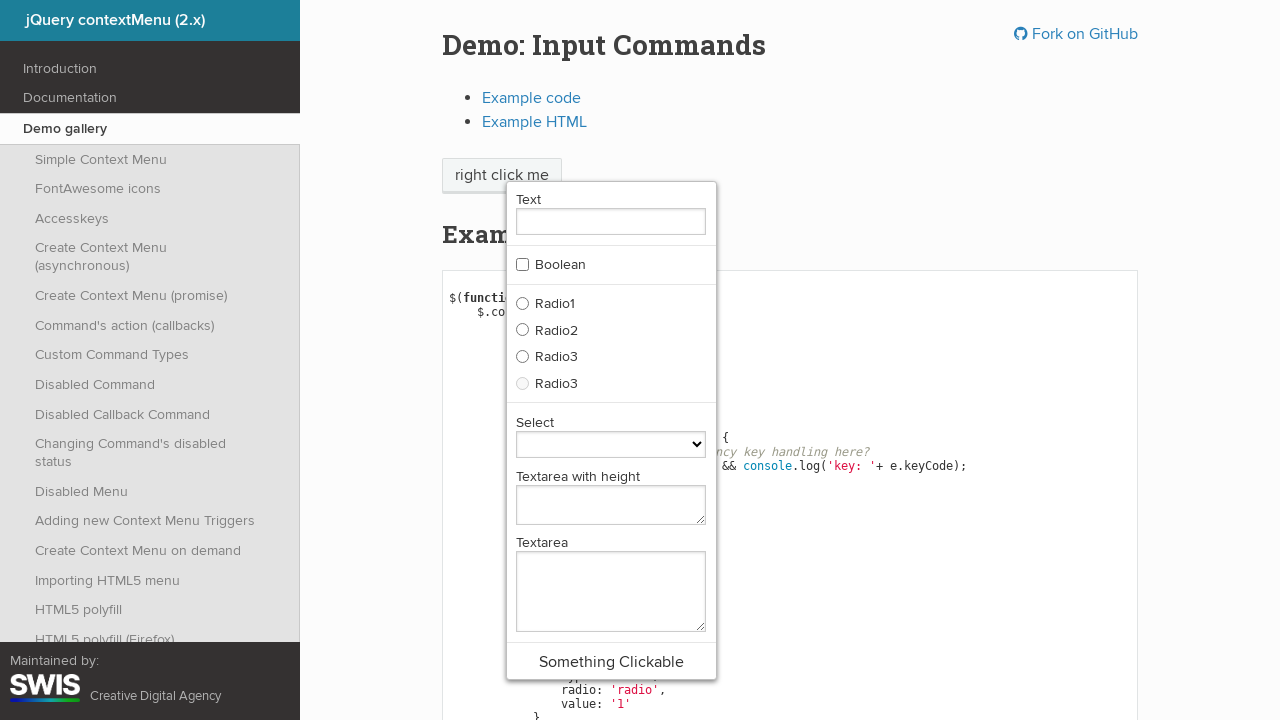

Retrieved inner text from link: '
                                            Defining menu items
                                        '
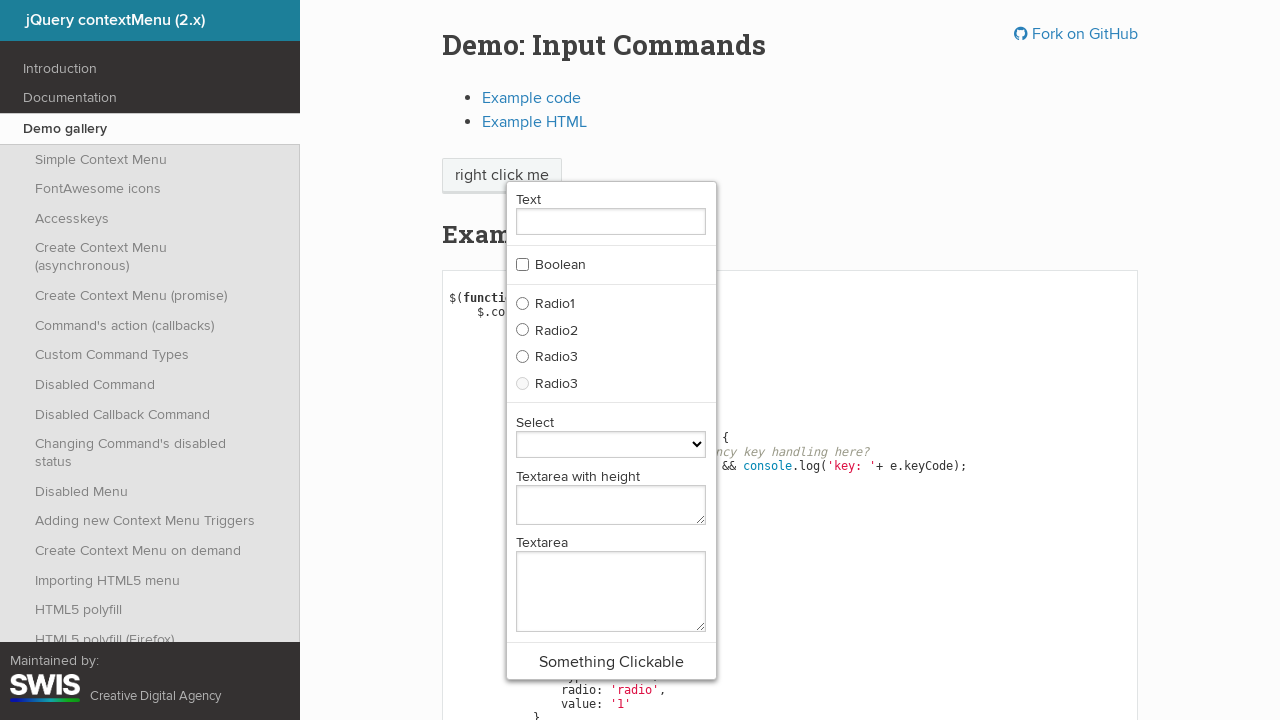

Retrieved href attribute from link: 'https://swisnl.github.io/jQuery-contextMenu/docs/items.html'
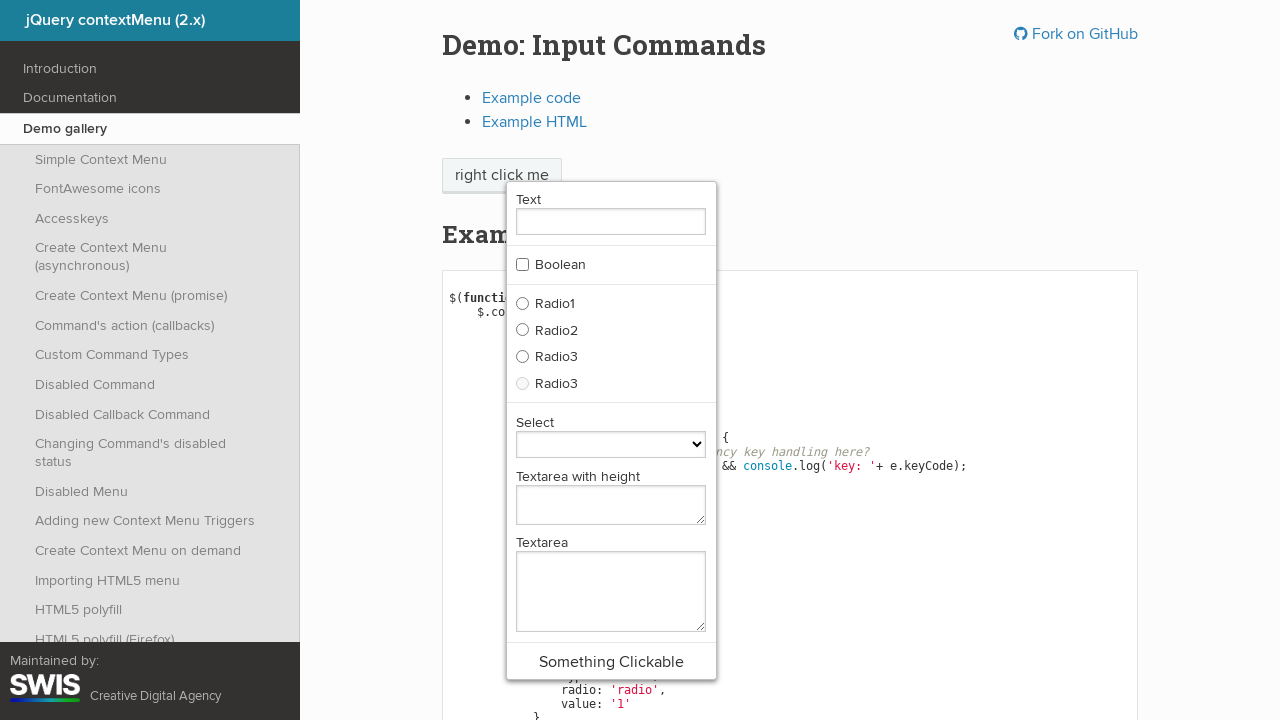

Retrieved inner text from link: '
                                            Plugin commands
                                        '
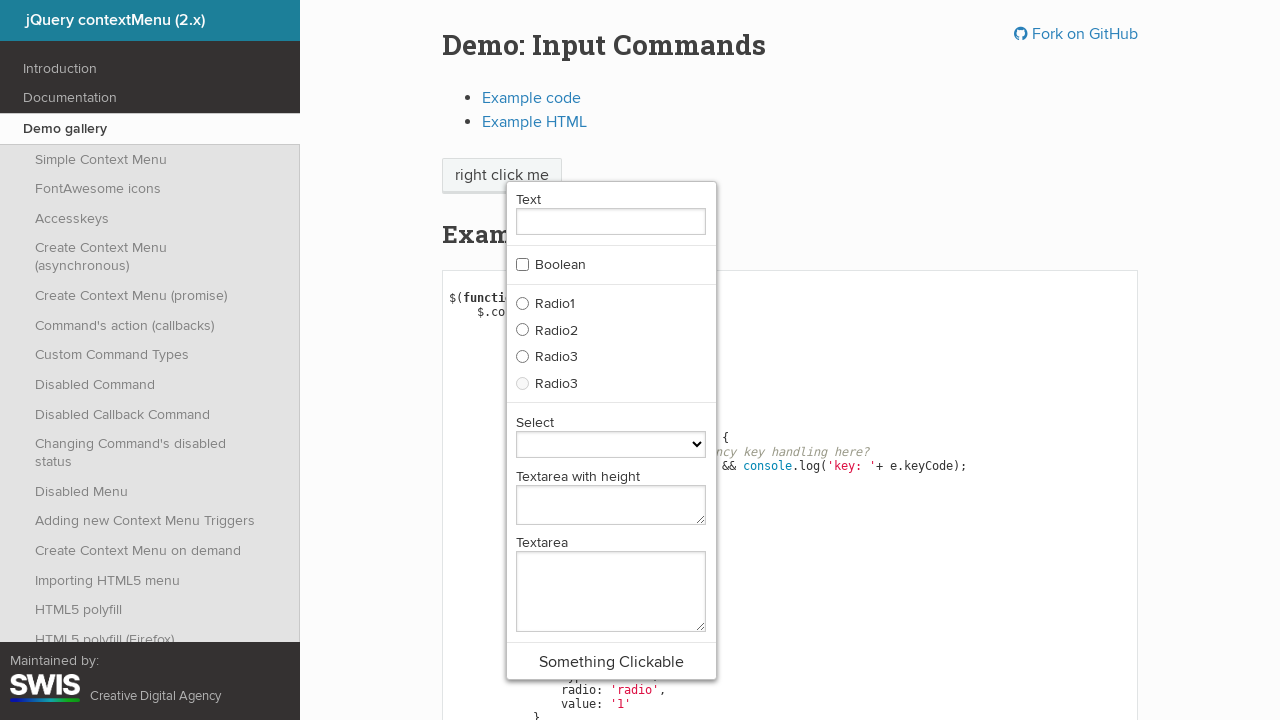

Retrieved href attribute from link: 'https://swisnl.github.io/jQuery-contextMenu/docs/plugin-commands.html'
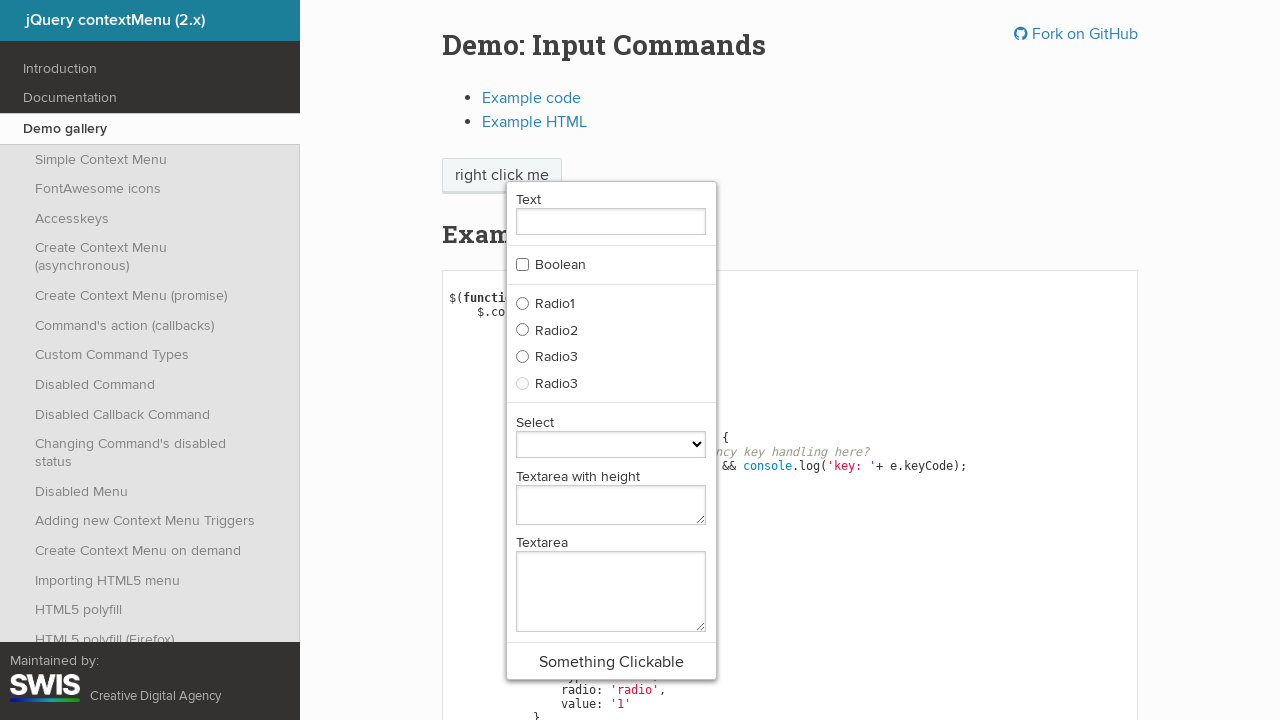

Retrieved inner text from link: '
                                            Customize icons
                                        '
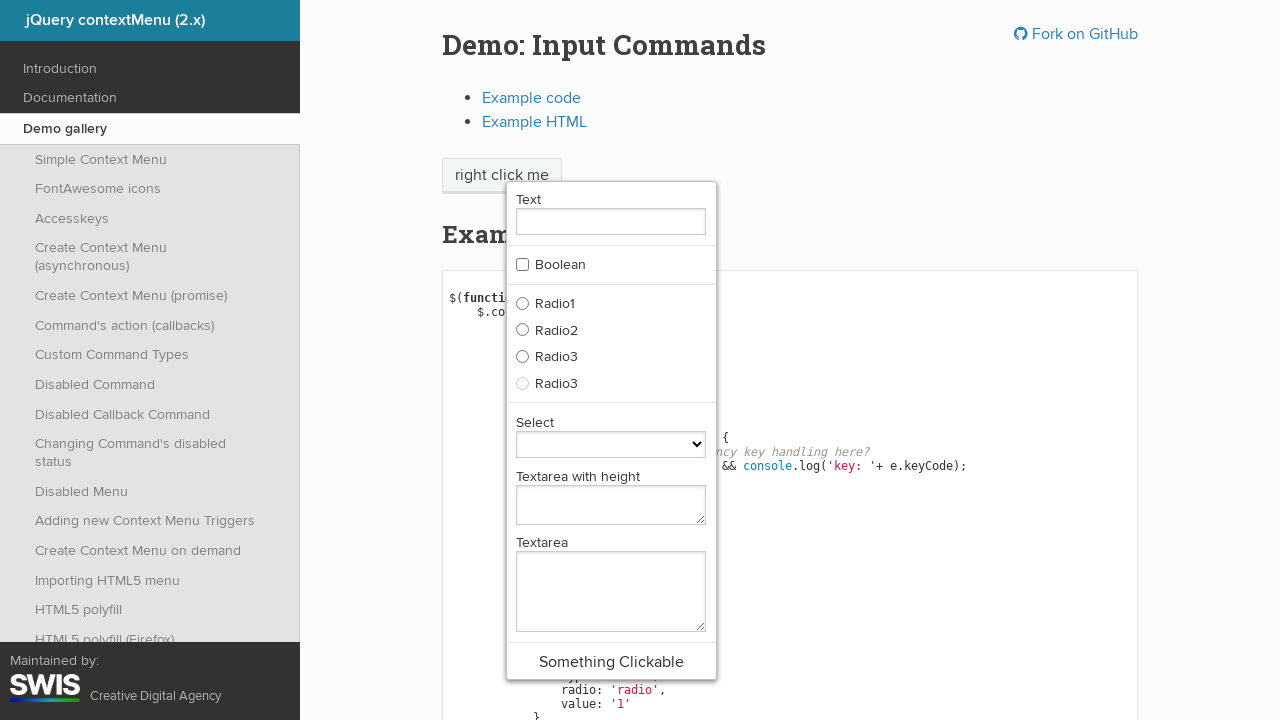

Retrieved href attribute from link: 'https://swisnl.github.io/jQuery-contextMenu/docs/customize.html'
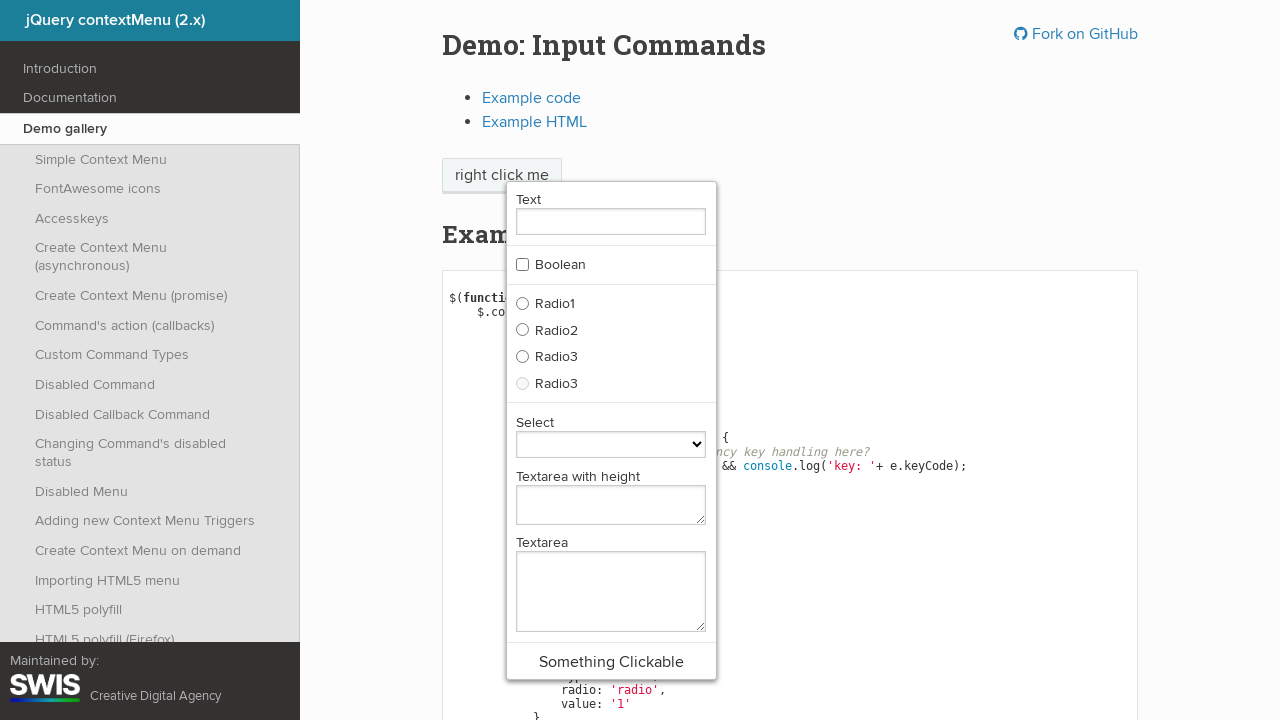

Retrieved inner text from link: '
                                            FontAwesome icons
                                        '
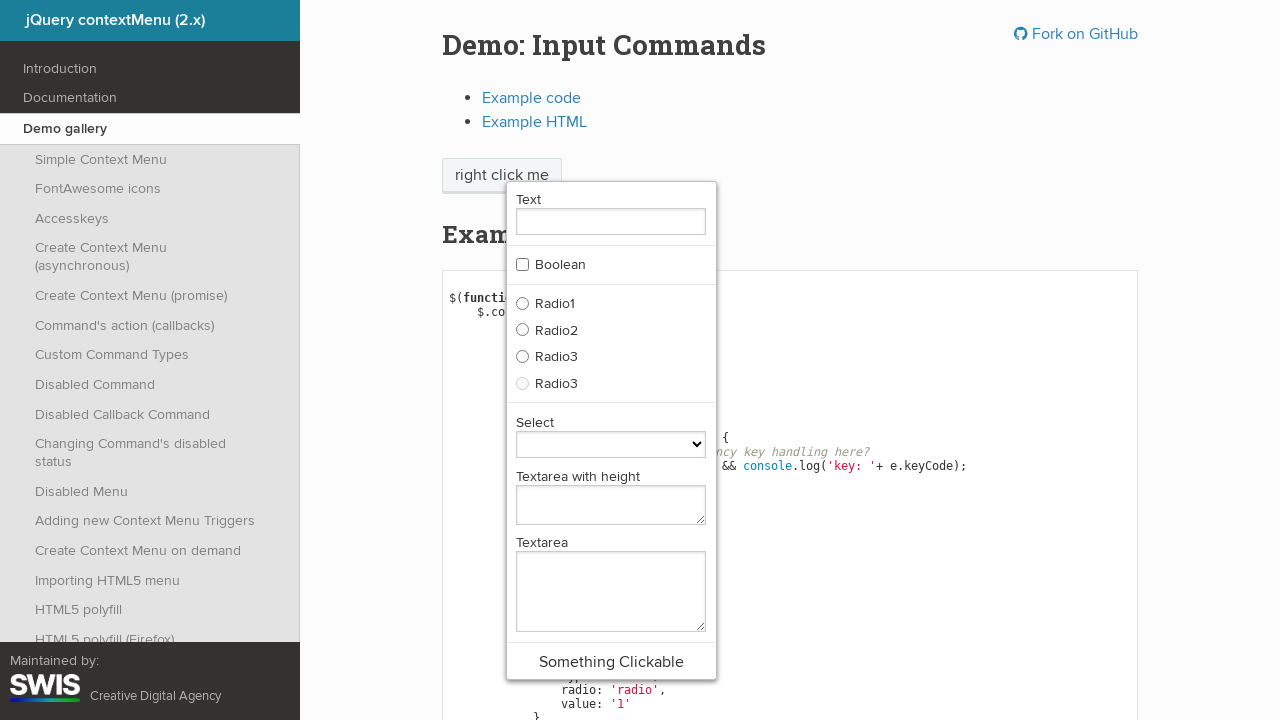

Retrieved href attribute from link: 'https://swisnl.github.io/jQuery-contextMenu/demo/fontawesome-icons.html'
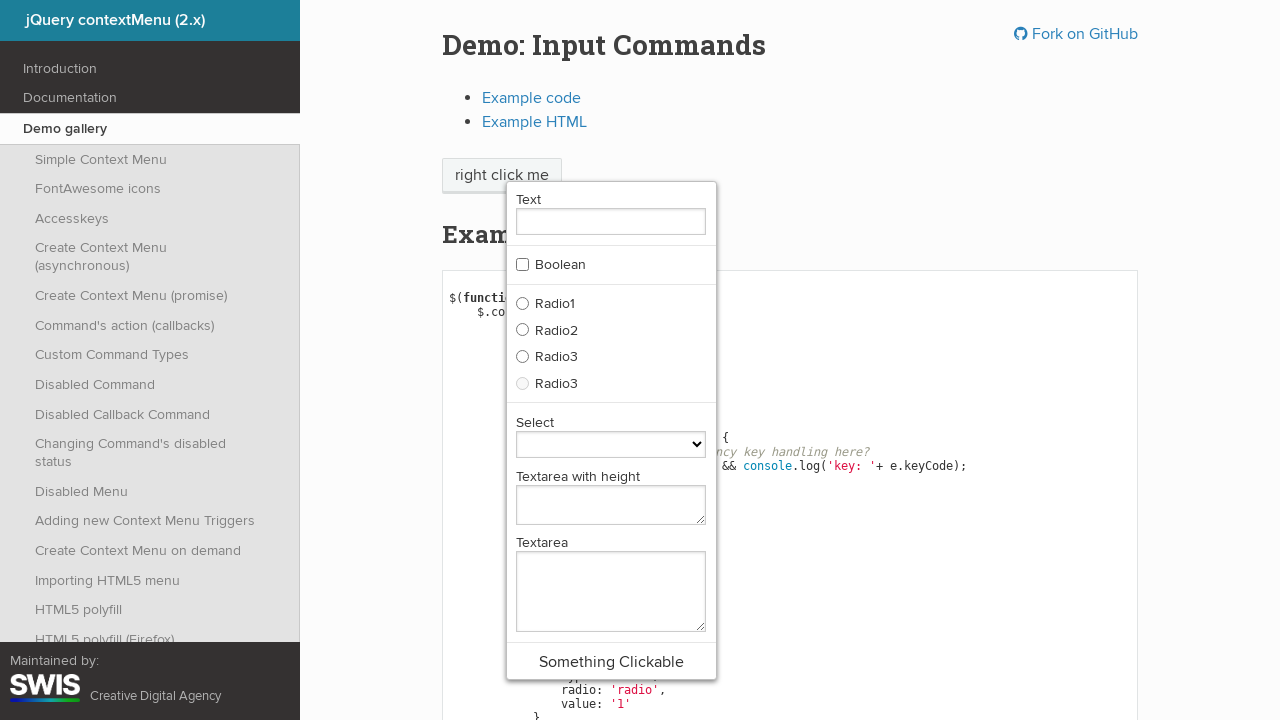

Retrieved inner text from link: '
                                            Font Awesome support
                                        '
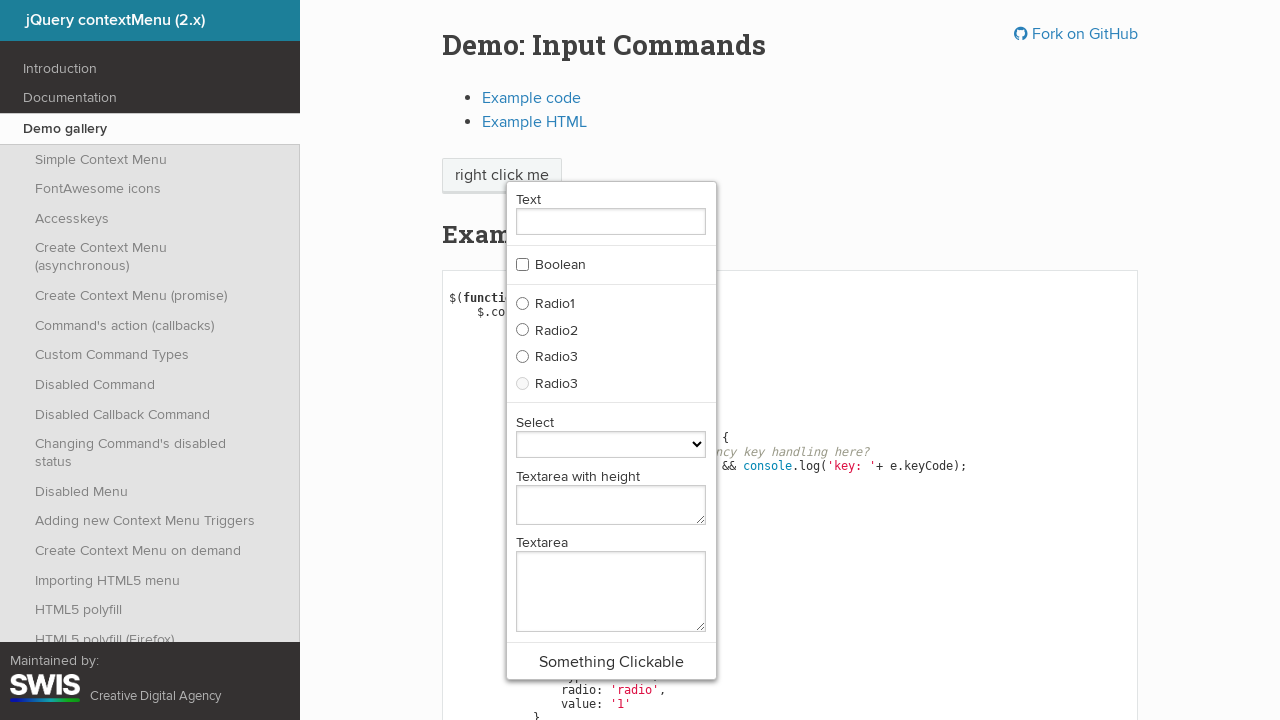

Retrieved href attribute from link: 'https://swisnl.github.io/jQuery-contextMenu/docs/font-awesome.html'
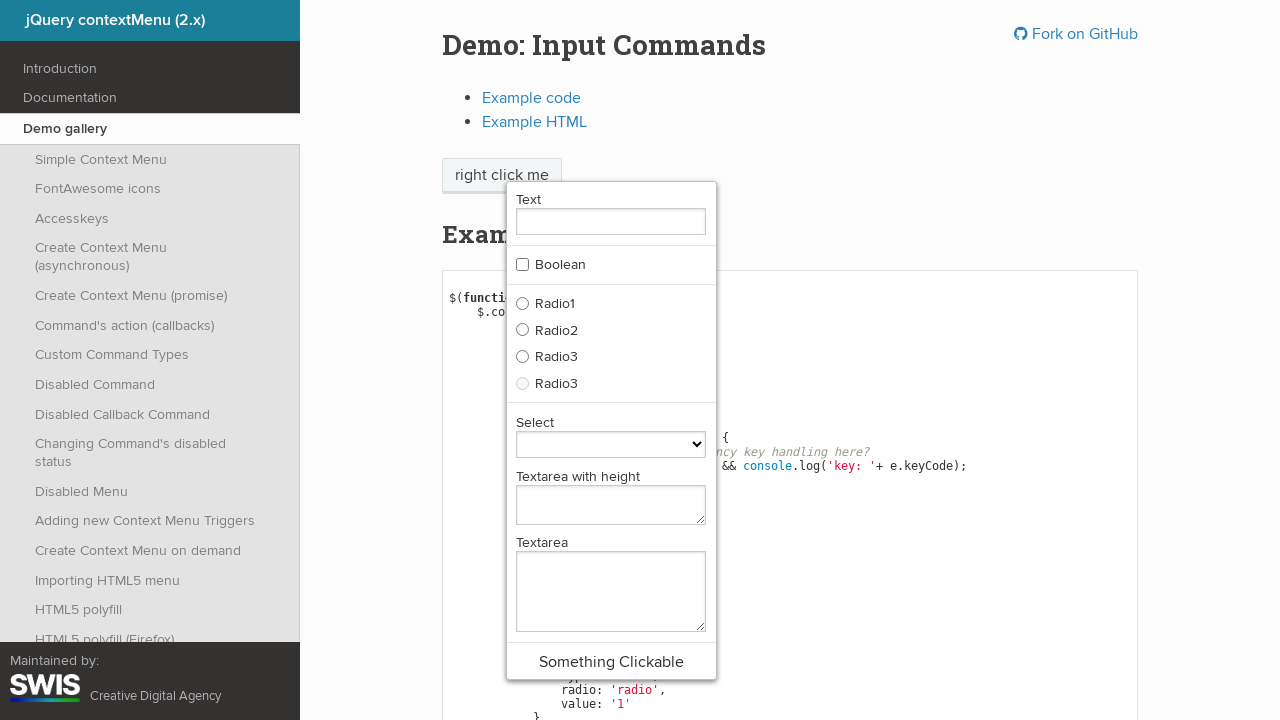

Retrieved inner text from link: '
                                            Runtime options
                                        '
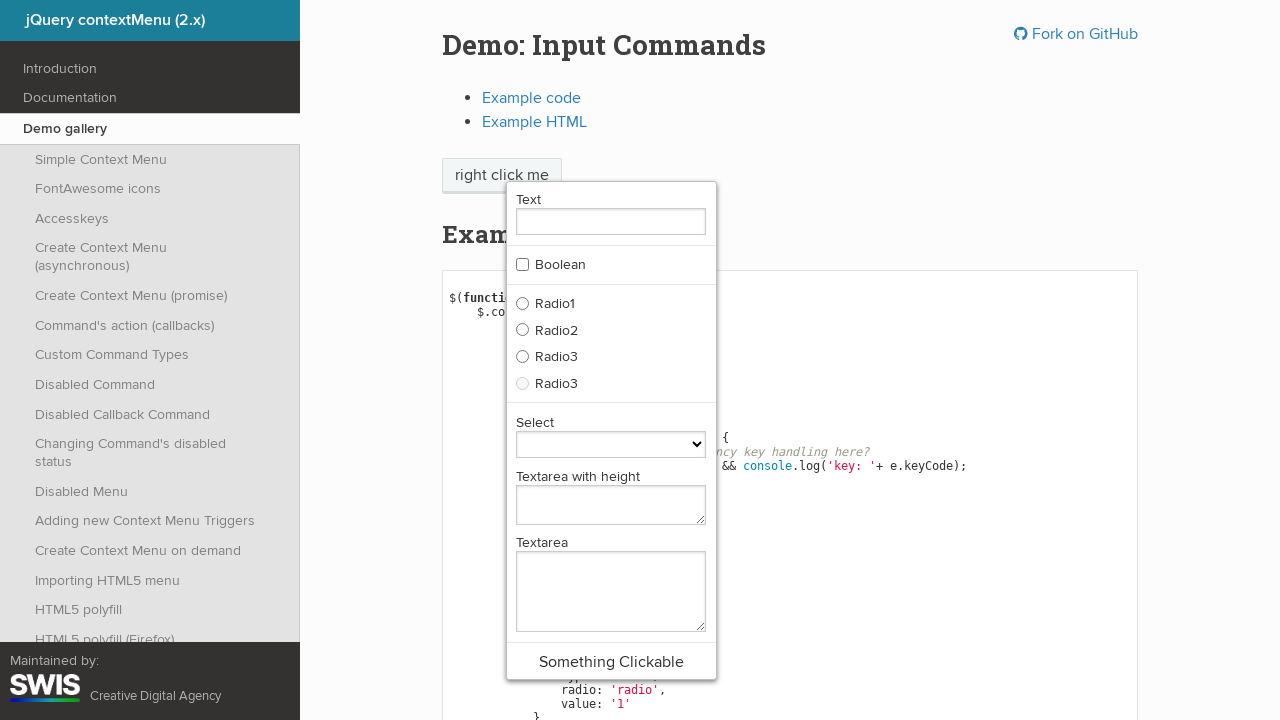

Retrieved href attribute from link: 'https://swisnl.github.io/jQuery-contextMenu/docs/runtime-options.html'
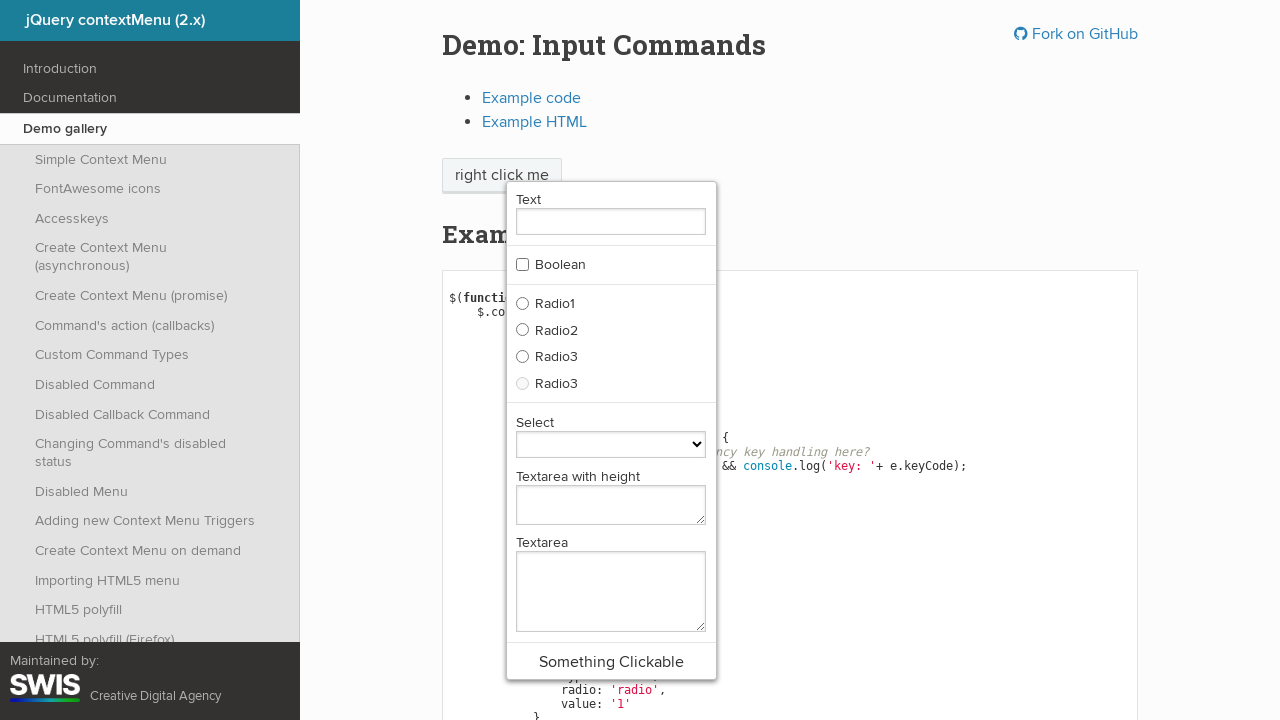

Retrieved inner text from link: '
                                            Custom command types
                                        '
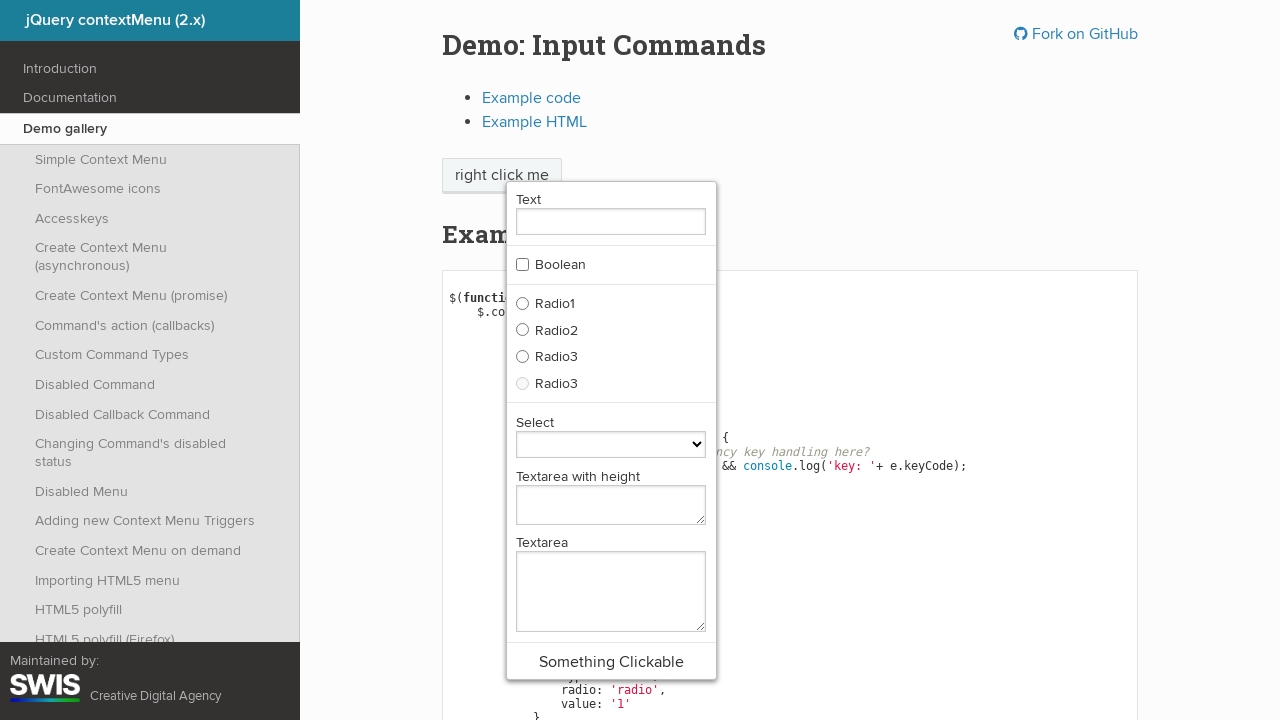

Retrieved href attribute from link: 'https://swisnl.github.io/jQuery-contextMenu/docs/custom-command-types.html'
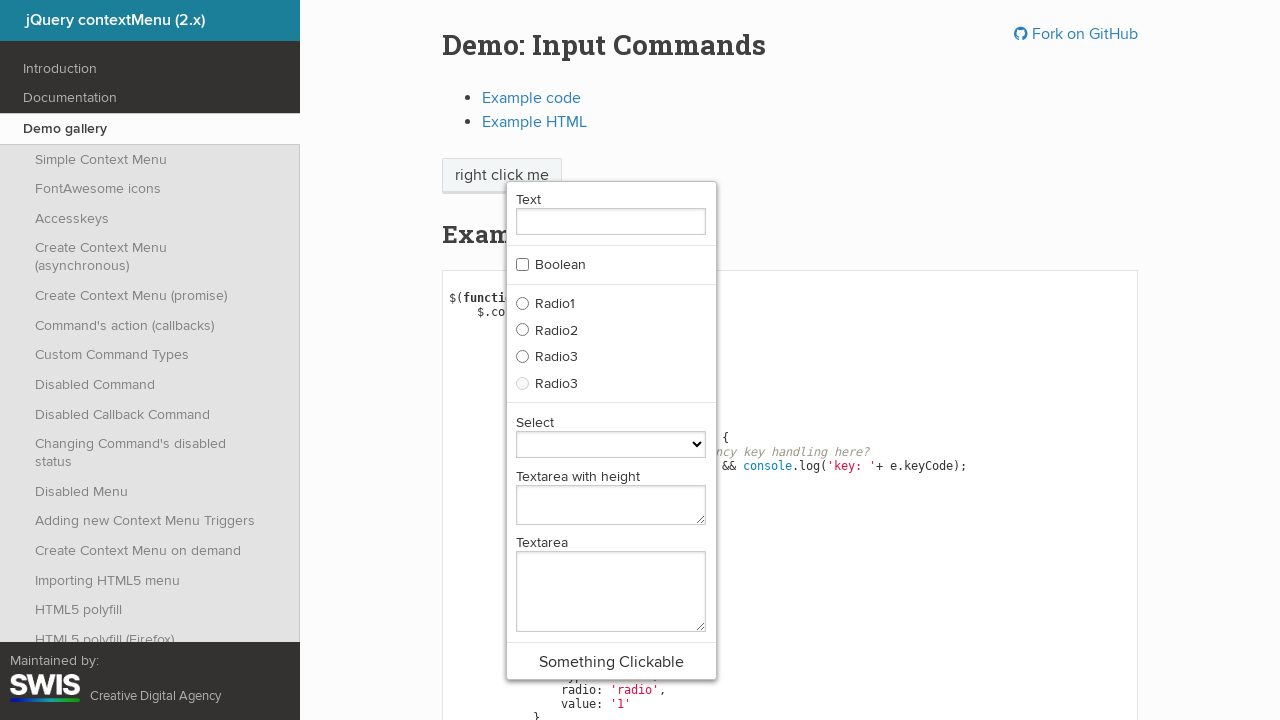

Retrieved inner text from link: '
                                            Events
                                        '
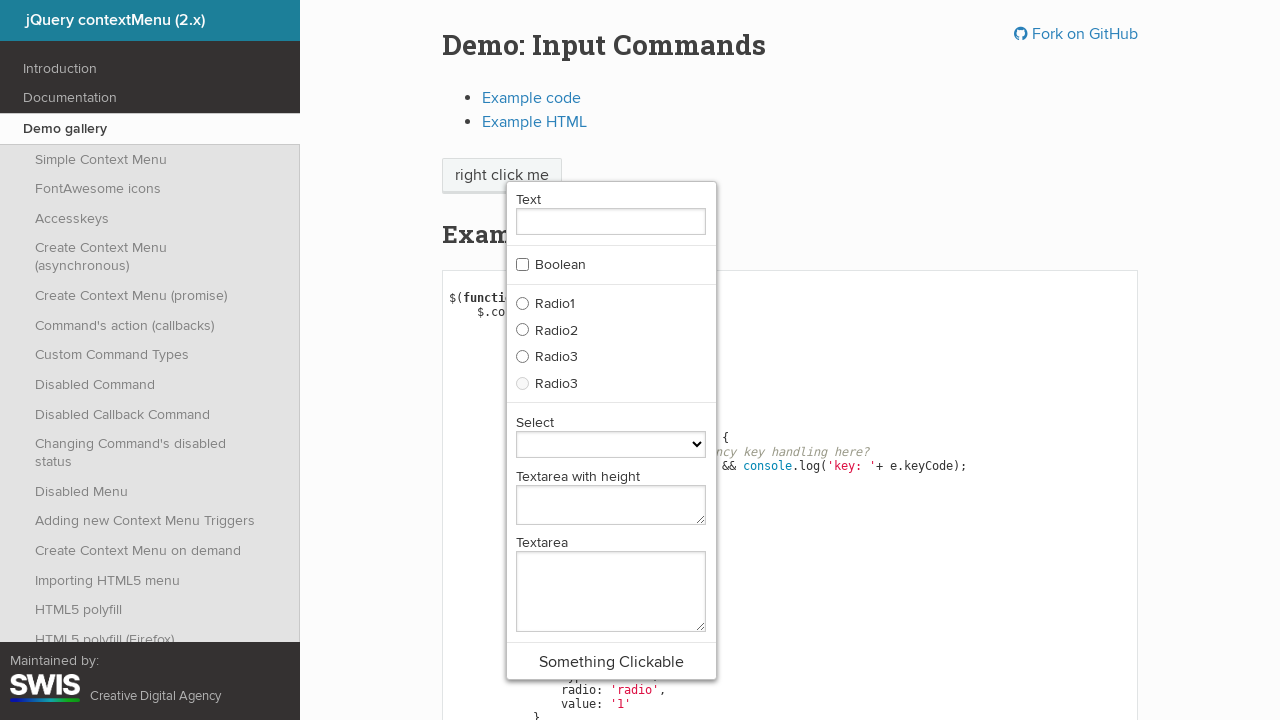

Retrieved href attribute from link: 'https://swisnl.github.io/jQuery-contextMenu/docs/events.html'
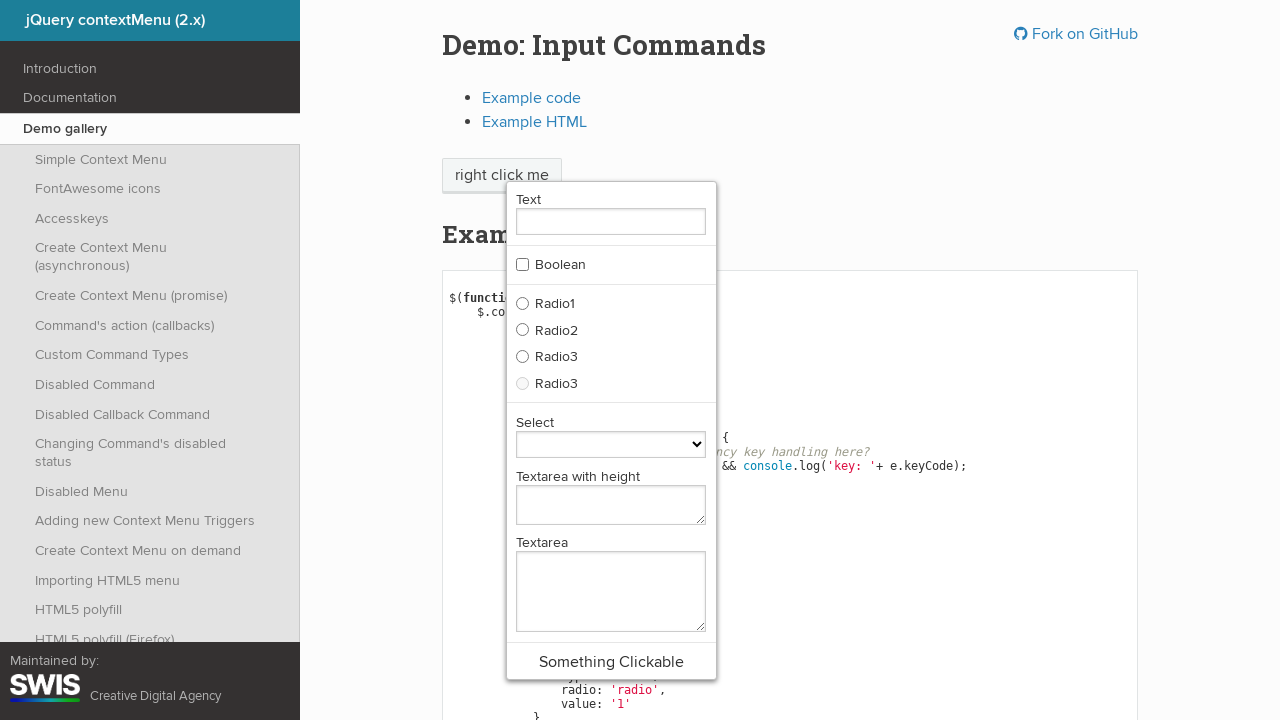

Retrieved inner text from link: '
                                            HTML5 polyfill
                                        '
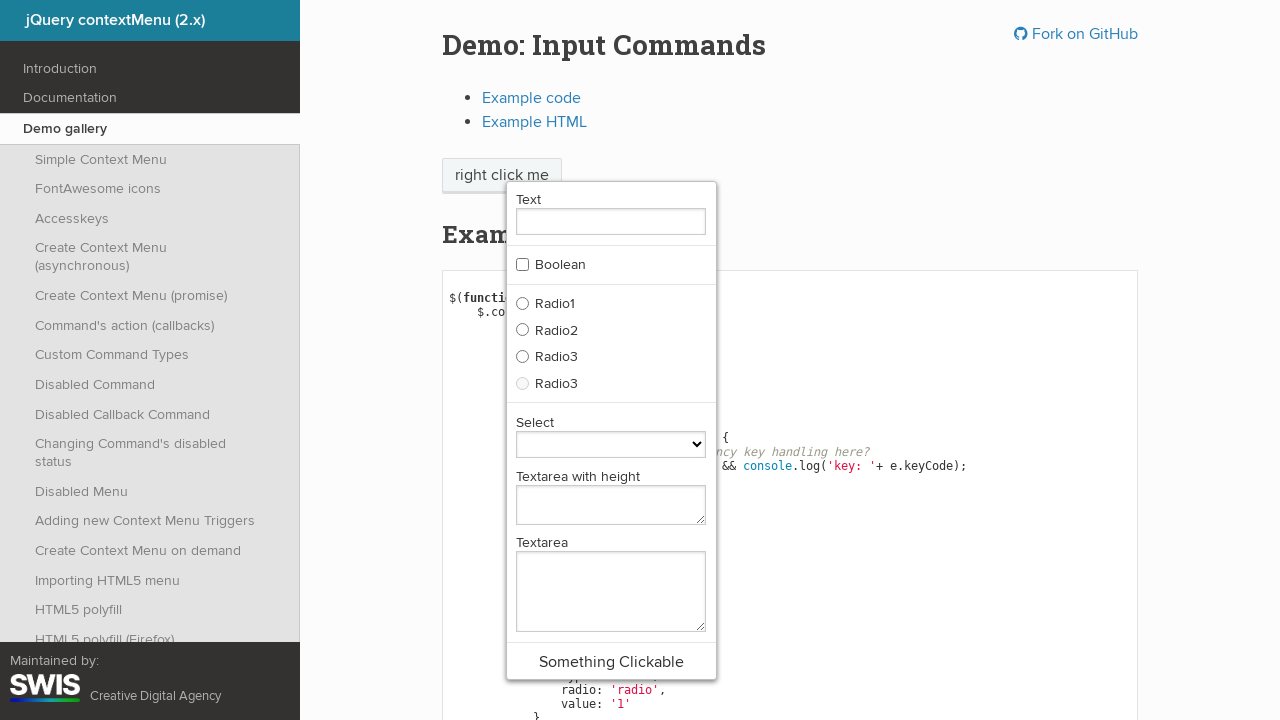

Retrieved href attribute from link: 'https://swisnl.github.io/jQuery-contextMenu/docs/html5-polyfill.html'
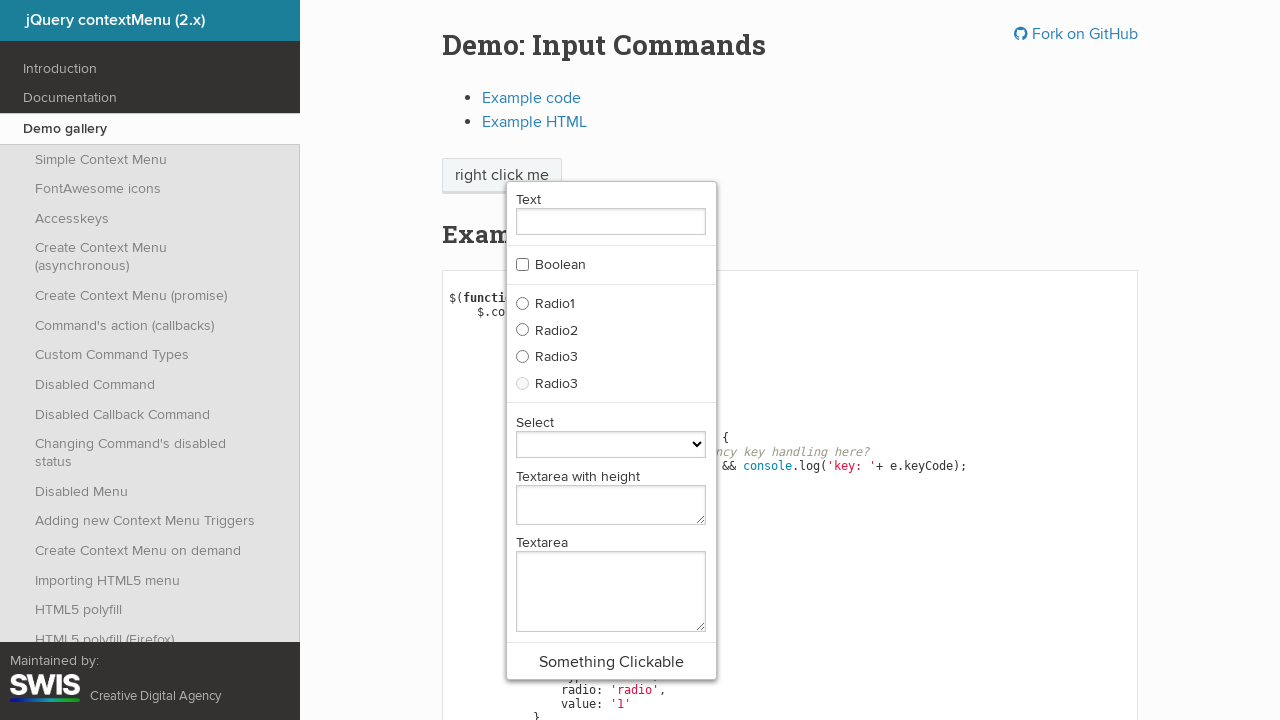

Retrieved inner text from link: 'Demo gallery'
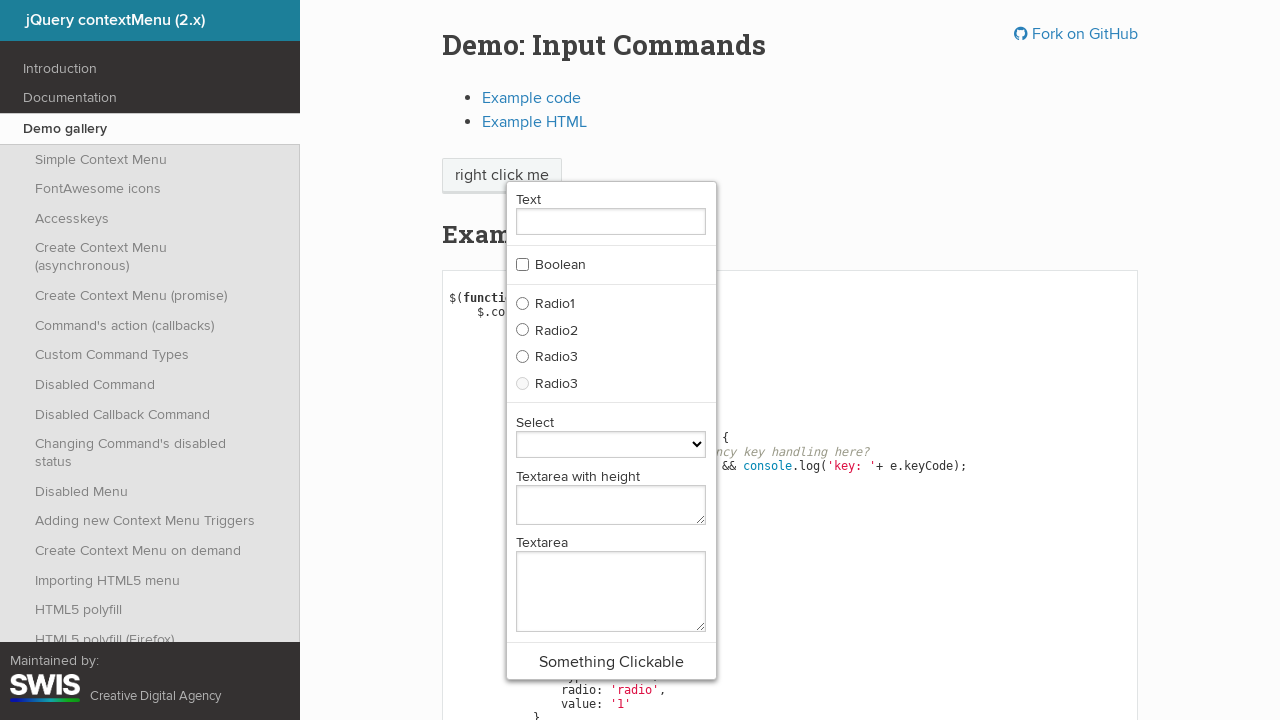

Retrieved href attribute from link: 'https://swisnl.github.io/jQuery-contextMenu/demo.html'
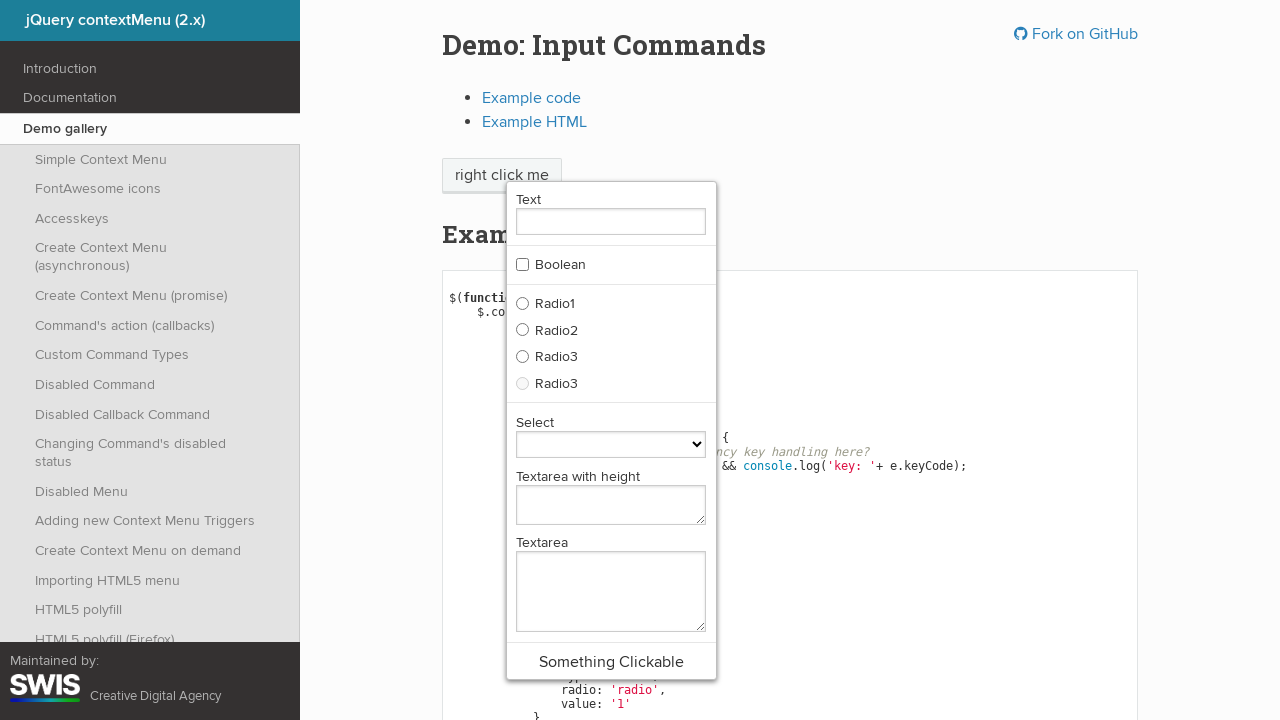

Retrieved inner text from link: 'Simple Context Menu'
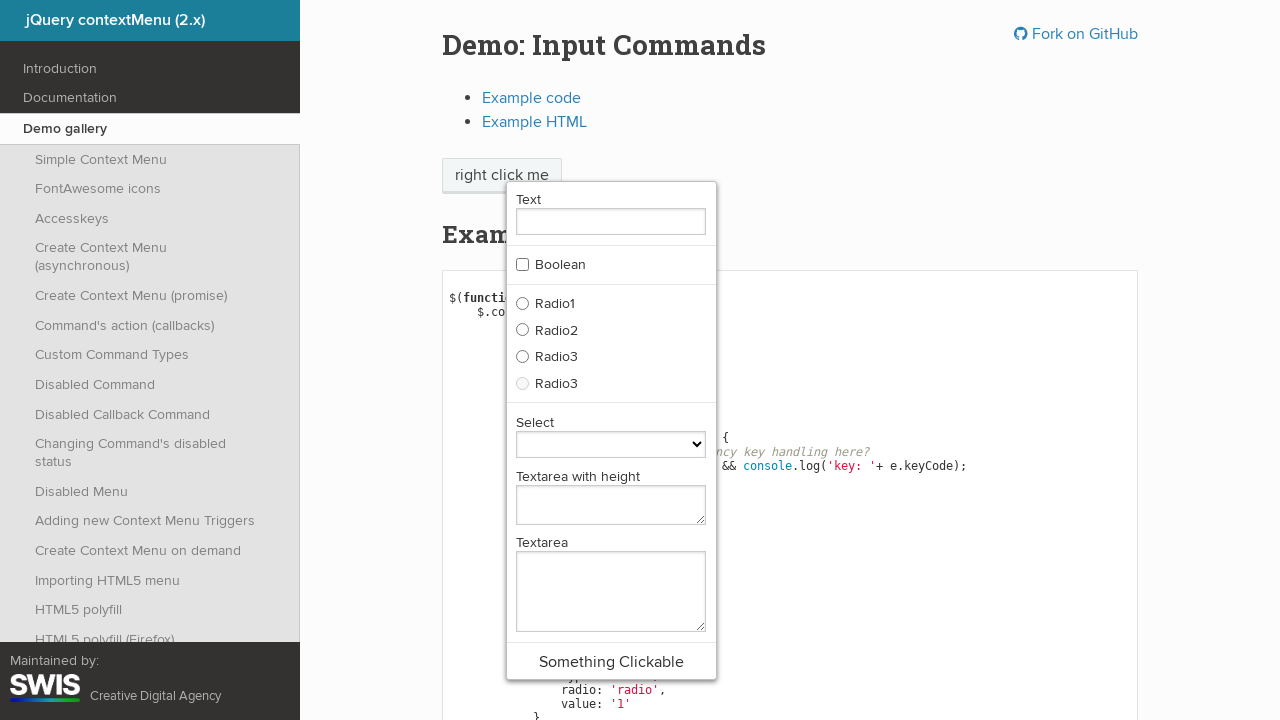

Retrieved href attribute from link: 'https://swisnl.github.io/jQuery-contextMenu/demo.html'
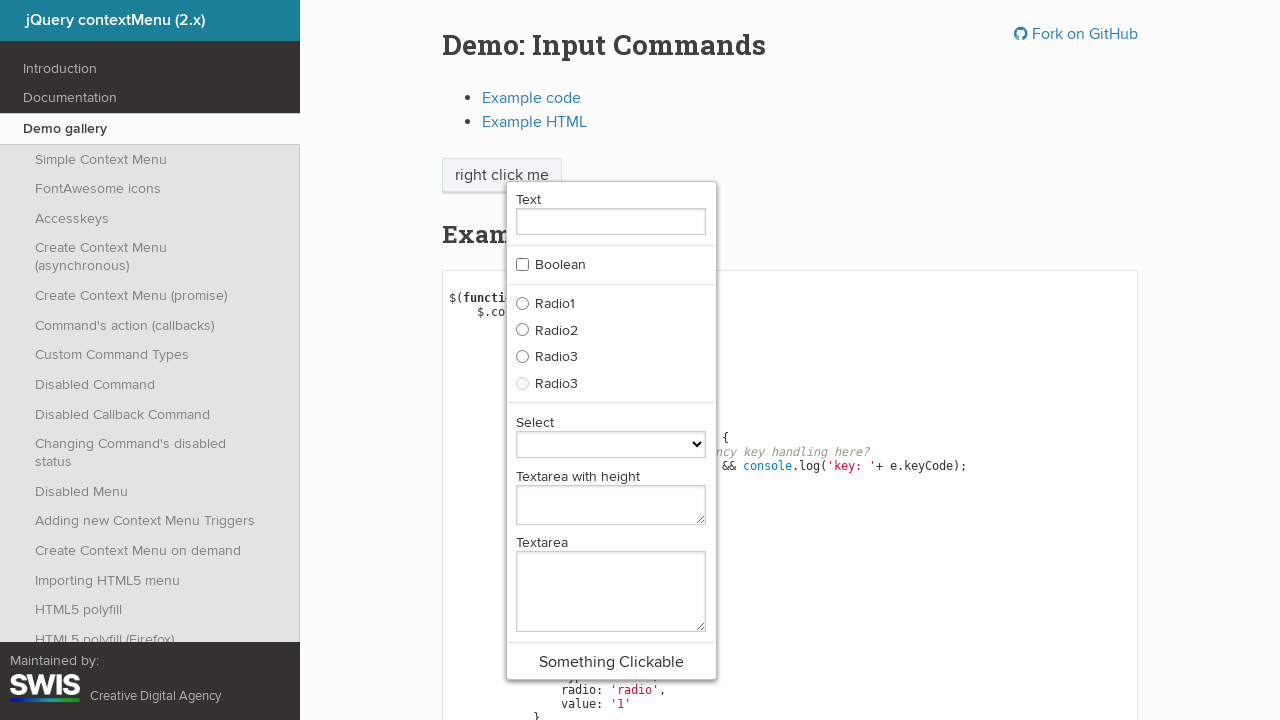

Retrieved inner text from link: 'FontAwesome icons'
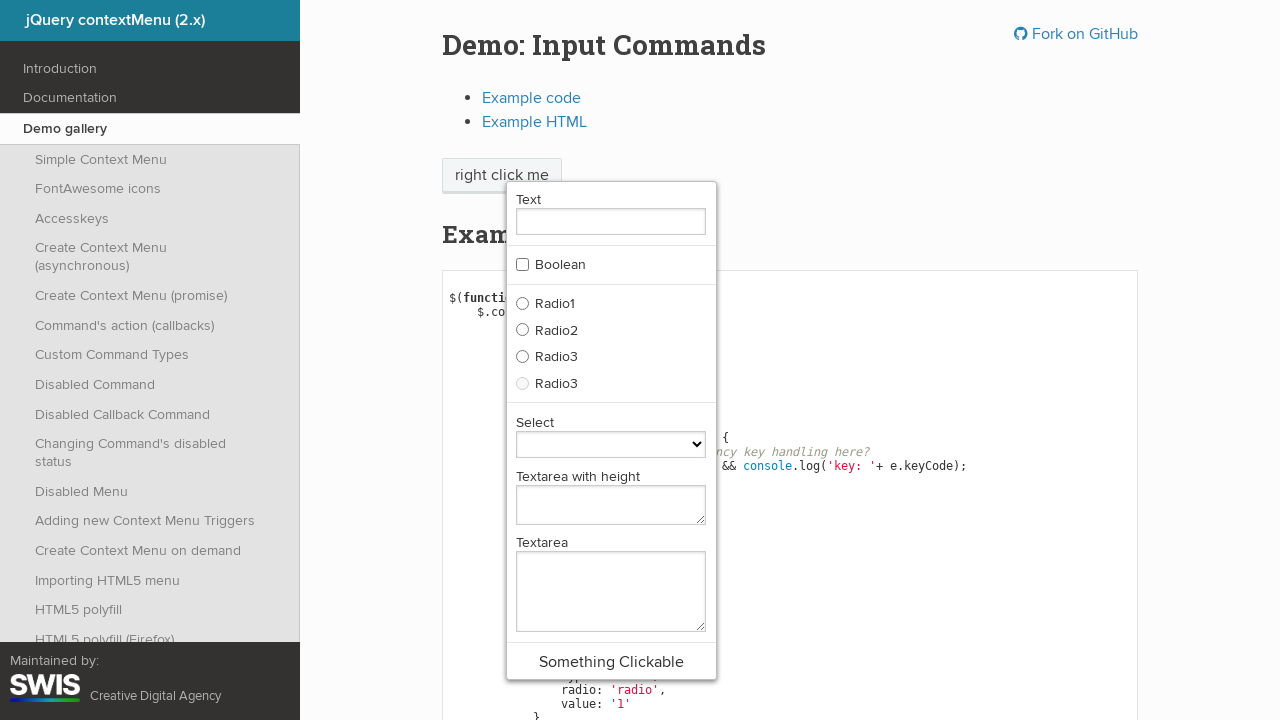

Retrieved href attribute from link: 'https://swisnl.github.io/jQuery-contextMenu/demo/fontawesome-icons.html'
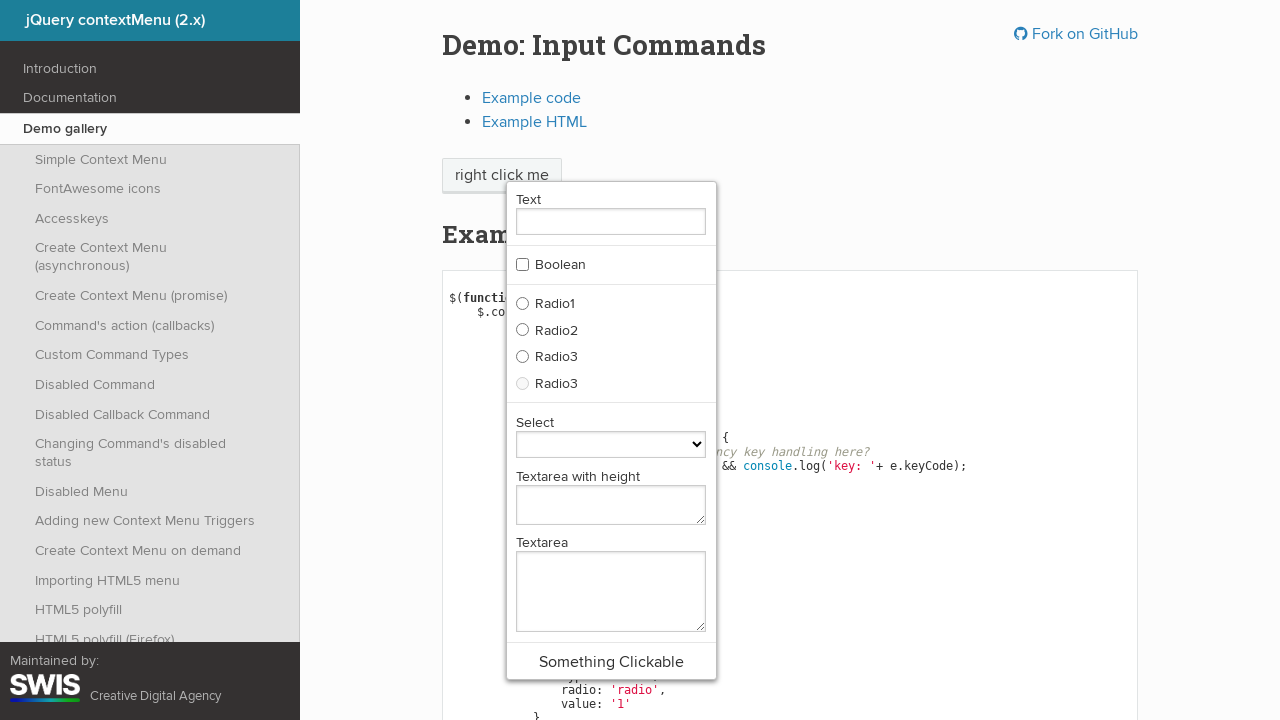

Retrieved inner text from link: 'Accesskeys'
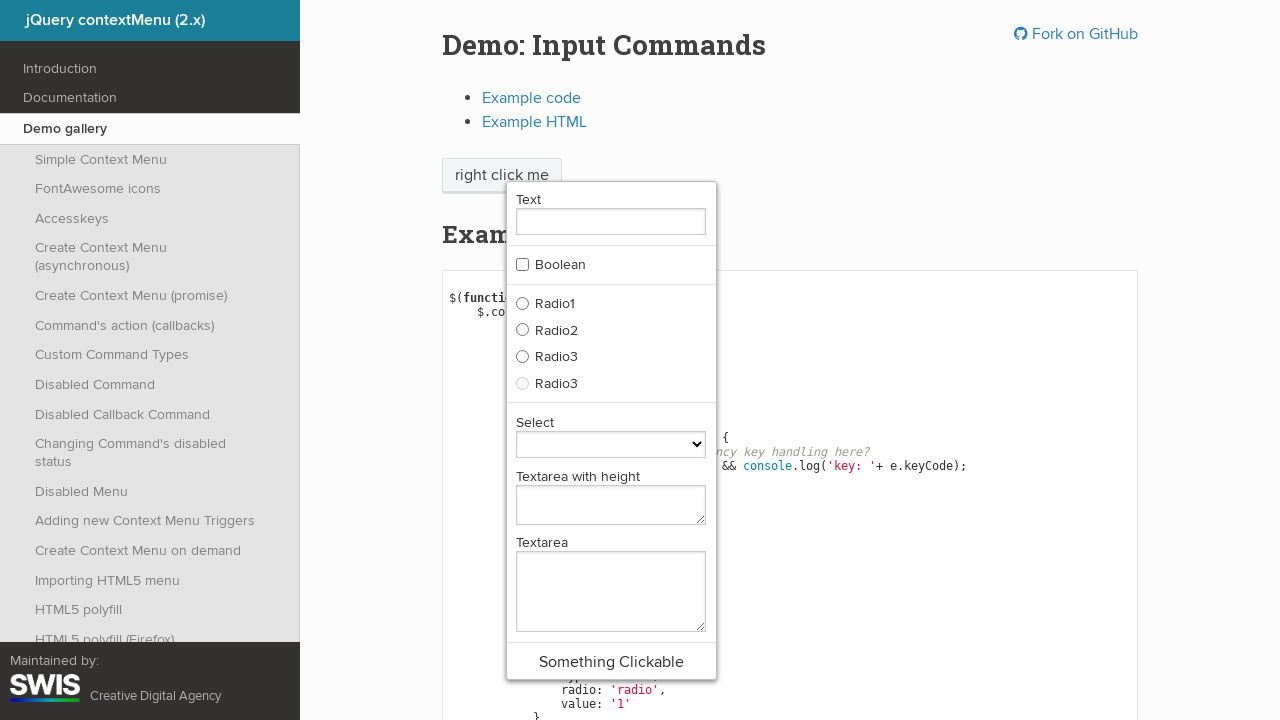

Retrieved href attribute from link: 'https://swisnl.github.io/jQuery-contextMenu/demo/accesskeys.html'
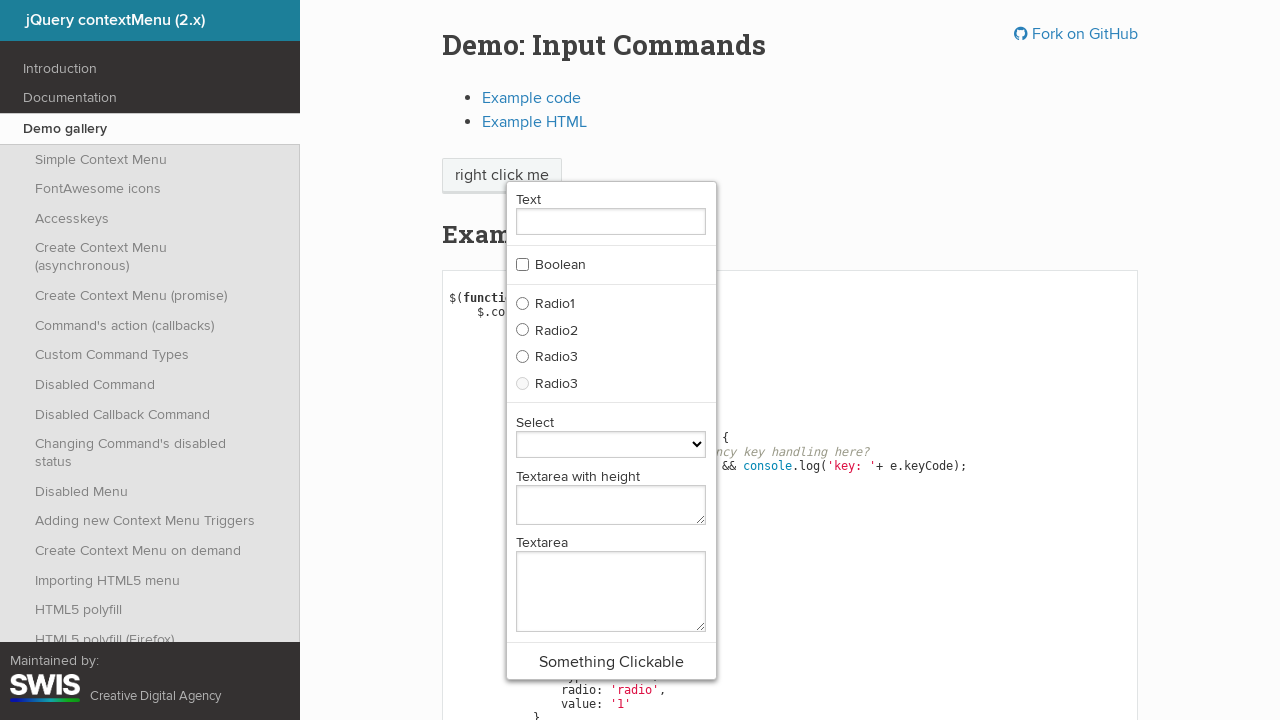

Retrieved inner text from link: 'Create Context Menu (asynchronous)'
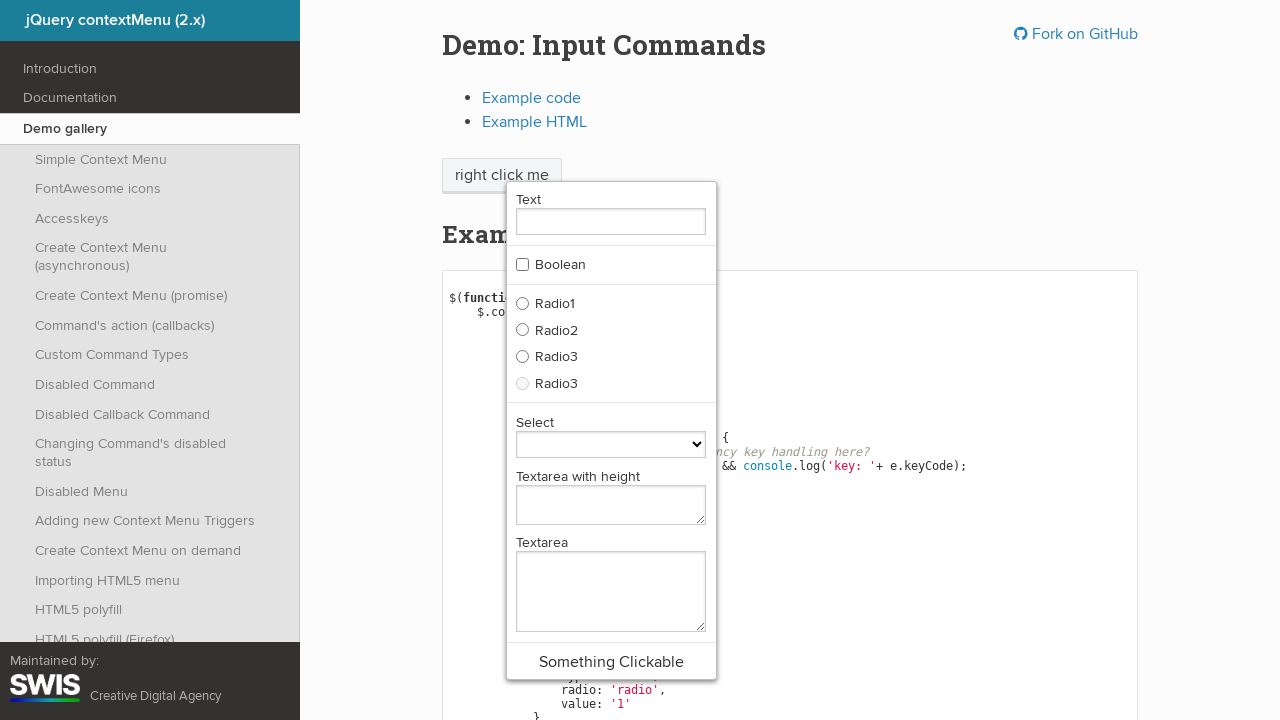

Retrieved href attribute from link: 'https://swisnl.github.io/jQuery-contextMenu/demo/async-create.html'
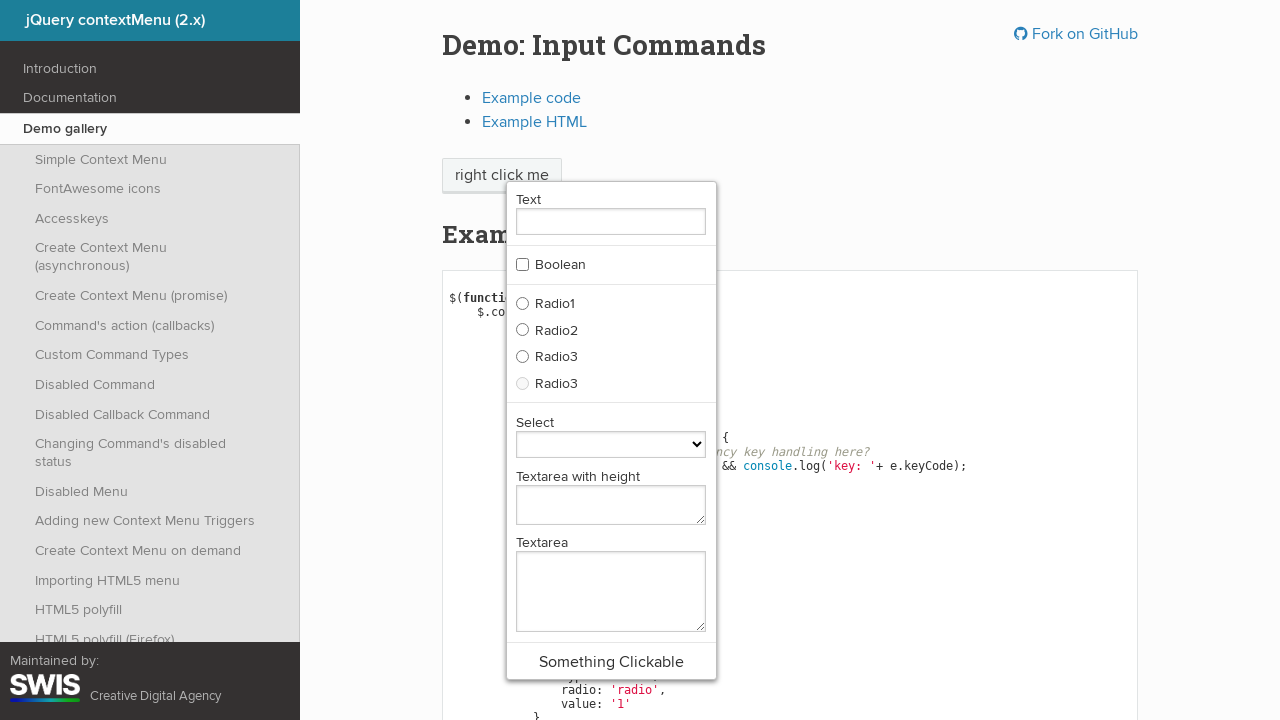

Retrieved inner text from link: 'Create Context Menu (promise)'
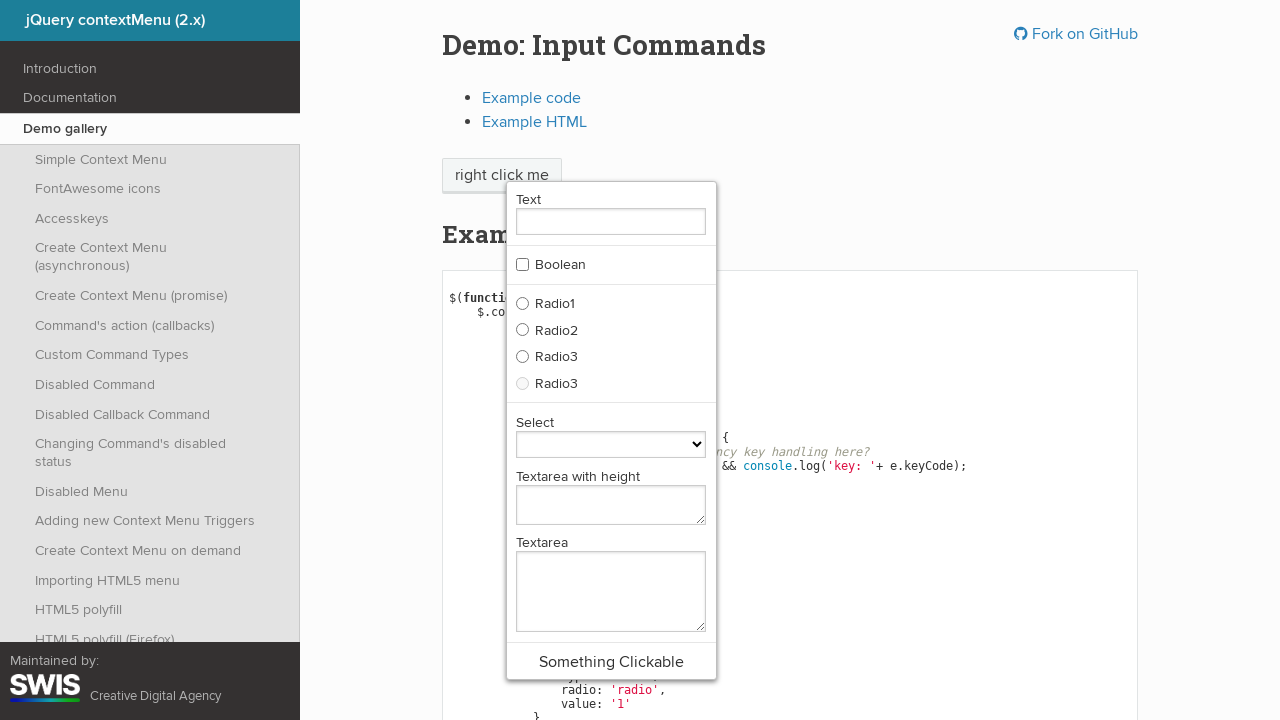

Retrieved href attribute from link: 'https://swisnl.github.io/jQuery-contextMenu/demo/async-promise.html'
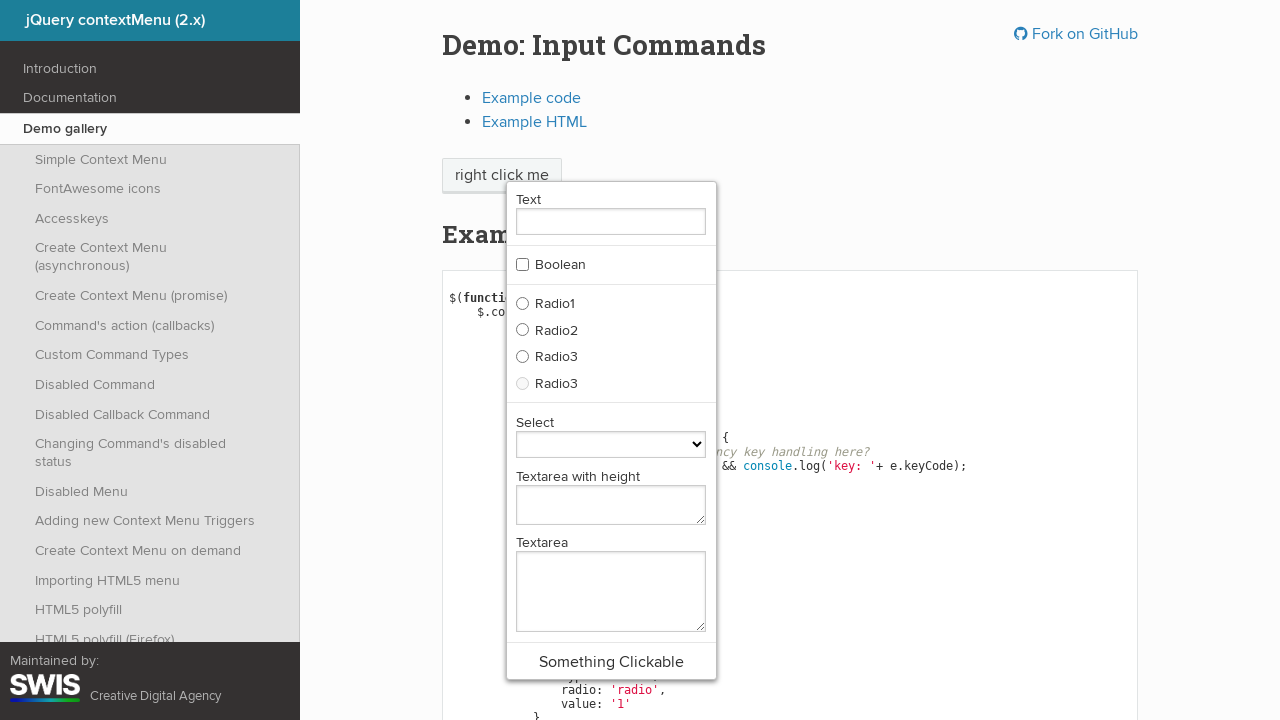

Retrieved inner text from link: 'Command's action (callbacks)'
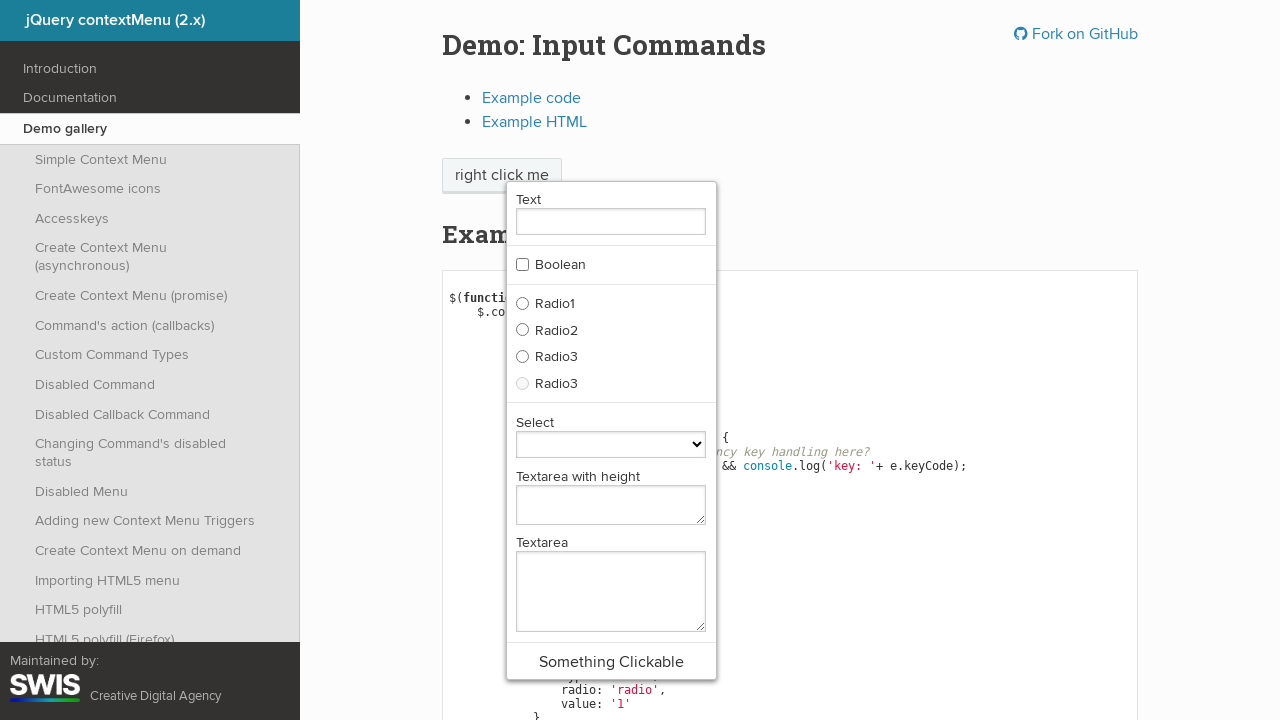

Retrieved href attribute from link: 'https://swisnl.github.io/jQuery-contextMenu/demo/callback.html'
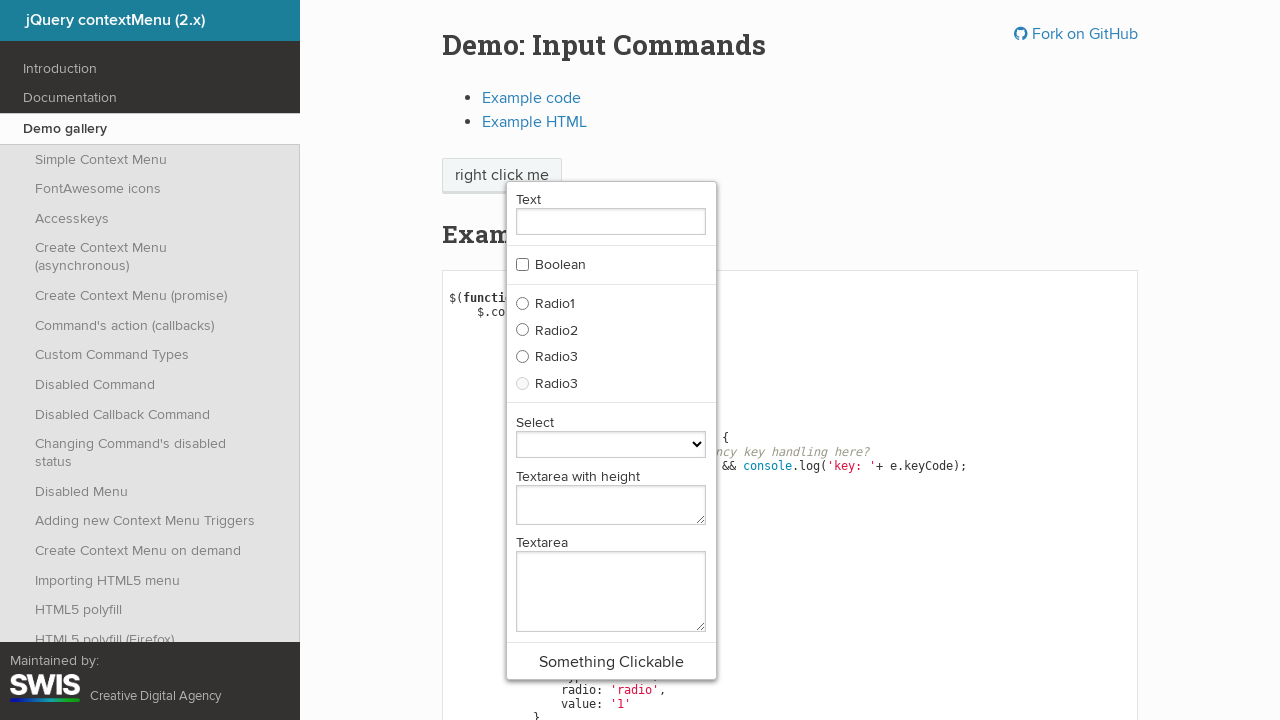

Retrieved inner text from link: 'Custom Command Types'
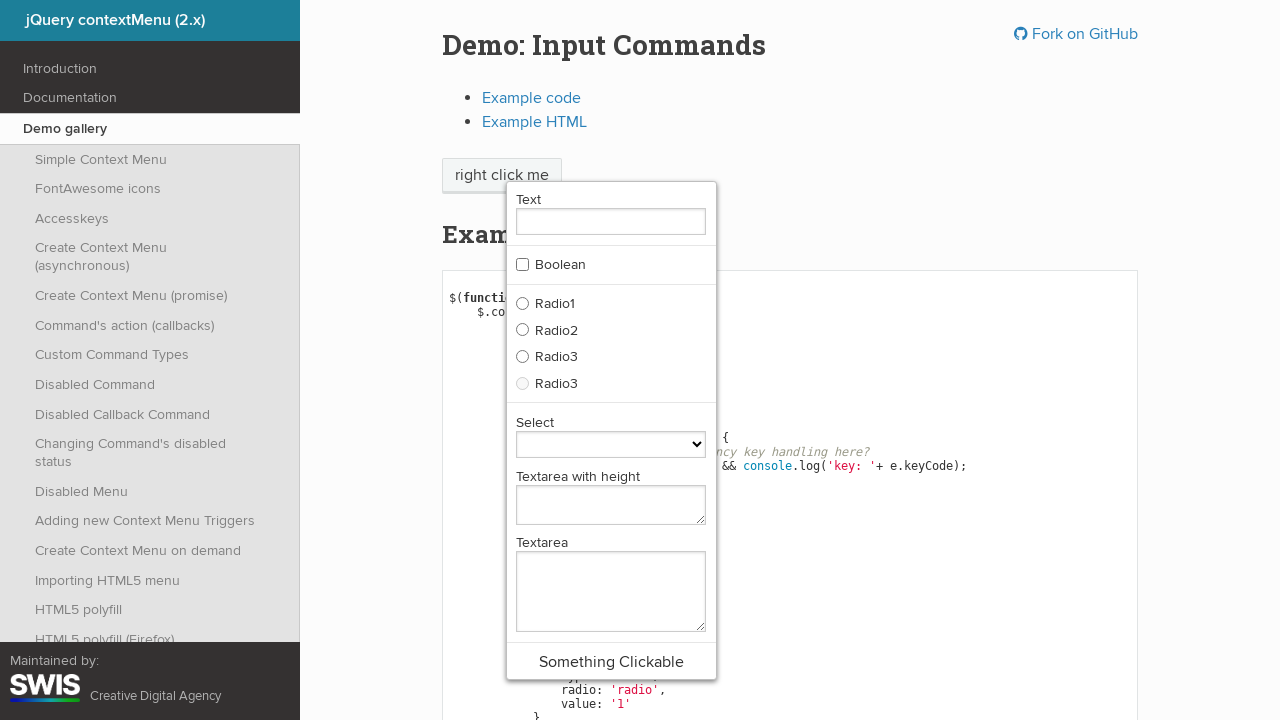

Retrieved href attribute from link: 'https://swisnl.github.io/jQuery-contextMenu/demo/custom-command.html'
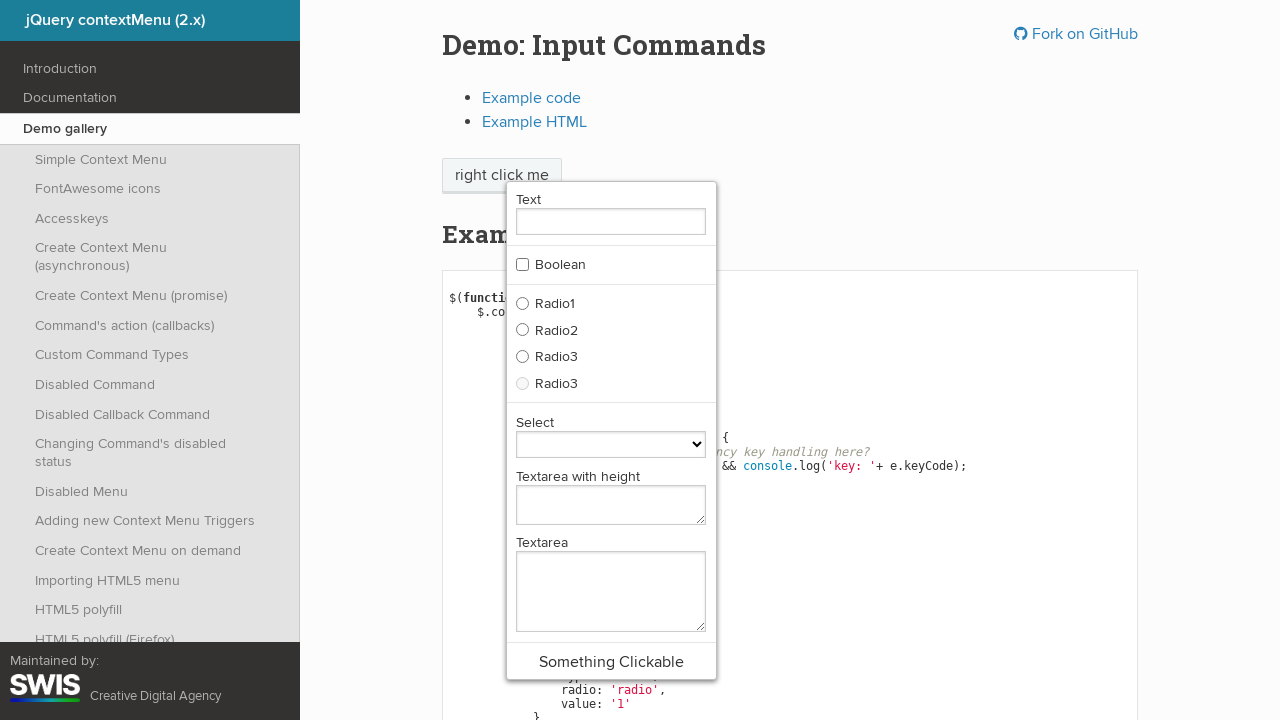

Retrieved inner text from link: 'Disabled Command'
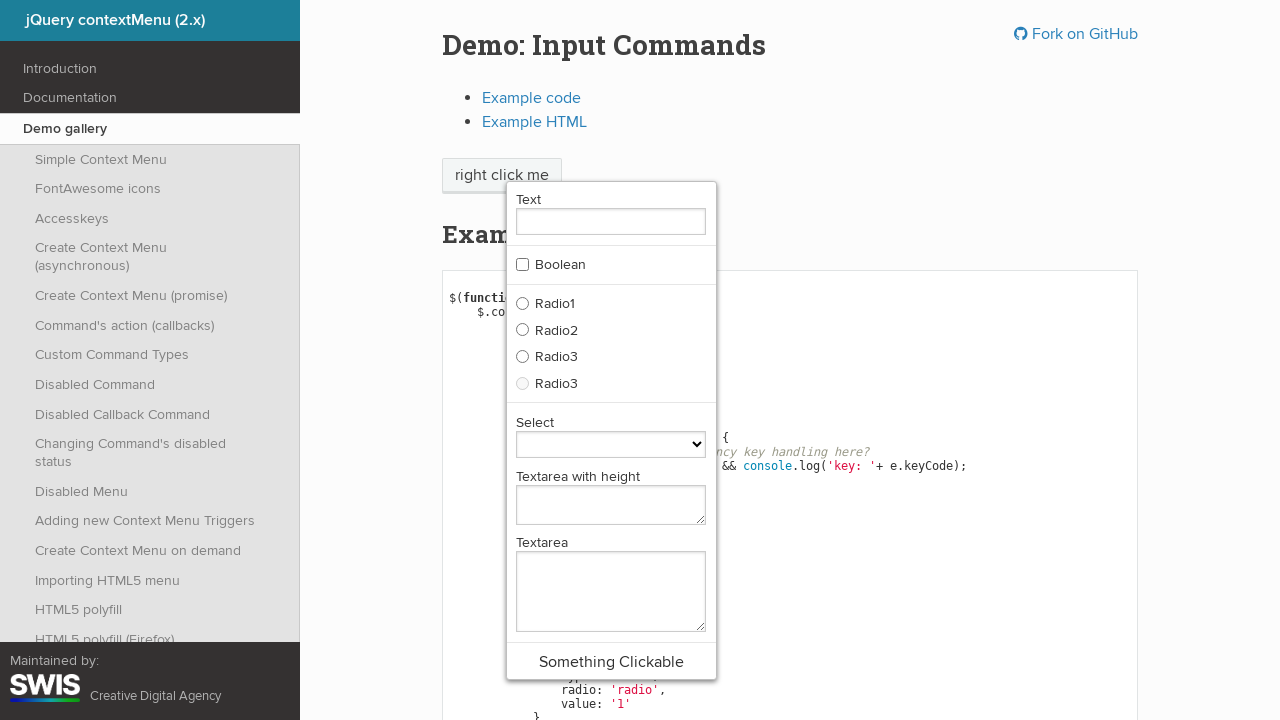

Retrieved href attribute from link: 'https://swisnl.github.io/jQuery-contextMenu/demo/disabled.html'
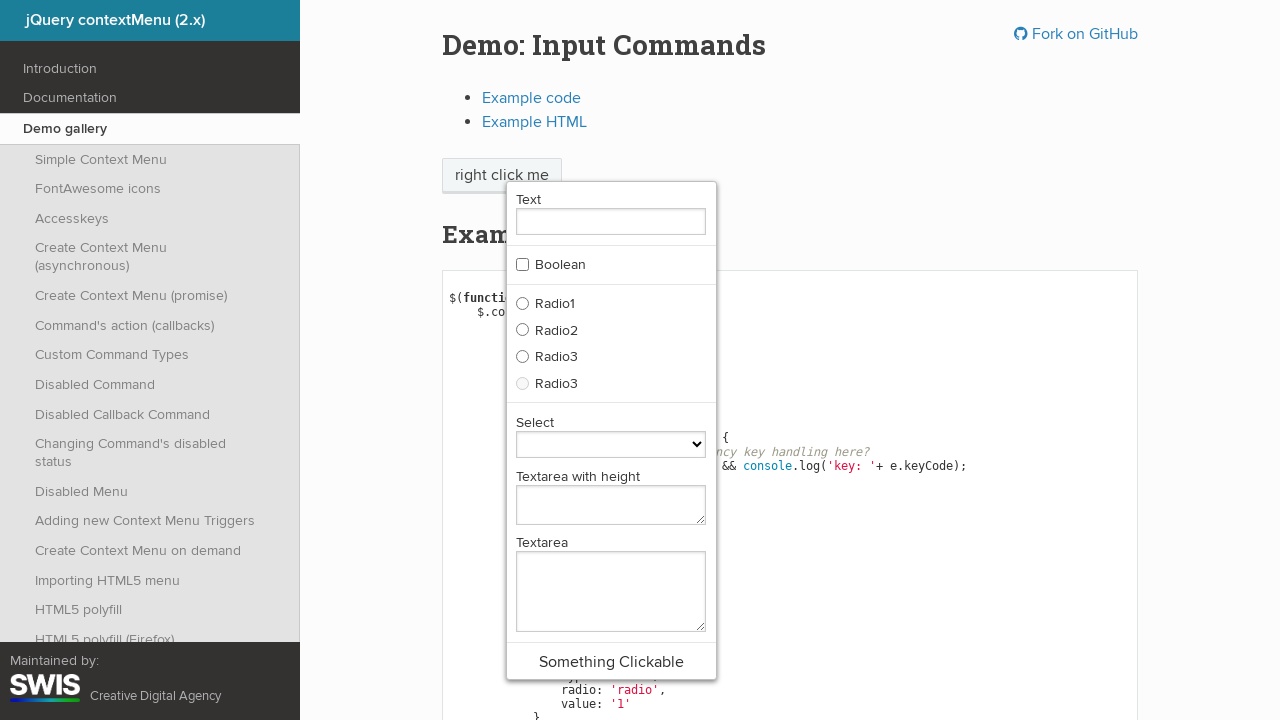

Retrieved inner text from link: 'Disabled Callback Command'
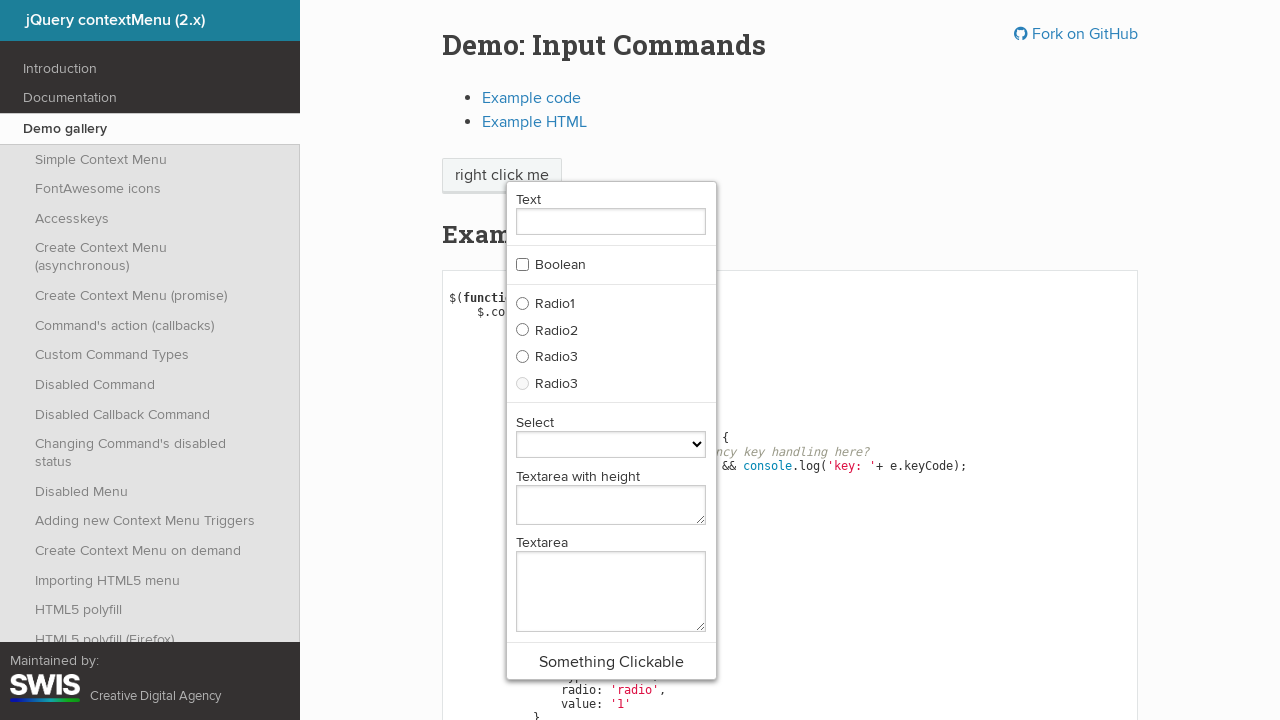

Retrieved href attribute from link: 'https://swisnl.github.io/jQuery-contextMenu/demo/disabled-callback.html'
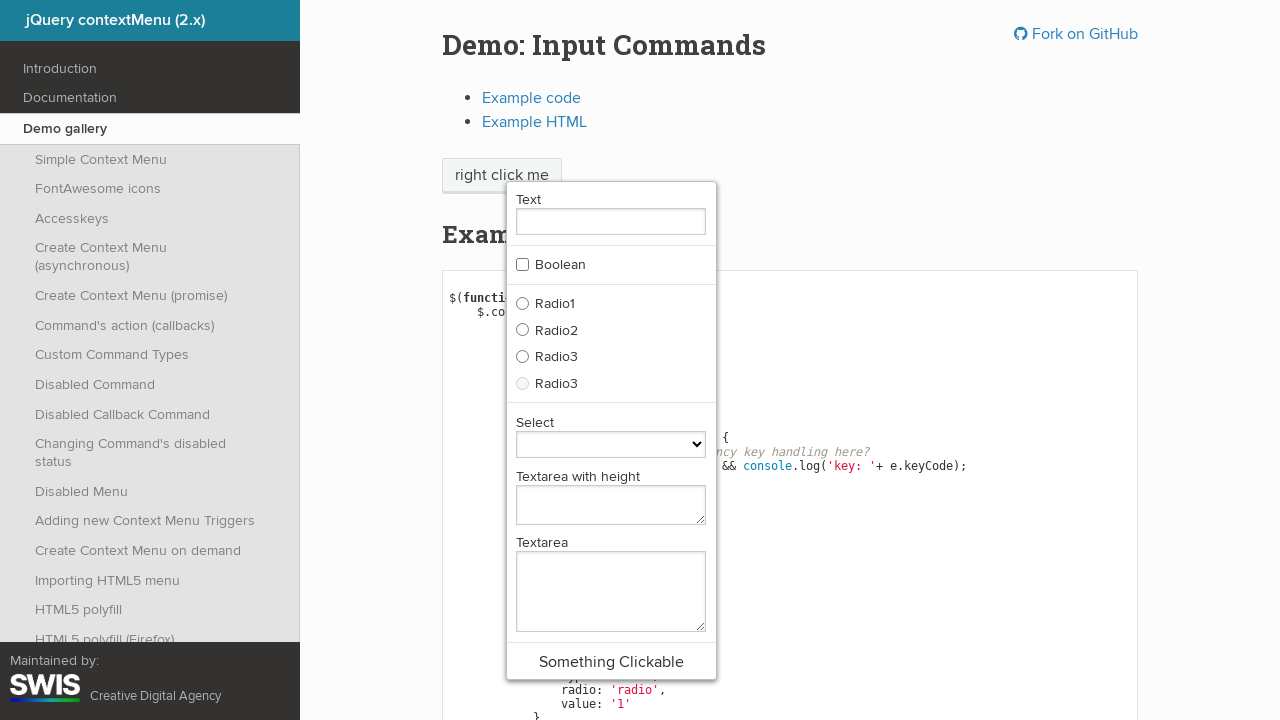

Retrieved inner text from link: 'Changing Command's disabled status'
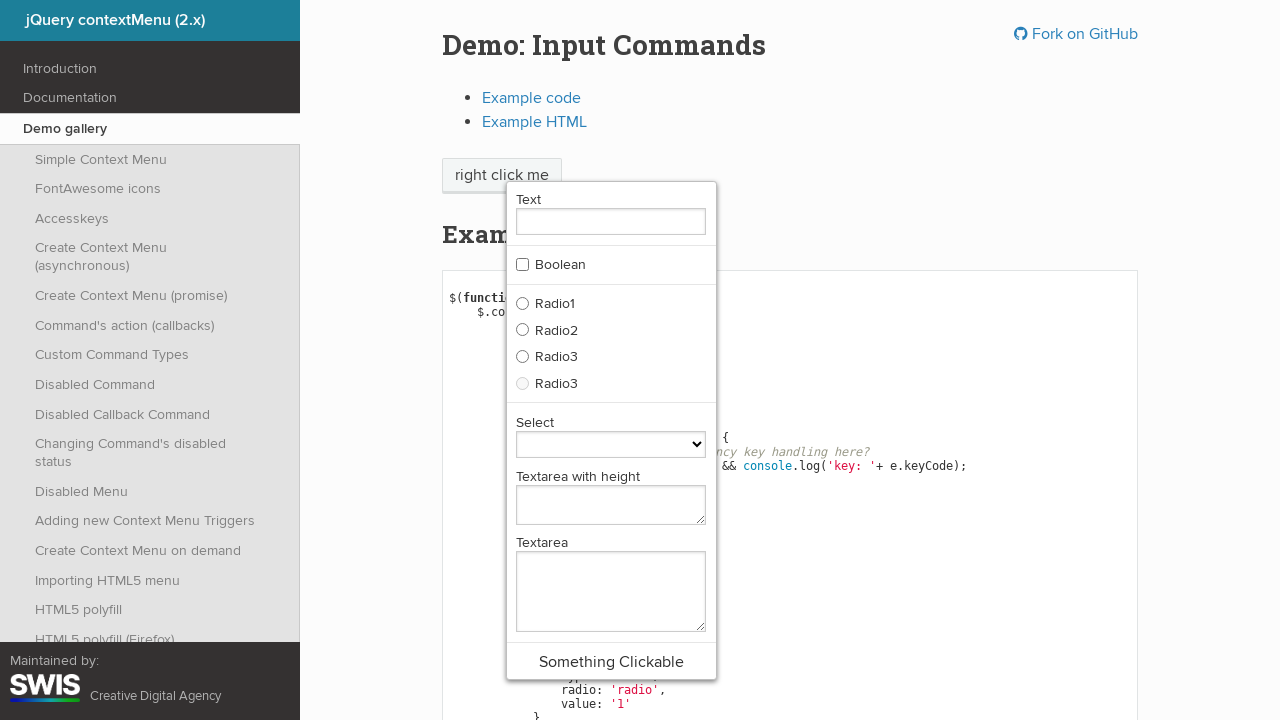

Retrieved href attribute from link: 'https://swisnl.github.io/jQuery-contextMenu/demo/disabled-changing.html'
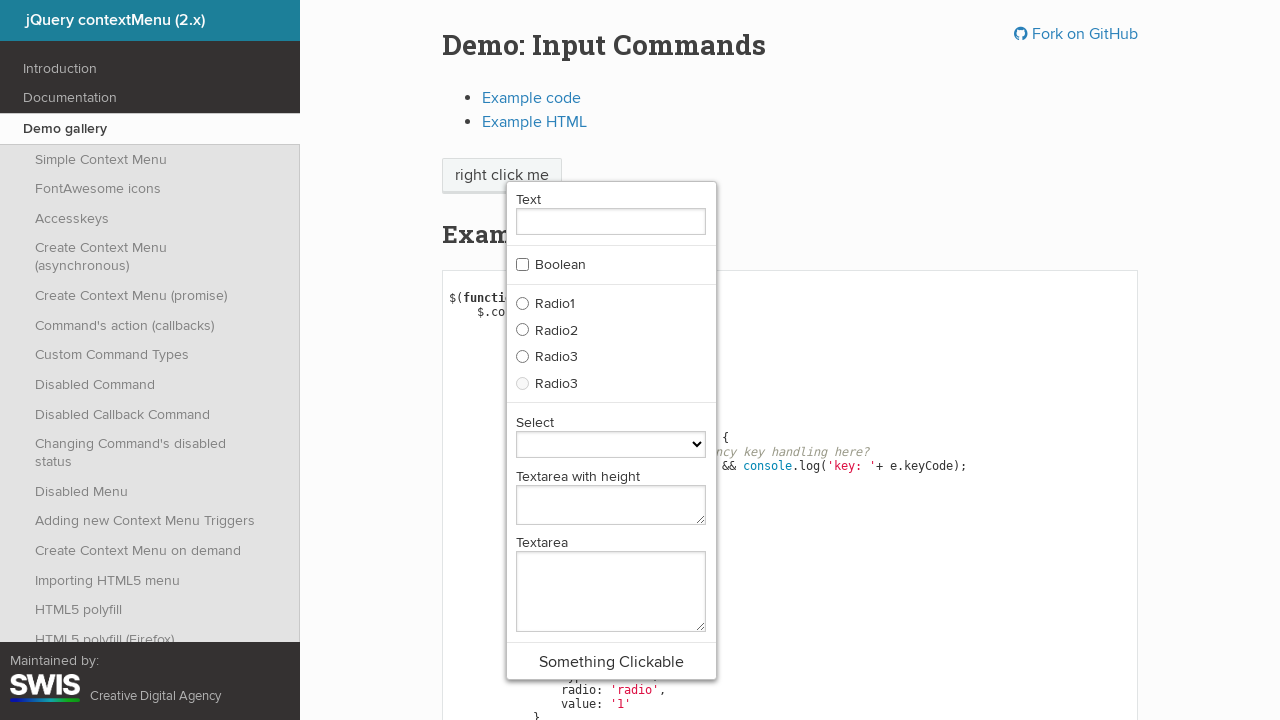

Retrieved inner text from link: 'Disabled Menu'
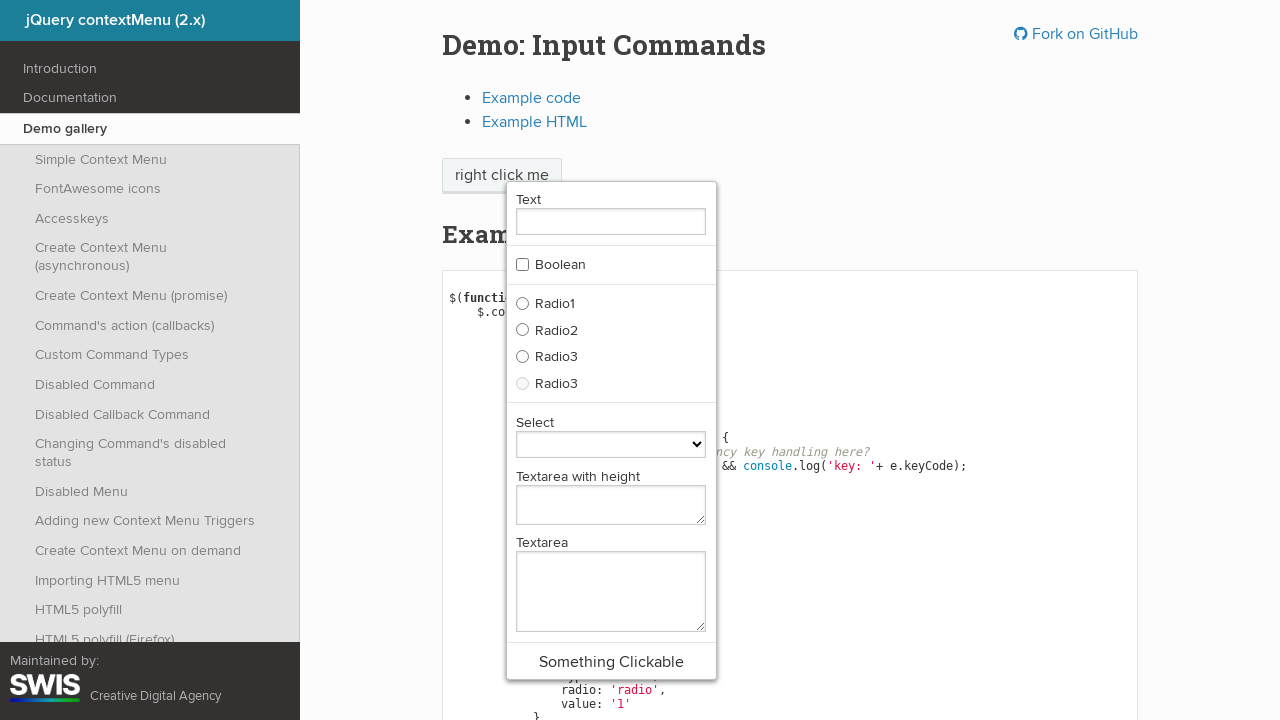

Retrieved href attribute from link: 'https://swisnl.github.io/jQuery-contextMenu/demo/disabled-menu.html'
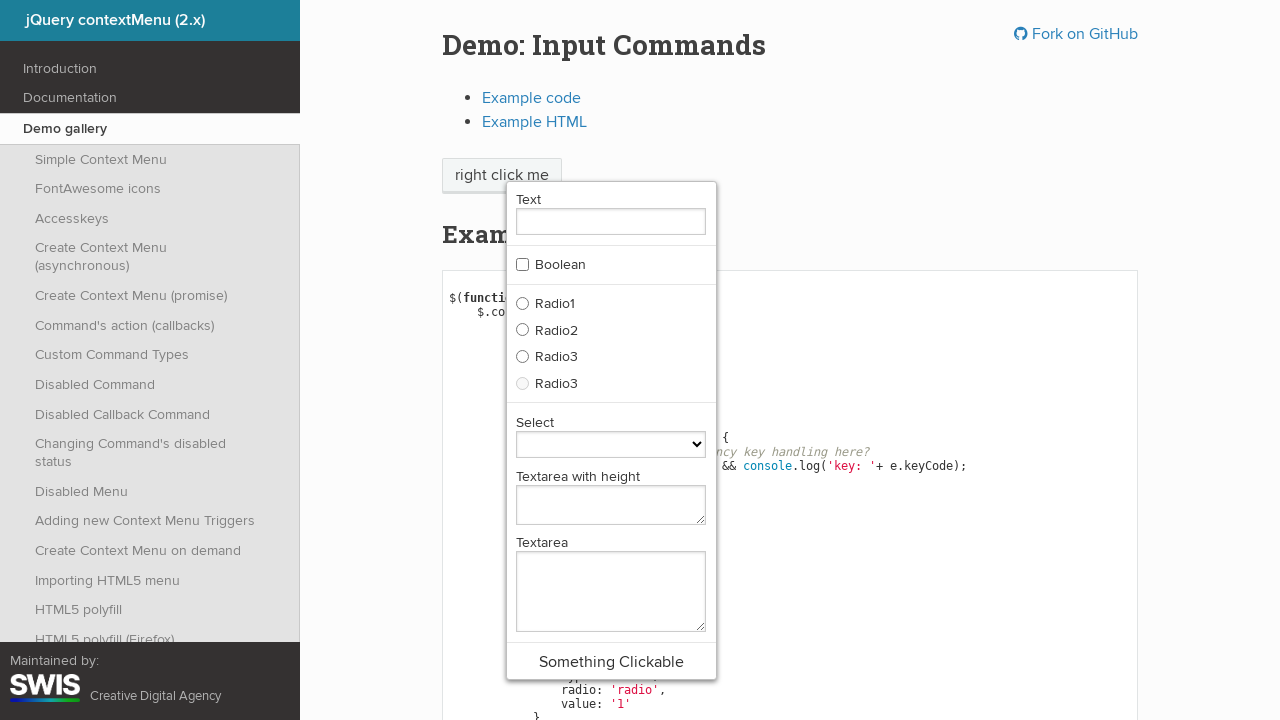

Retrieved inner text from link: 'Adding new Context Menu Triggers'
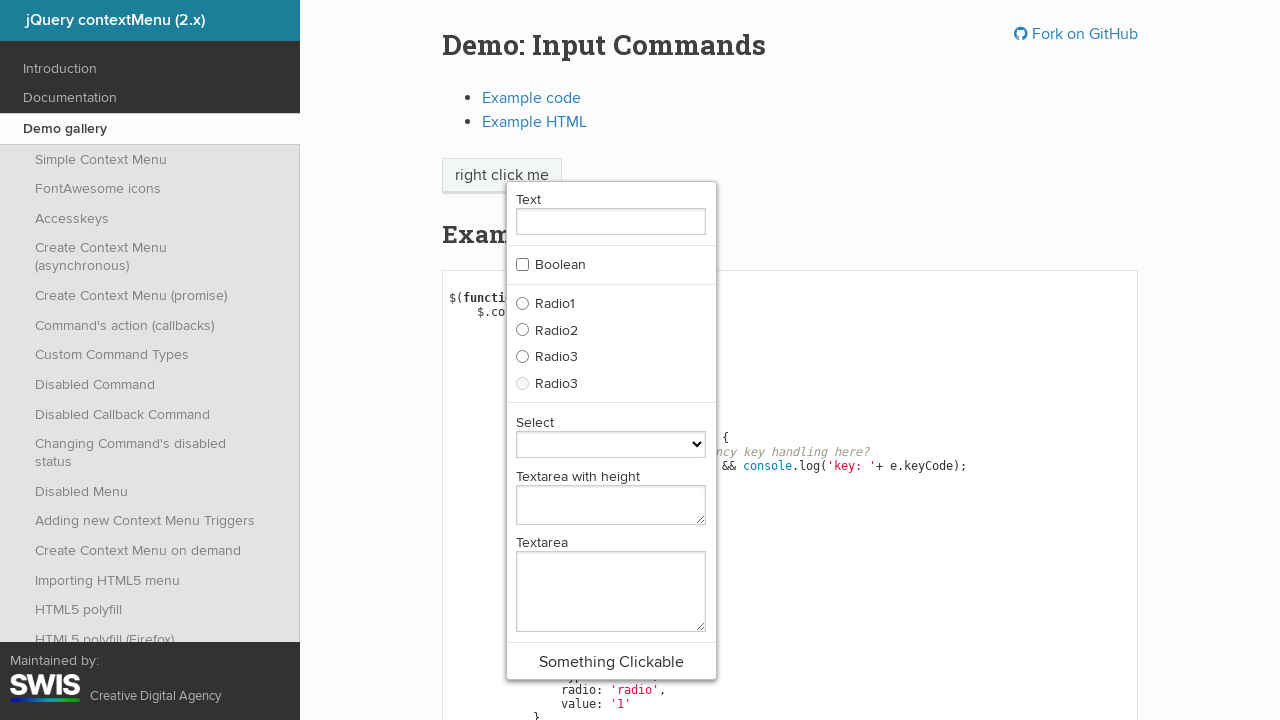

Retrieved href attribute from link: 'https://swisnl.github.io/jQuery-contextMenu/demo/dynamic.html'
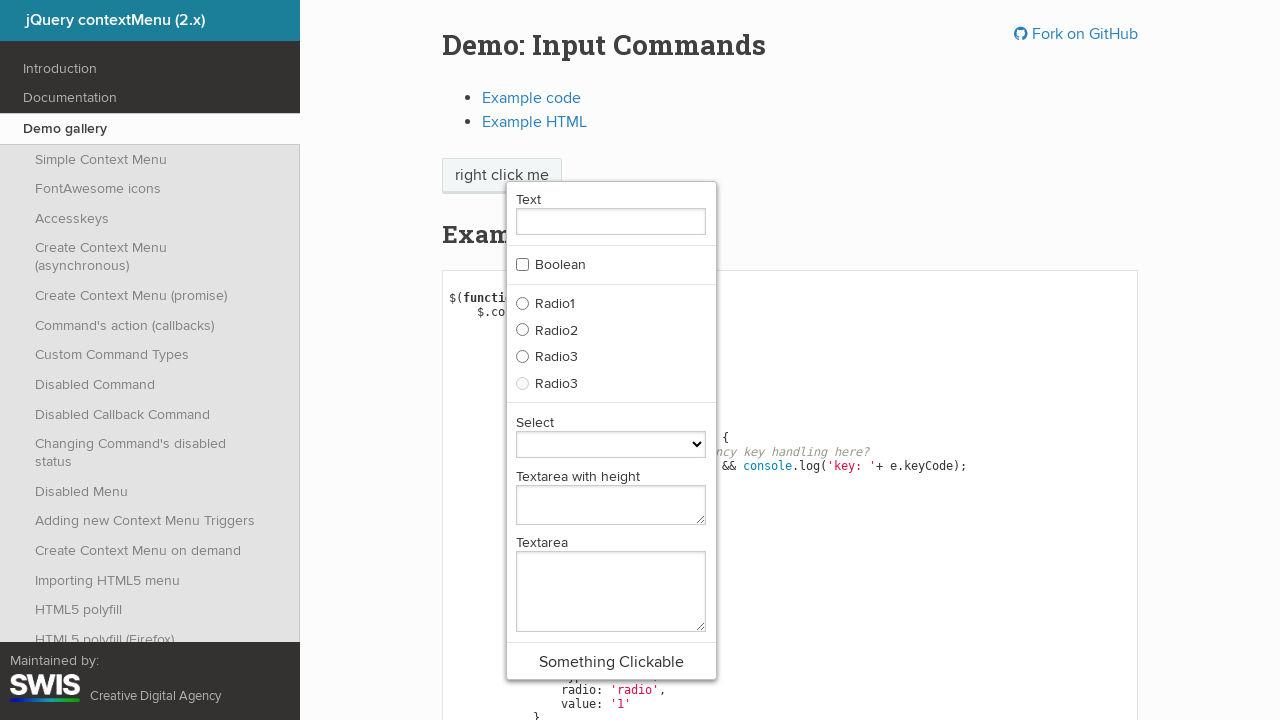

Retrieved inner text from link: 'Create Context Menu on demand'
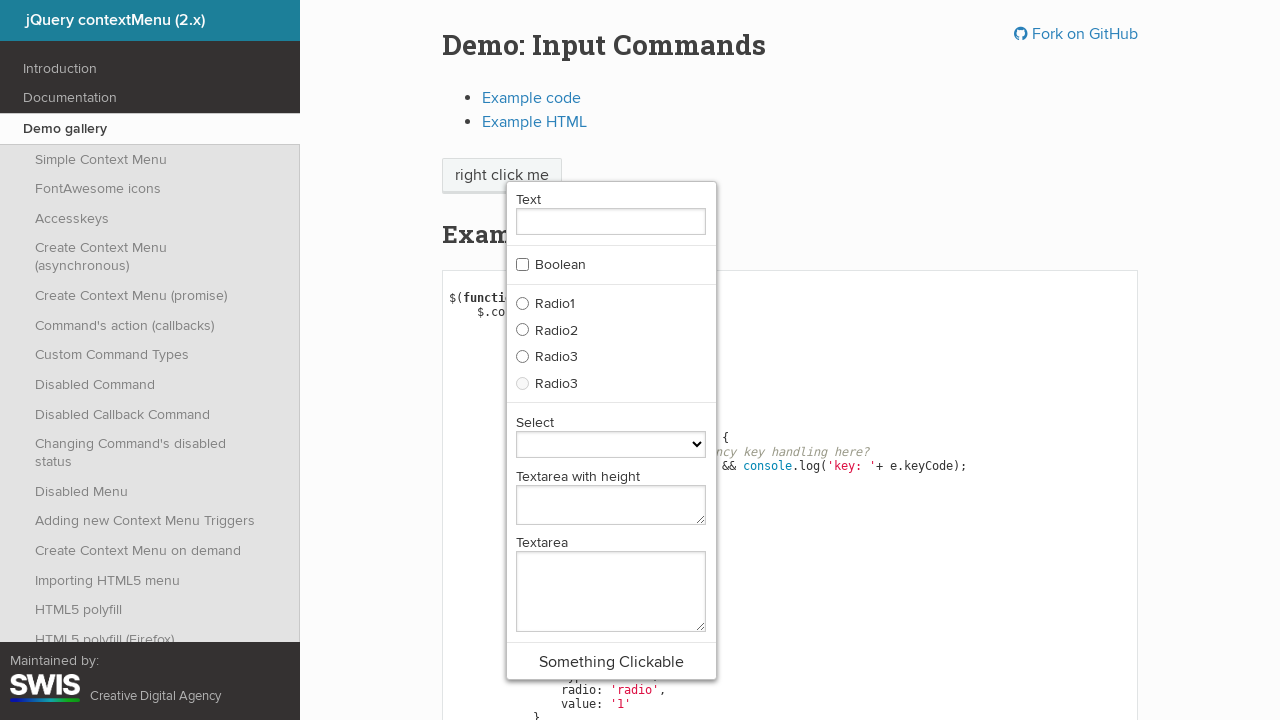

Retrieved href attribute from link: 'https://swisnl.github.io/jQuery-contextMenu/demo/dynamic-create.html'
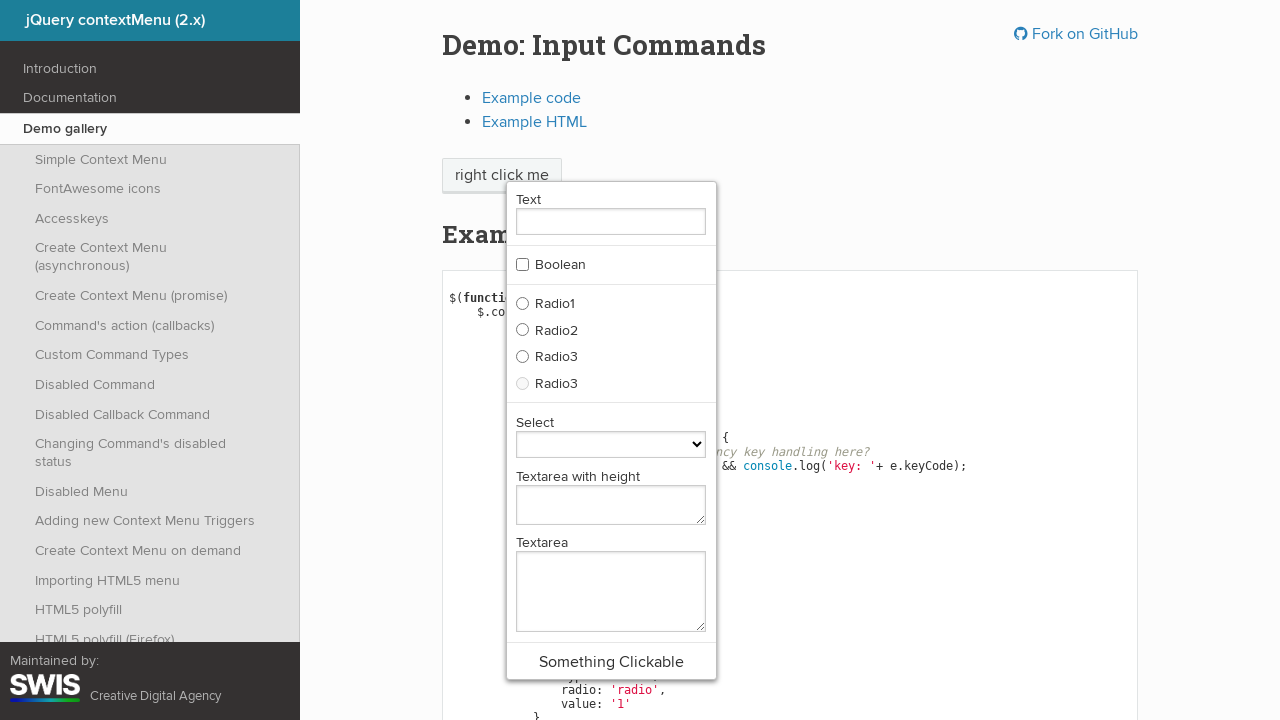

Retrieved inner text from link: 'Importing HTML5 menu'
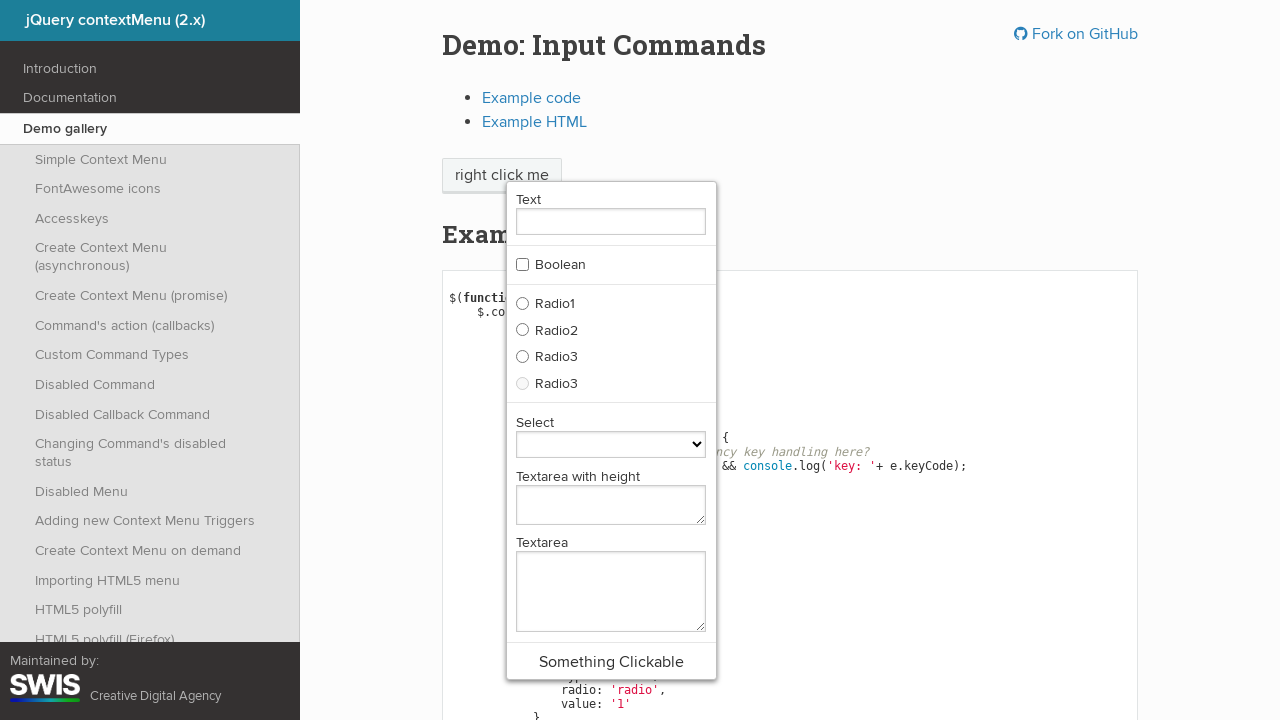

Retrieved href attribute from link: 'https://swisnl.github.io/jQuery-contextMenu/demo/html5-import.html'
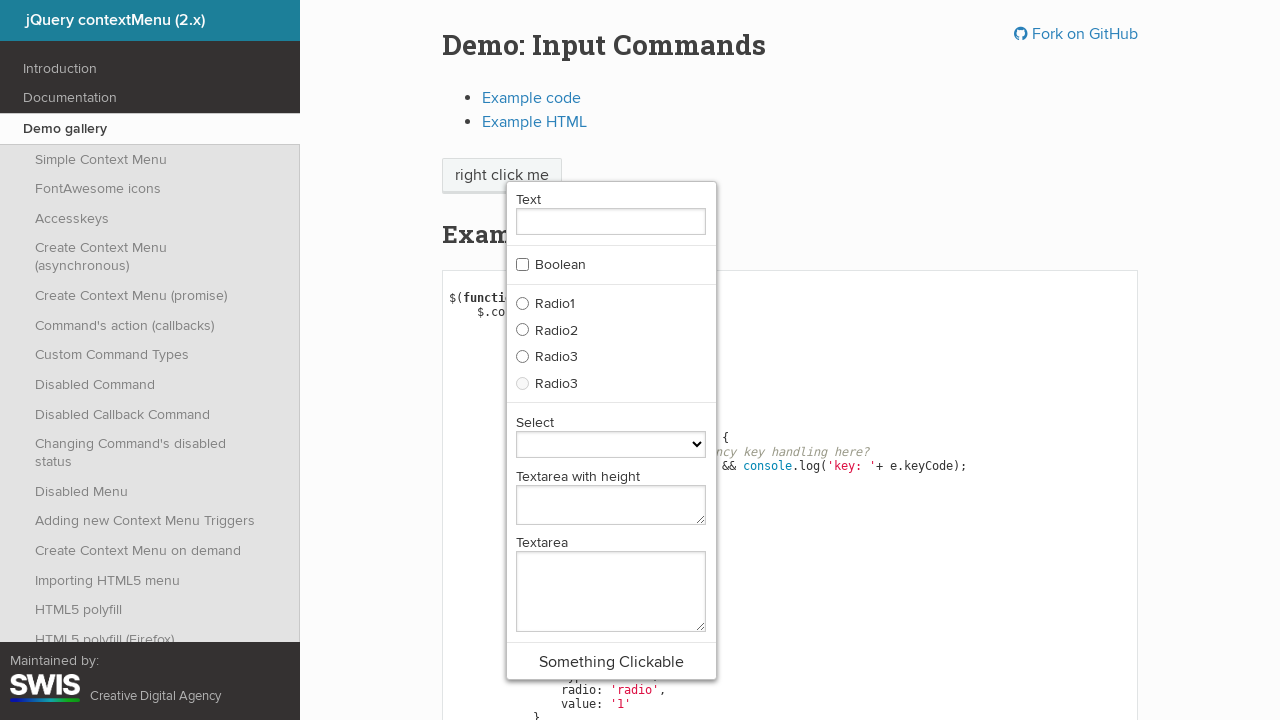

Retrieved inner text from link: 'HTML5 polyfill'
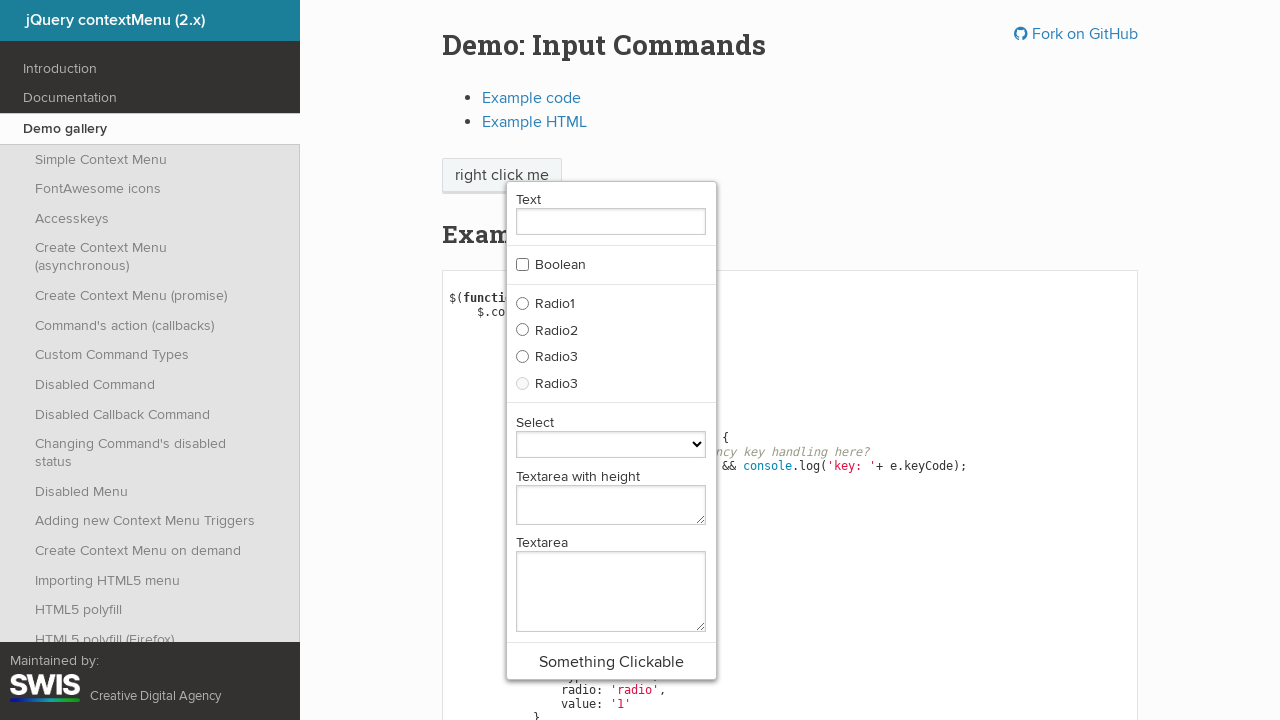

Retrieved href attribute from link: 'https://swisnl.github.io/jQuery-contextMenu/demo/html5-polyfill.html'
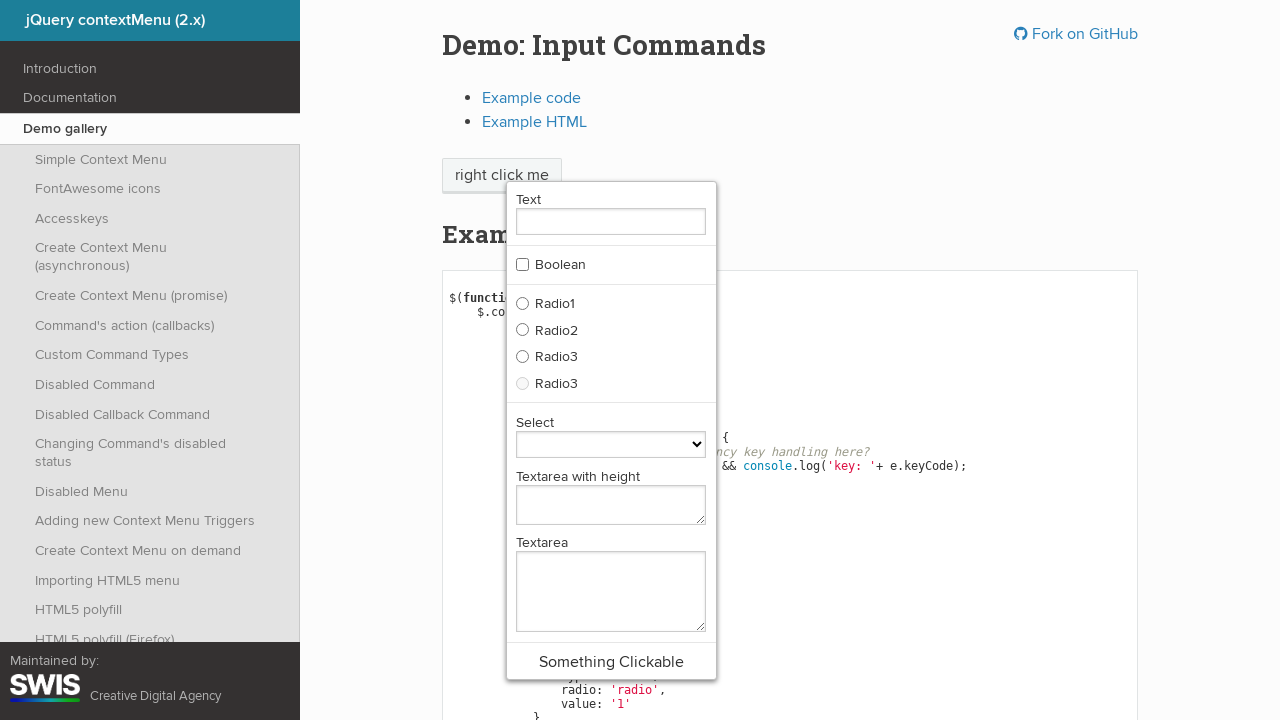

Retrieved inner text from link: 'HTML5 polyfill (Firefox)'
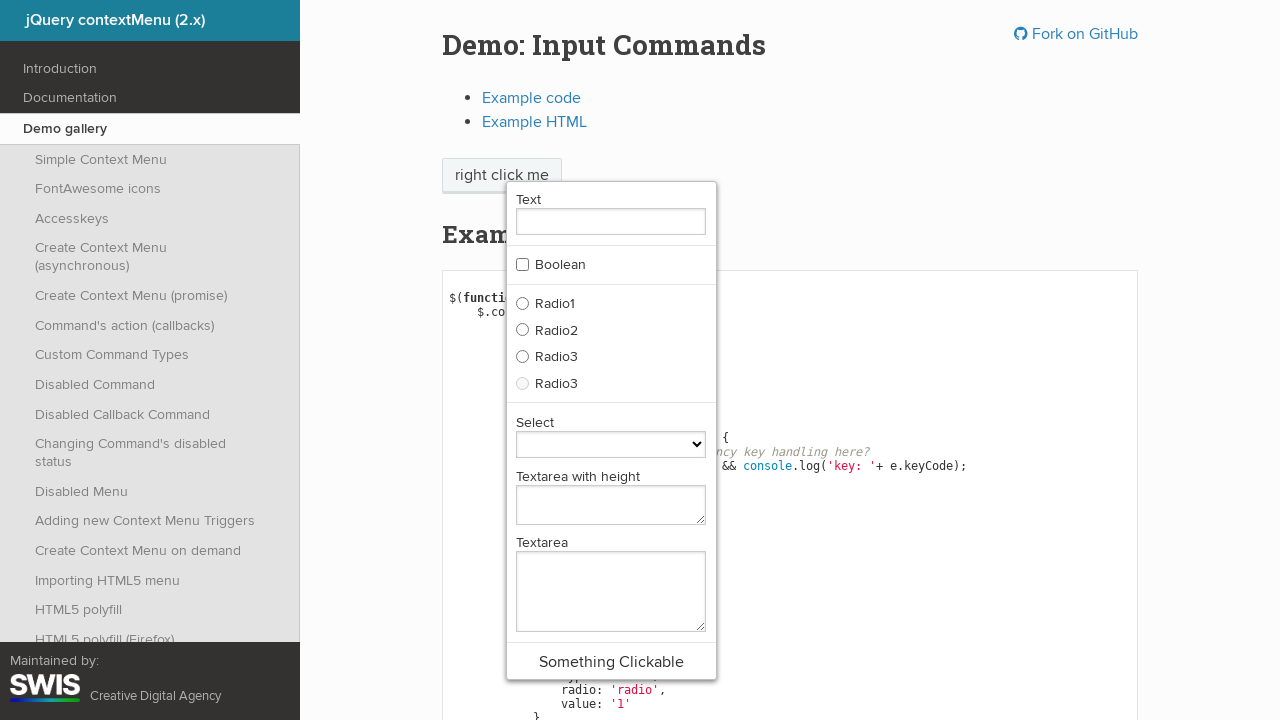

Retrieved href attribute from link: 'https://swisnl.github.io/jQuery-contextMenu/demo/html5-polyfill-firefox8.html'
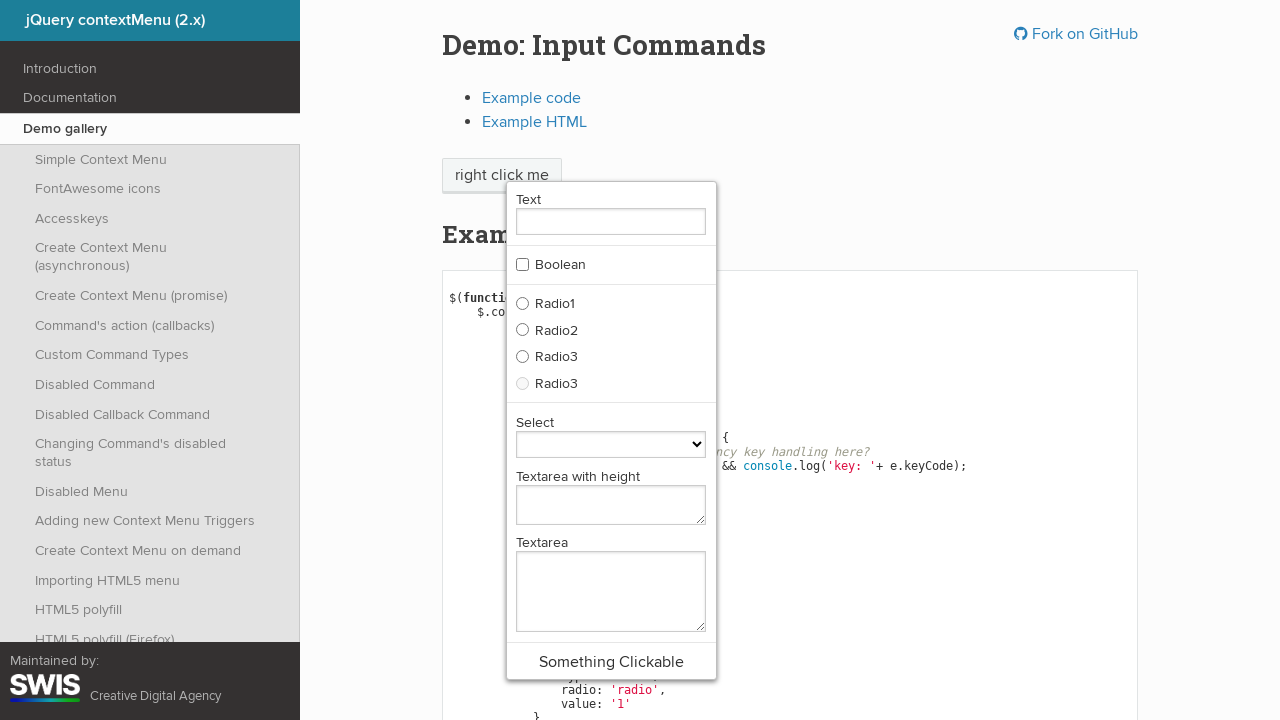

Retrieved inner text from link: 'Input Commands'
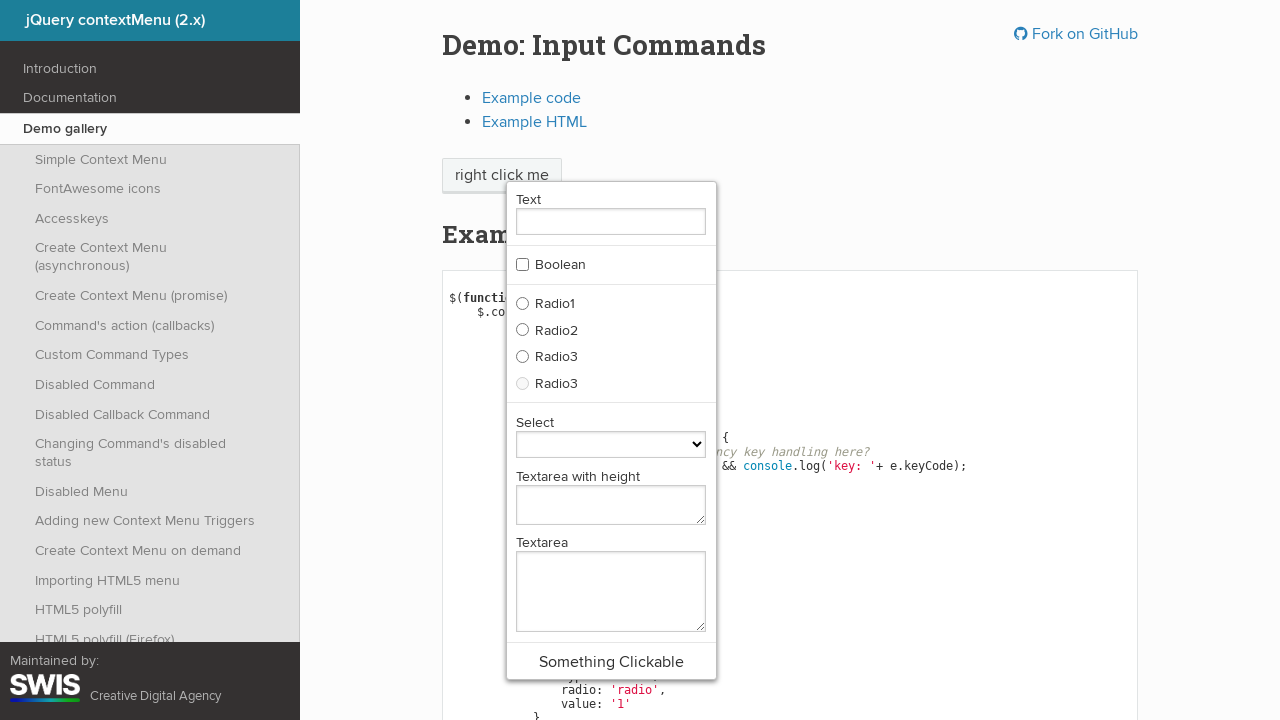

Retrieved href attribute from link: 'https://swisnl.github.io/jQuery-contextMenu/demo/input.html'
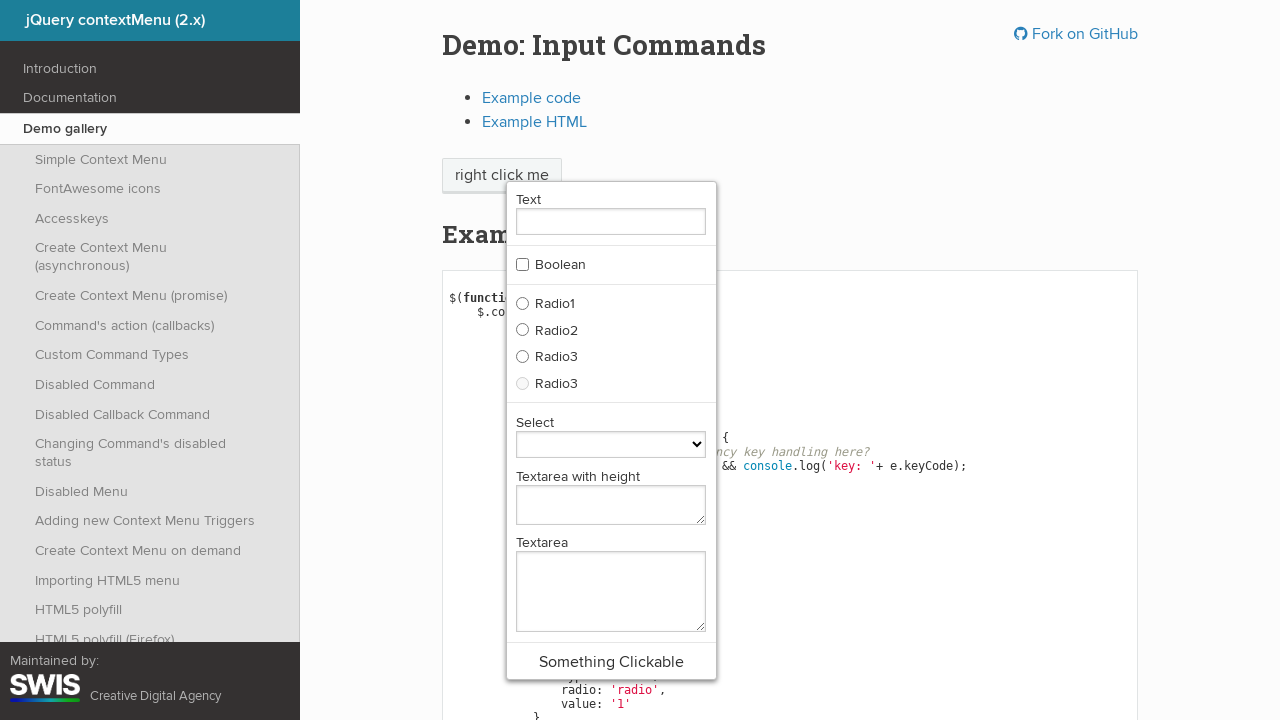

Retrieved inner text from link: 'Keeping the context menu open'
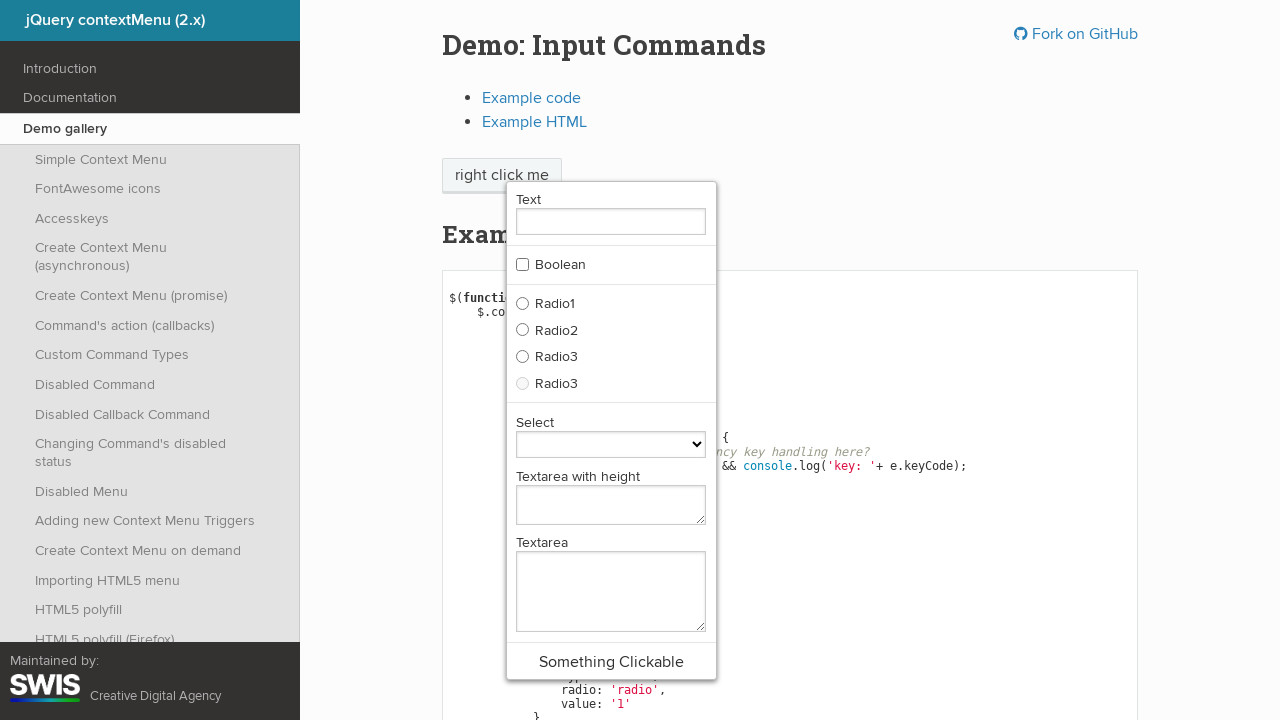

Retrieved href attribute from link: 'https://swisnl.github.io/jQuery-contextMenu/demo/keeping-contextmenu-open.html'
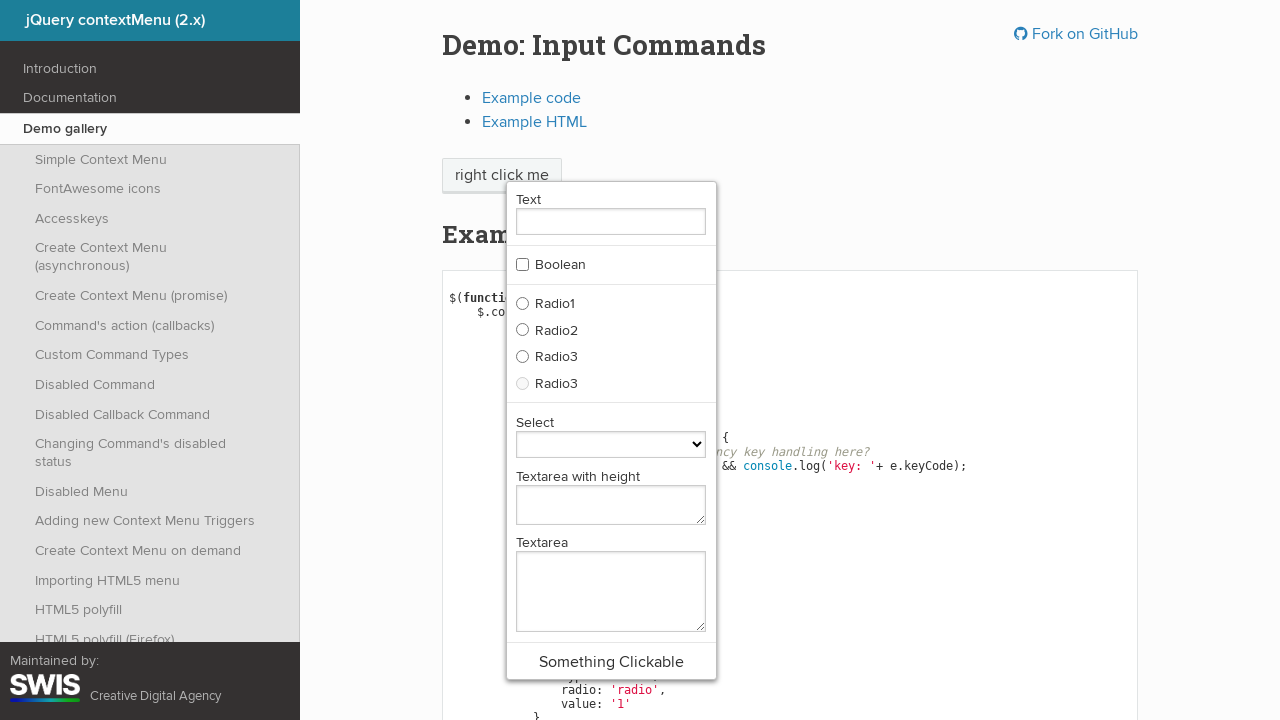

Retrieved inner text from link: 'Menus with titles'
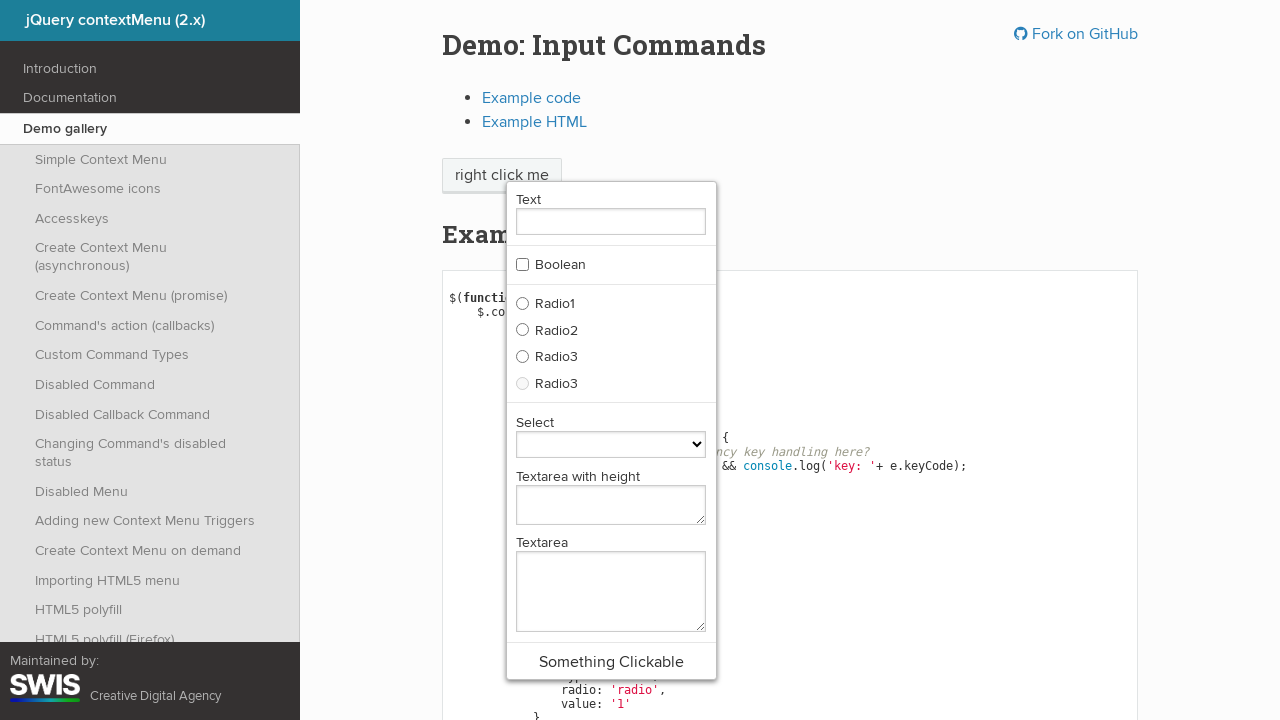

Retrieved href attribute from link: 'https://swisnl.github.io/jQuery-contextMenu/demo/menu-title.html'
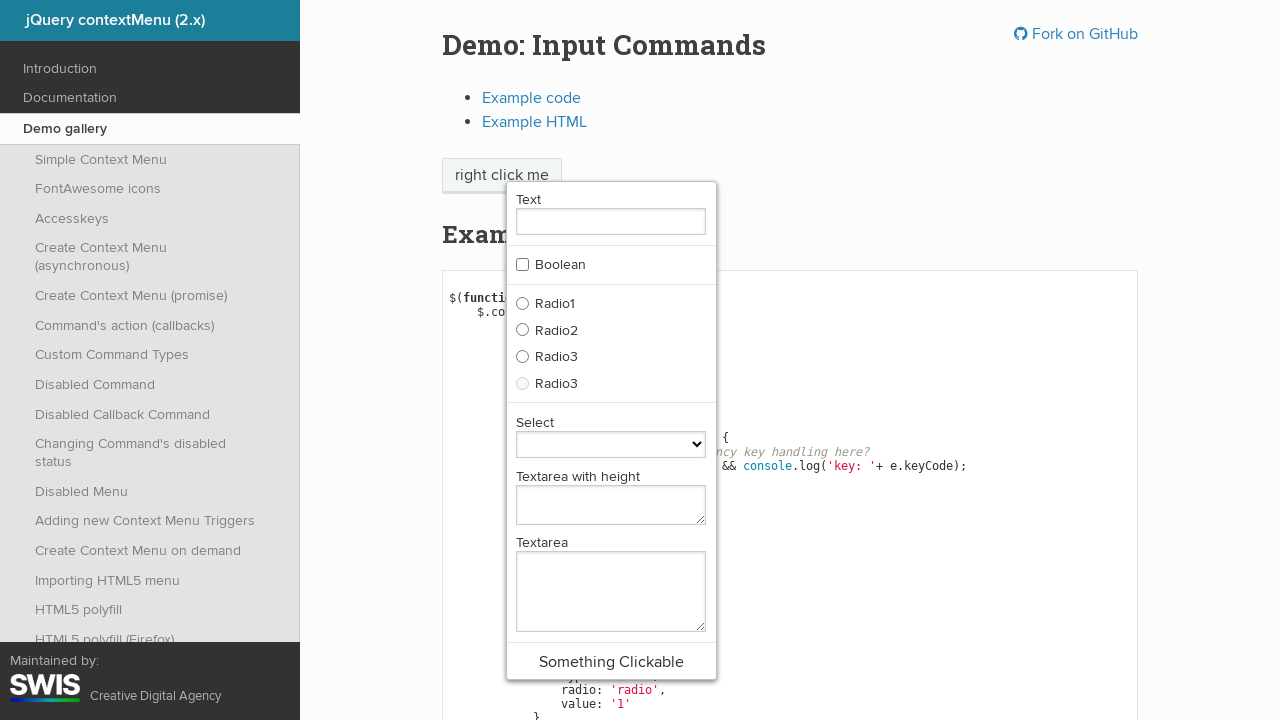

Retrieved inner text from link: 'Context Menu on DOM Element'
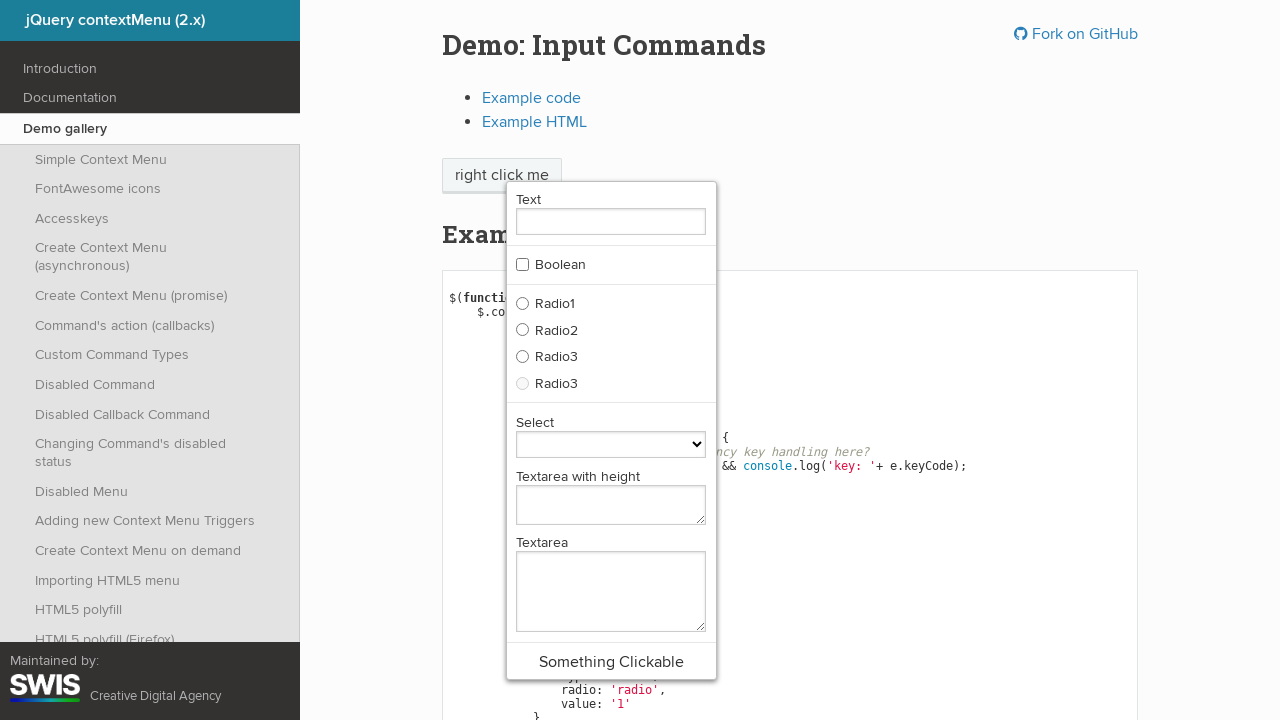

Retrieved href attribute from link: 'https://swisnl.github.io/jQuery-contextMenu/demo/on-dom-element.html'
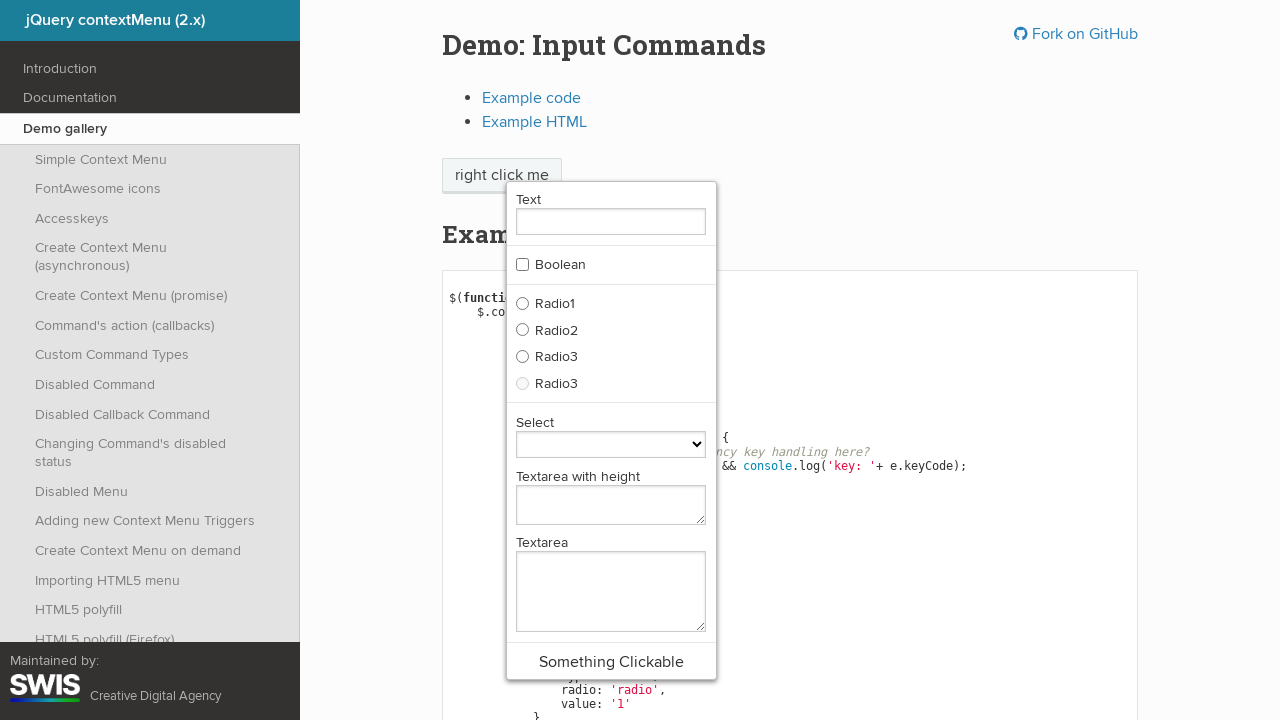

Retrieved inner text from link: 'Submenus'
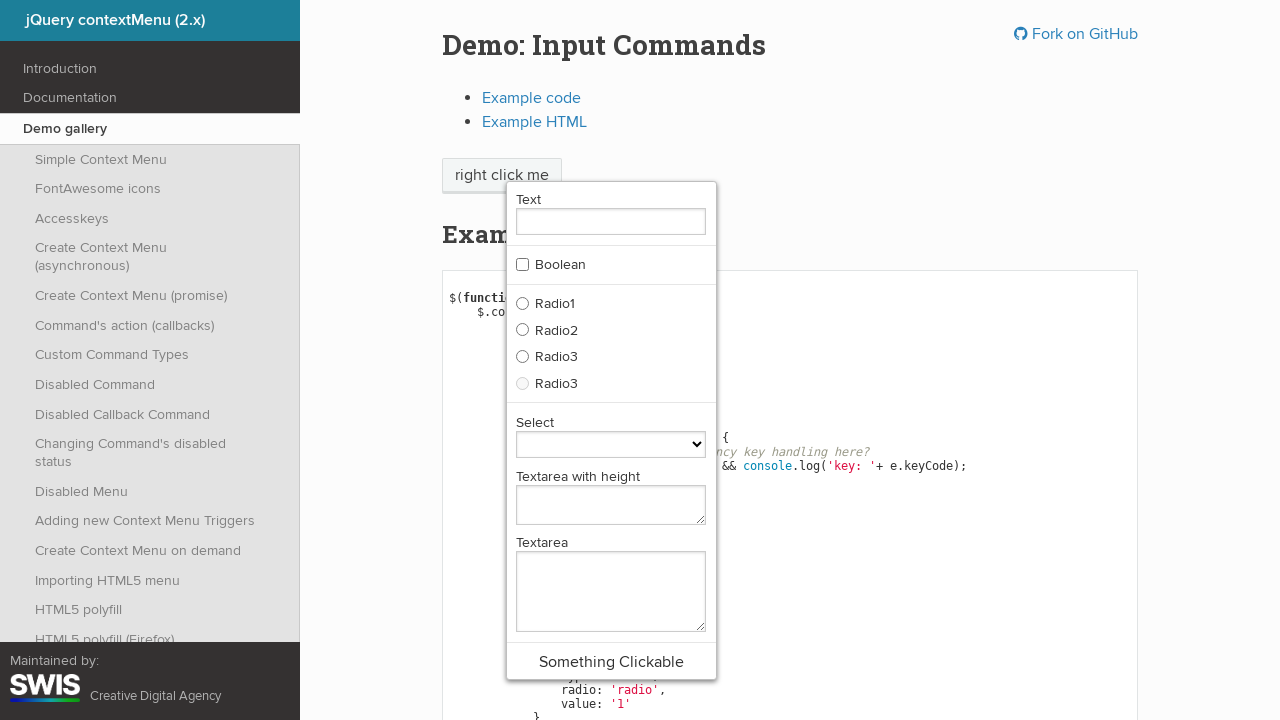

Retrieved href attribute from link: 'https://swisnl.github.io/jQuery-contextMenu/demo/sub-menus.html'
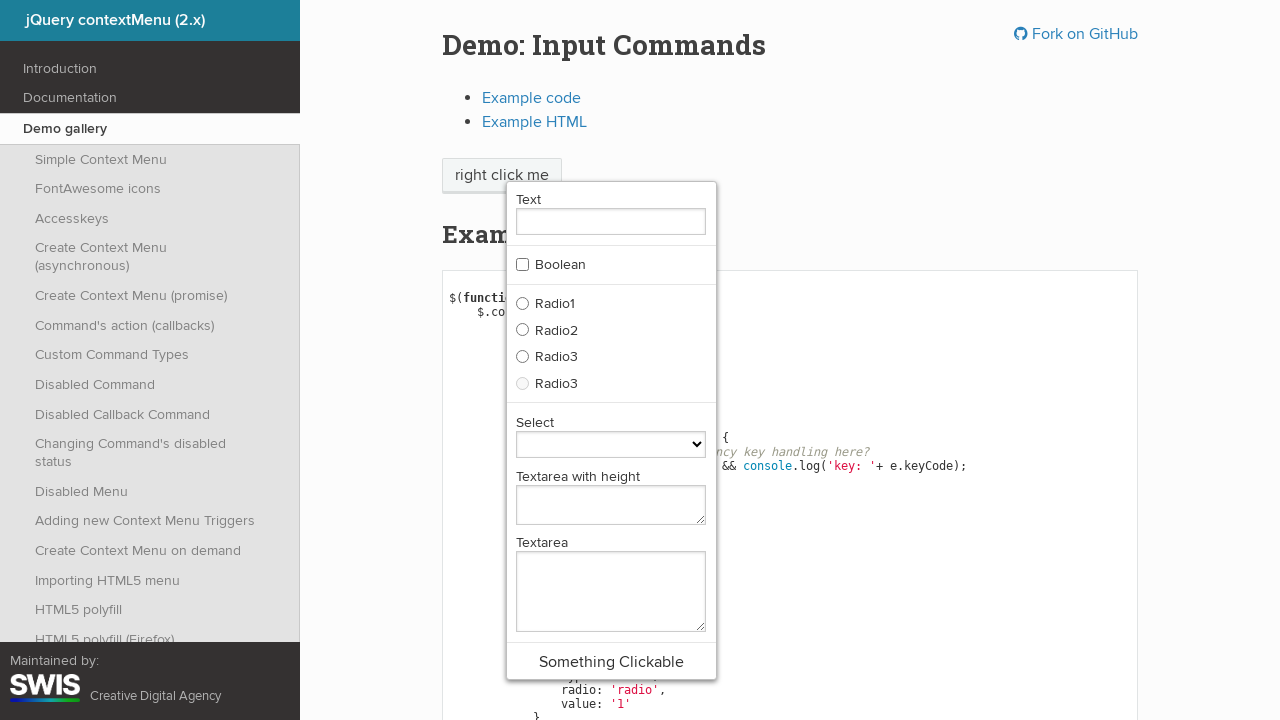

Retrieved inner text from link: 'Custom Activated Context Menu'
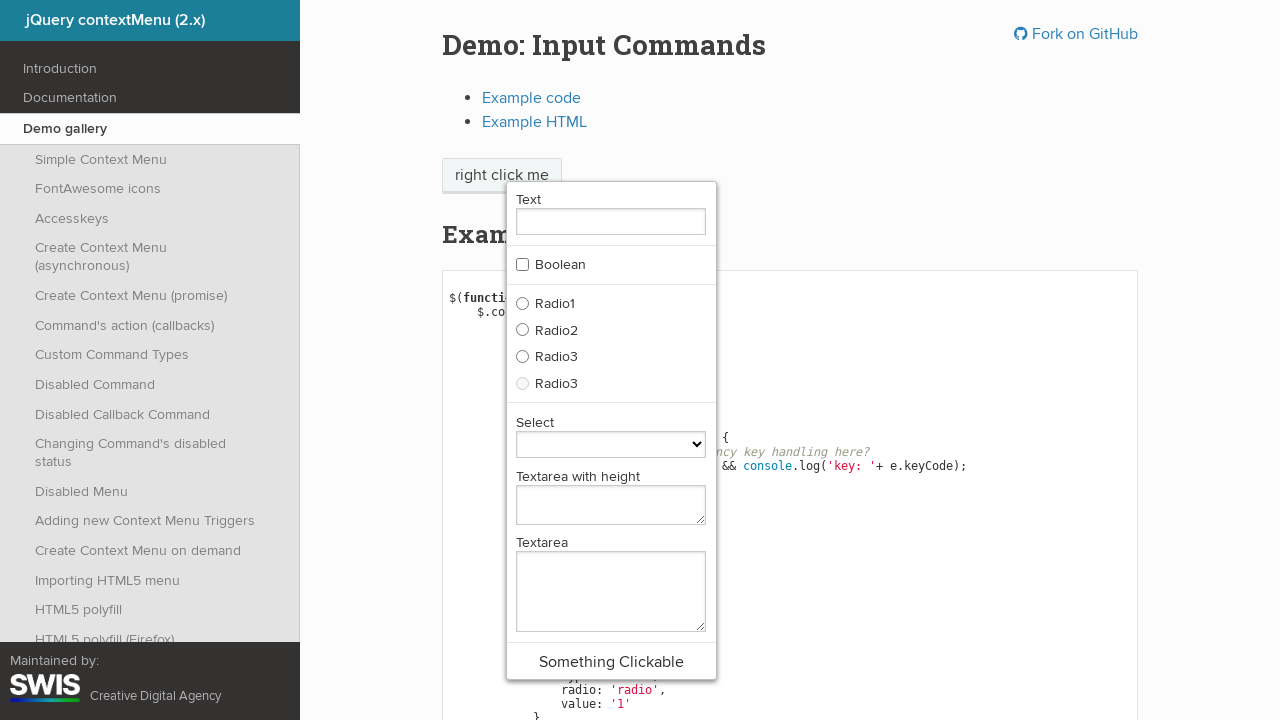

Retrieved href attribute from link: 'https://swisnl.github.io/jQuery-contextMenu/demo/trigger-custom.html'
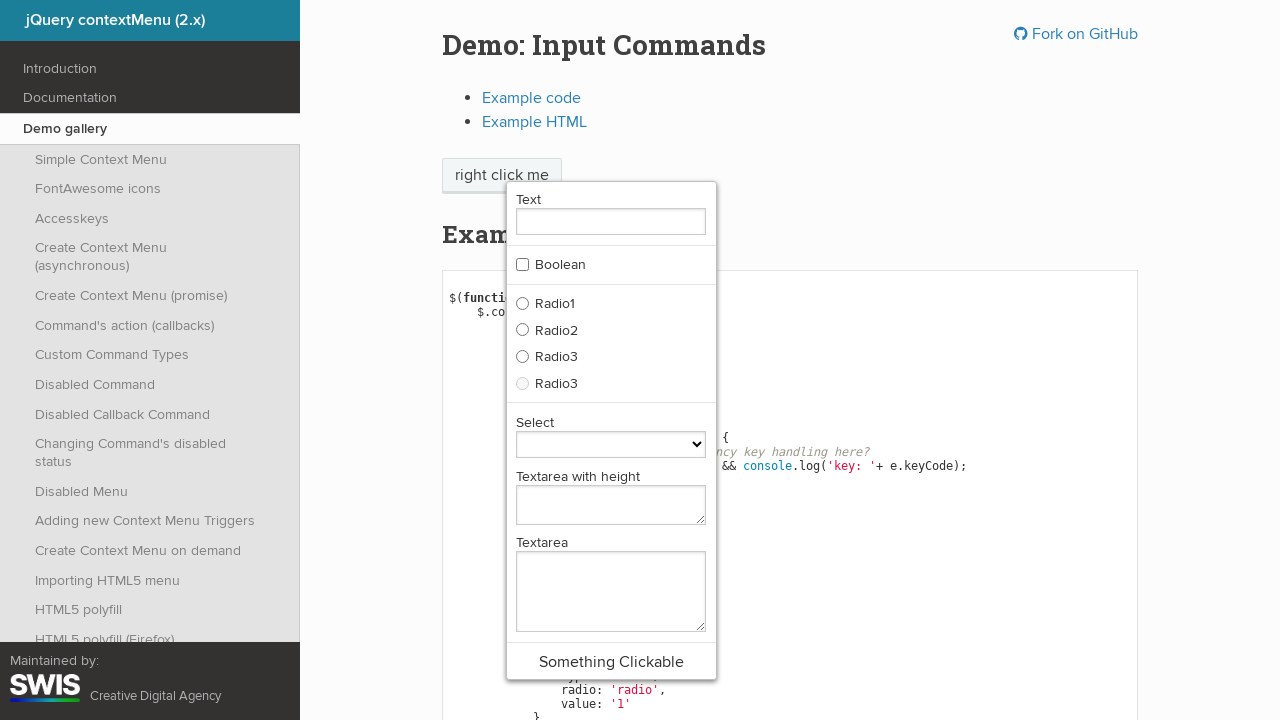

Retrieved inner text from link: 'Hover Activated Context Menu'
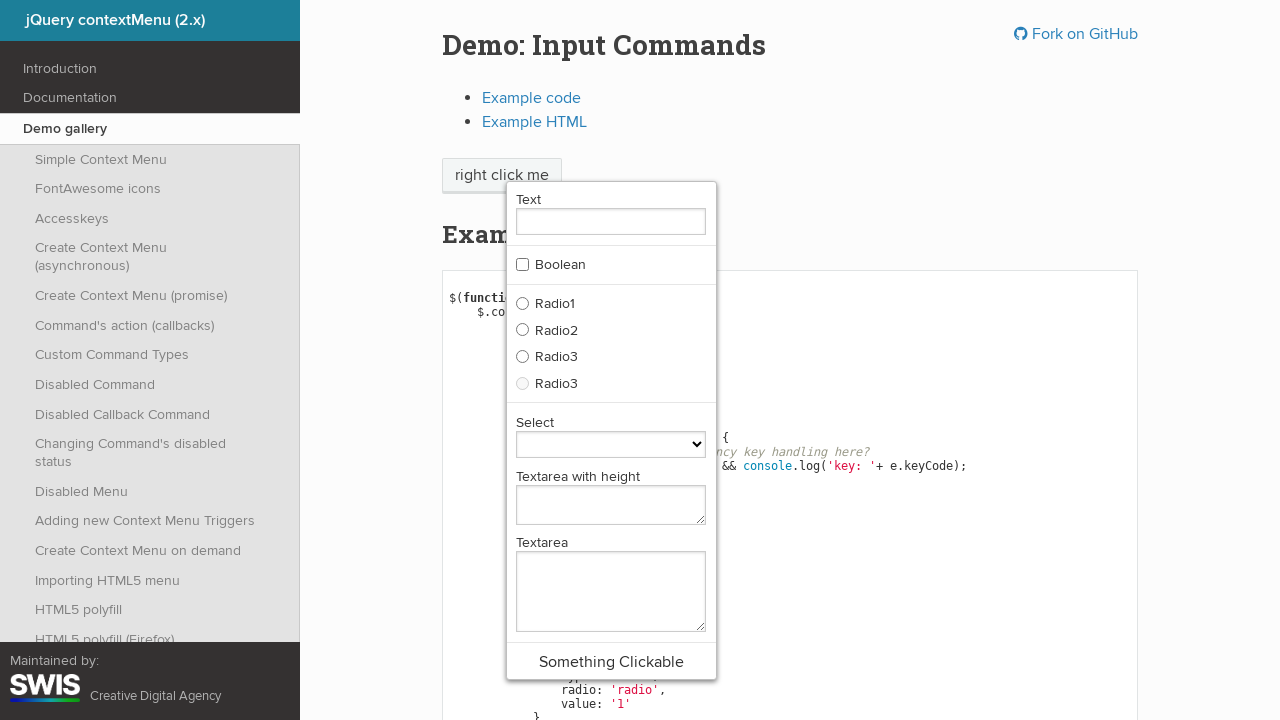

Retrieved href attribute from link: 'https://swisnl.github.io/jQuery-contextMenu/demo/trigger-hover.html'
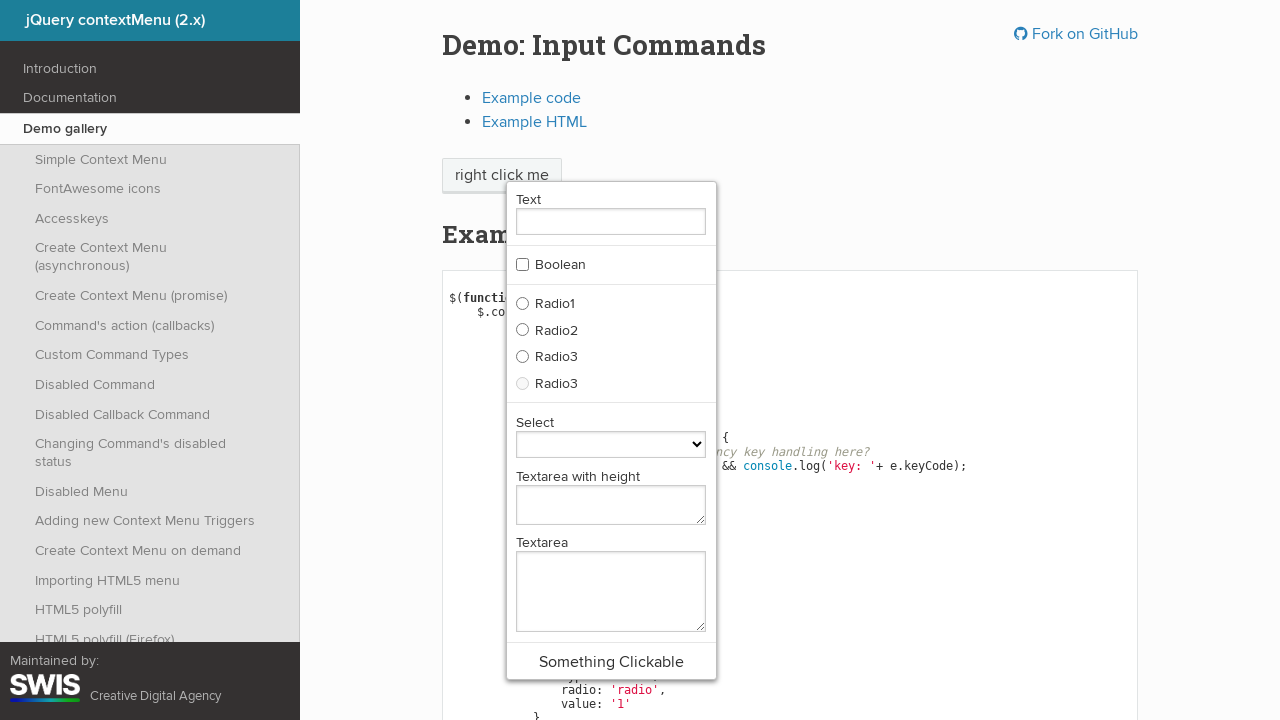

Retrieved inner text from link: 'Hover Activated Context Menu With Autohide'
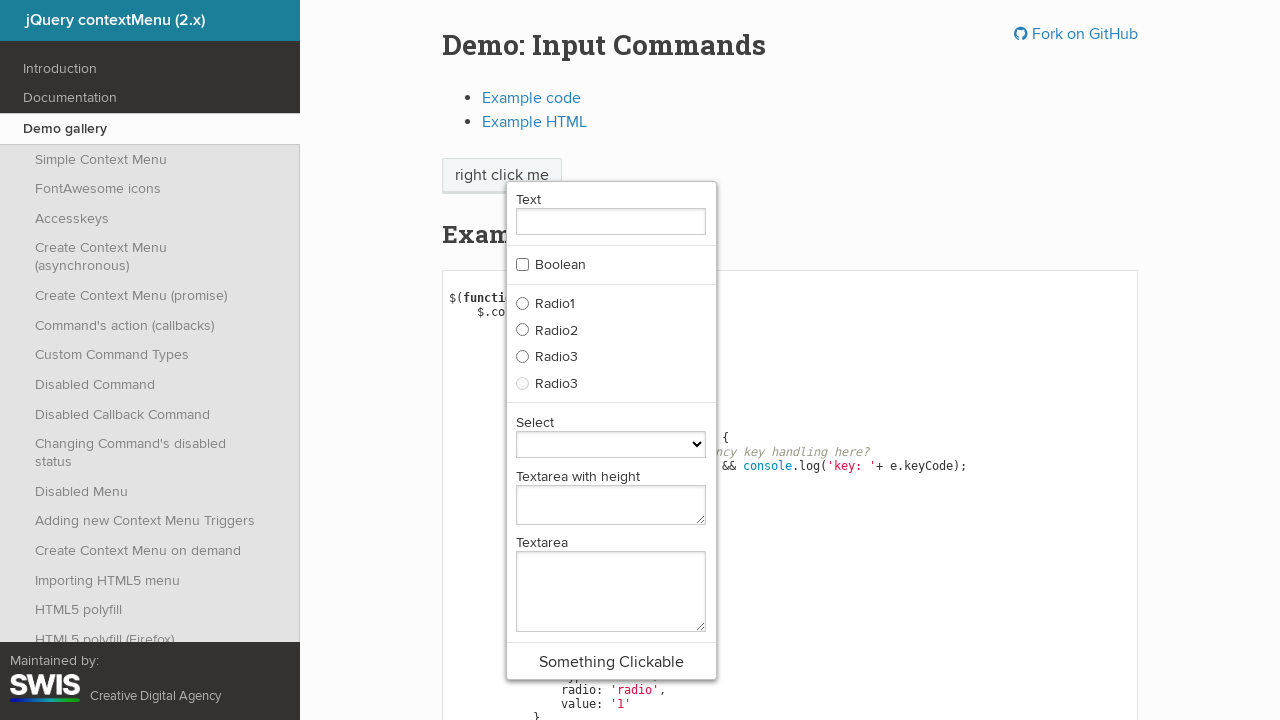

Retrieved href attribute from link: 'https://swisnl.github.io/jQuery-contextMenu/demo/trigger-hover-autohide.html'
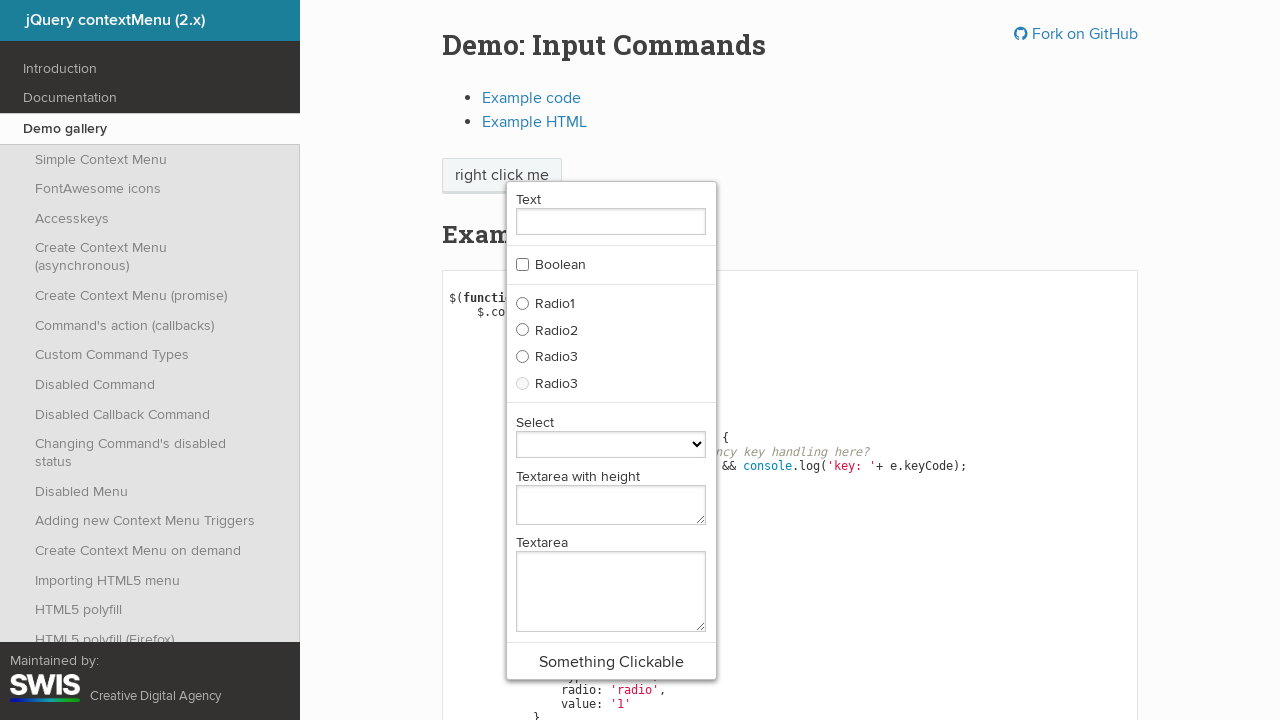

Retrieved inner text from link: 'Left-Click Trigger'
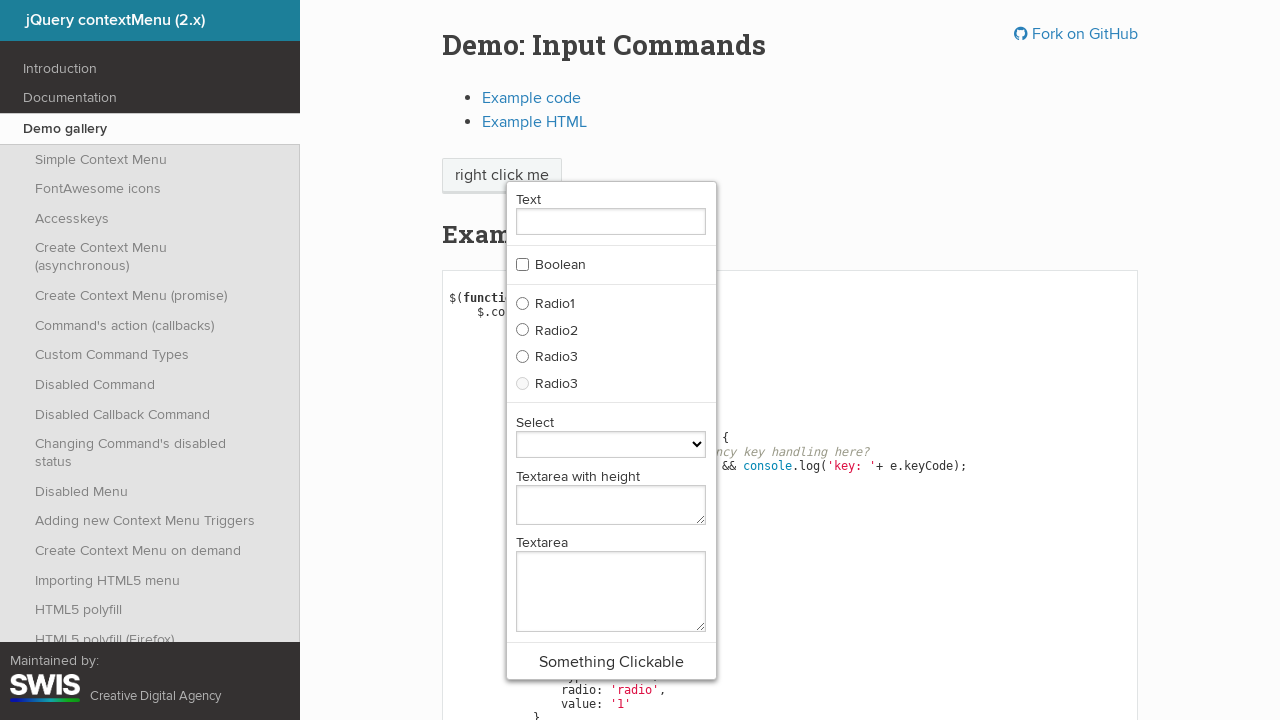

Retrieved href attribute from link: 'https://swisnl.github.io/jQuery-contextMenu/demo/trigger-left-click.html'
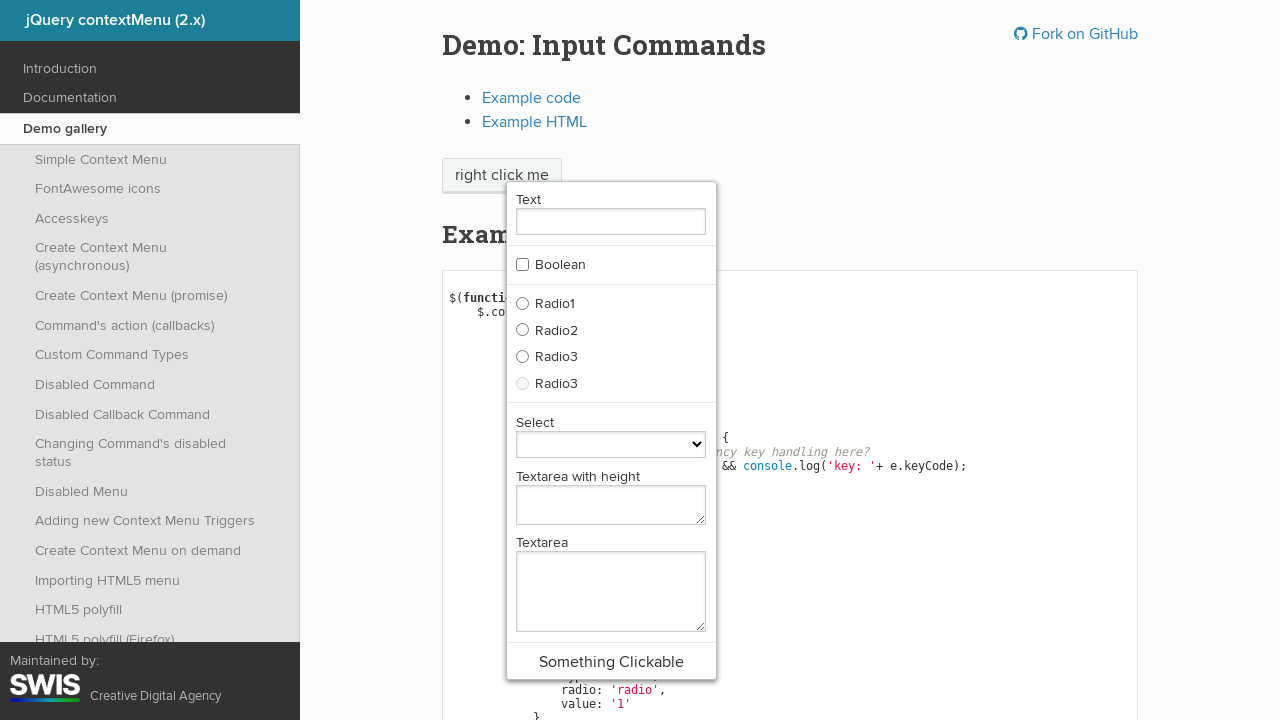

Retrieved inner text from link: 'Swipe Trigger'
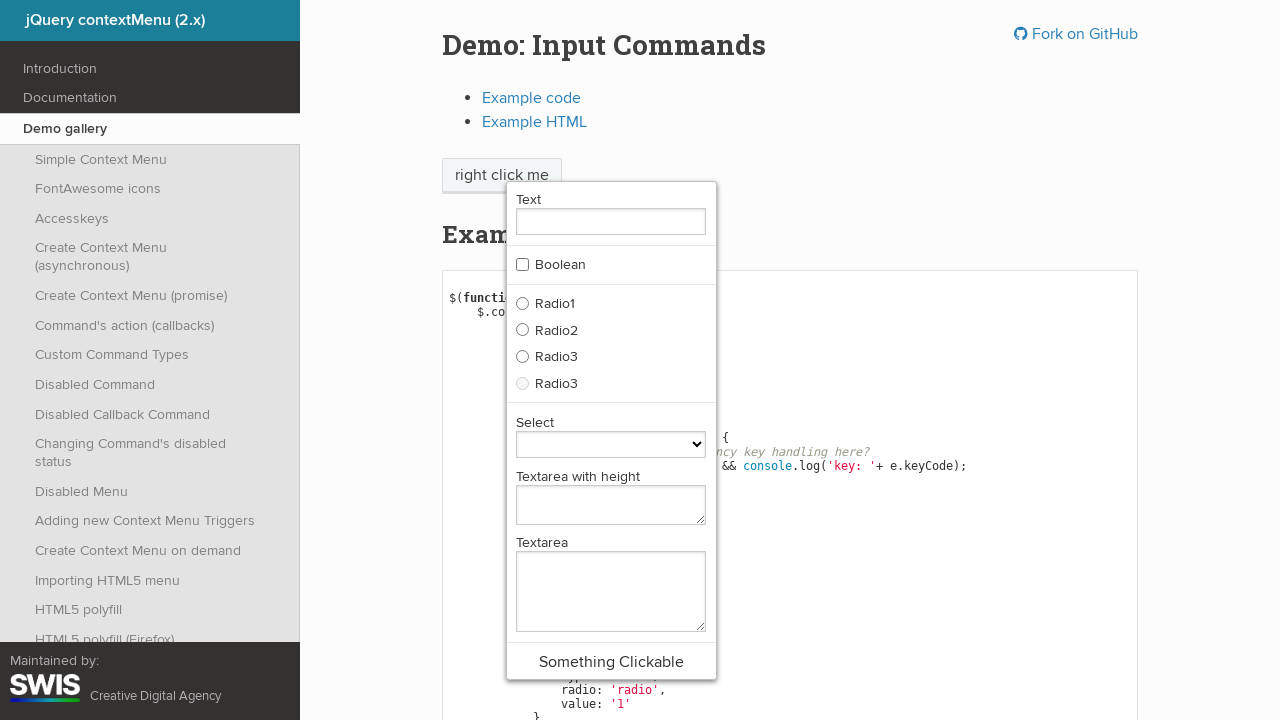

Retrieved href attribute from link: 'https://swisnl.github.io/jQuery-contextMenu/demo/trigger-swipe.html'
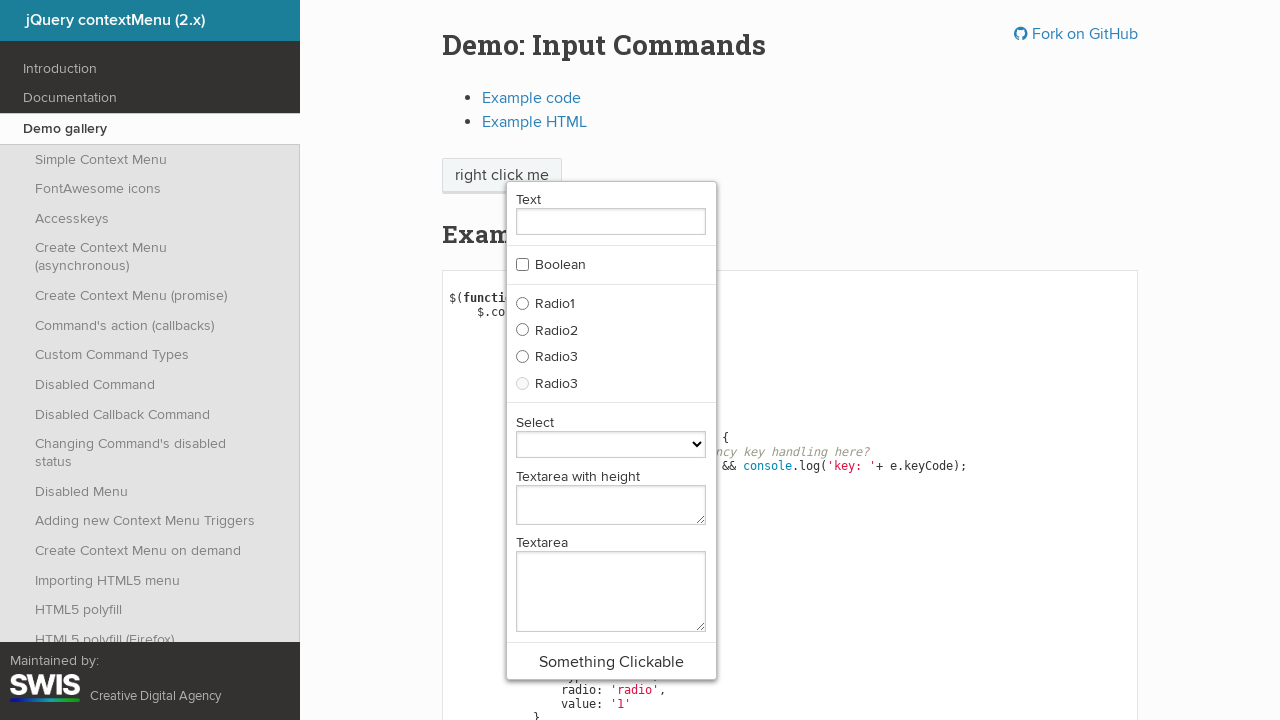

Retrieved inner text from link: 'Creative Digital Agency'
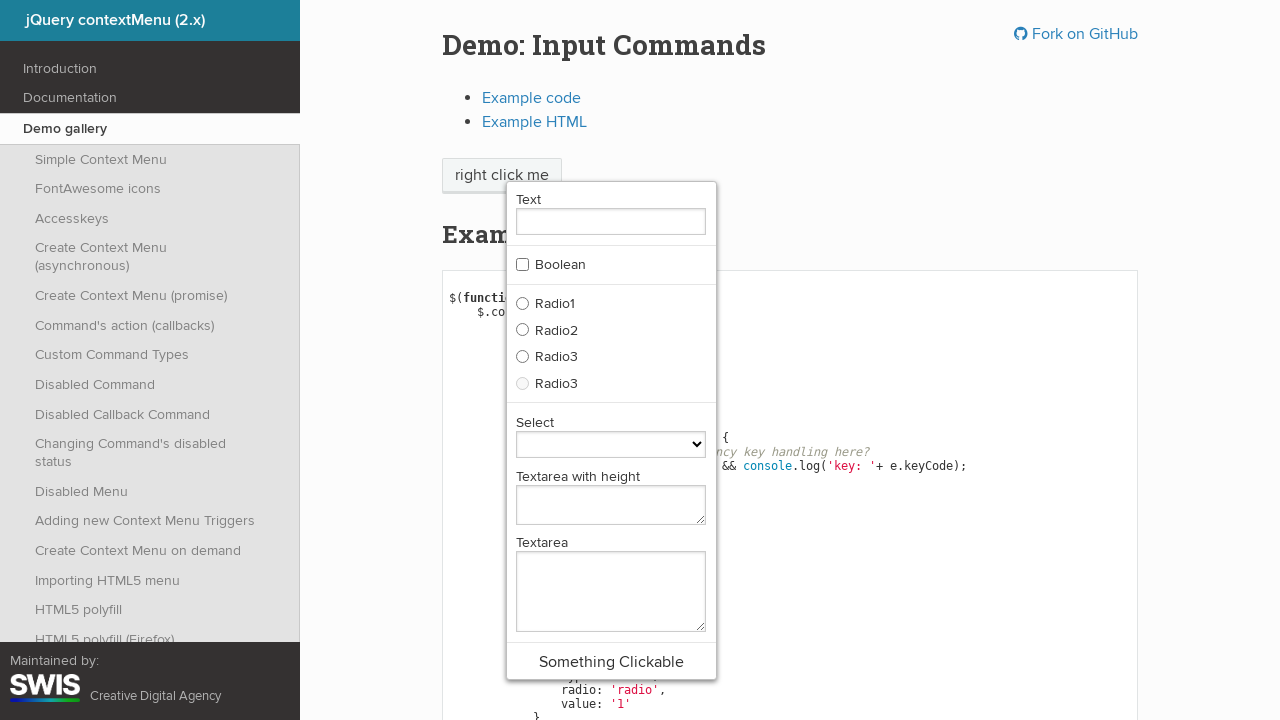

Retrieved href attribute from link: 'https://www.swis.nl'
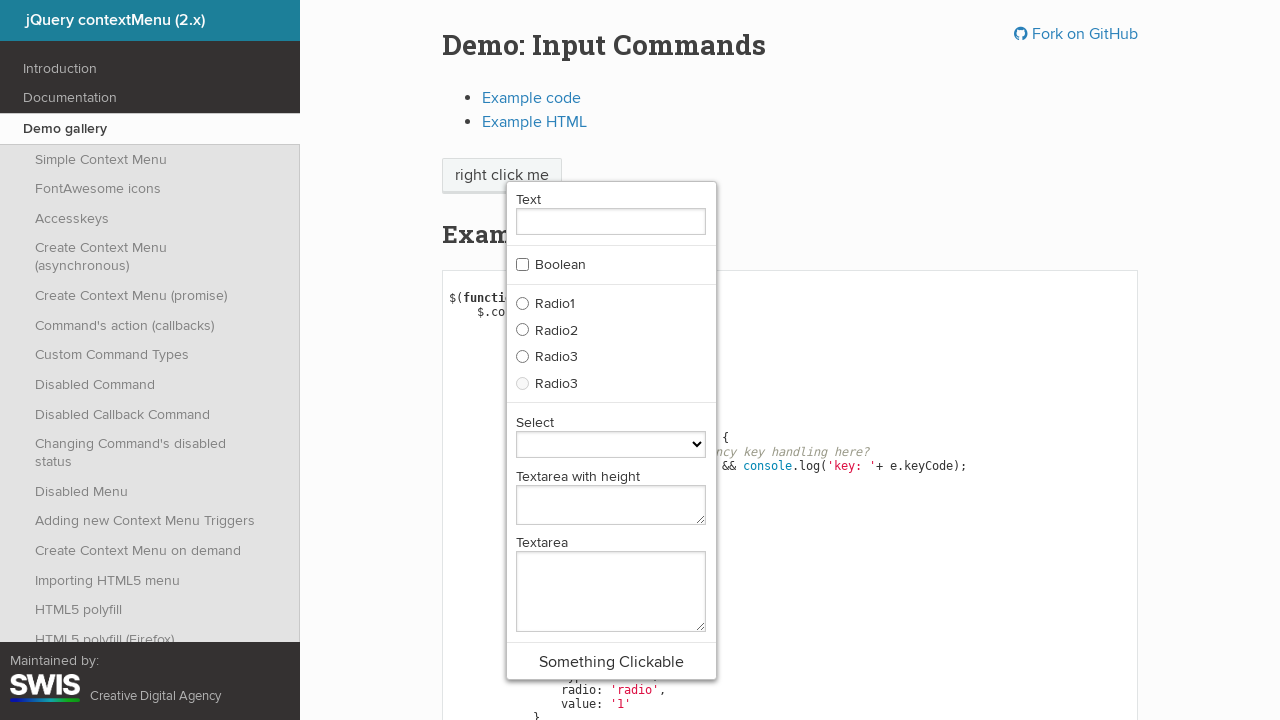

Retrieved inner text from link: 'jQuery contextMenu (2.x)'
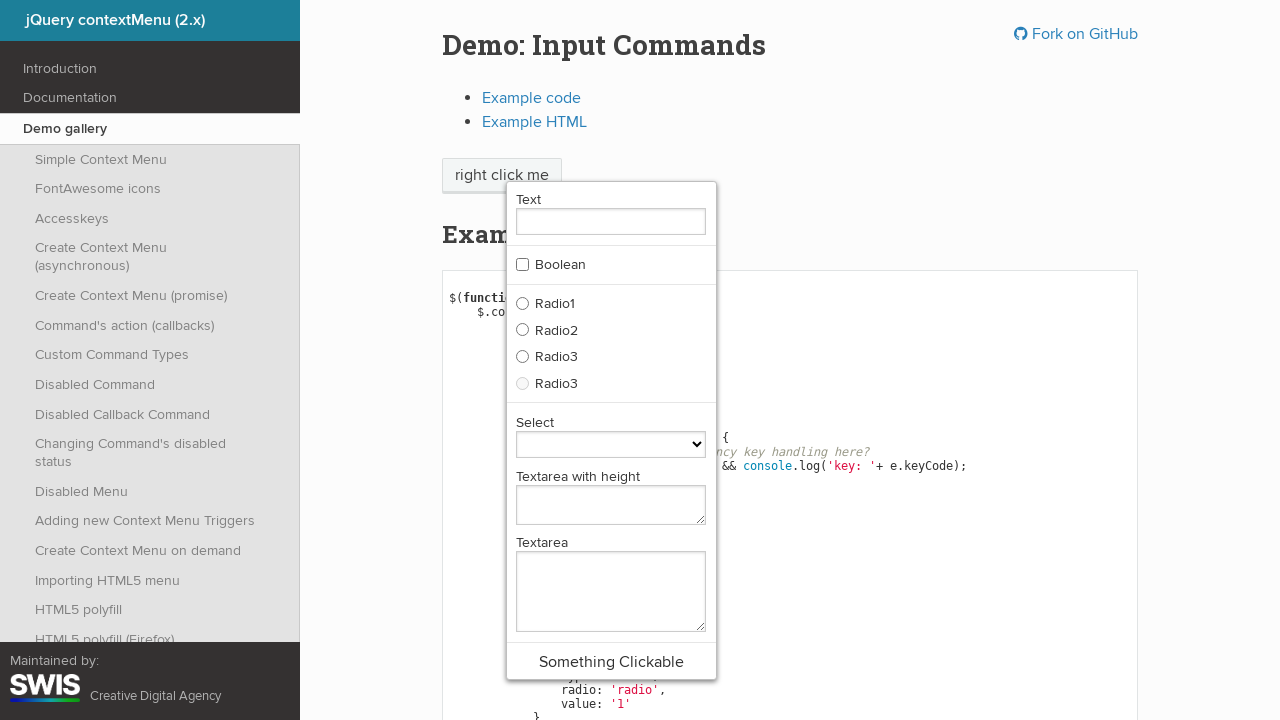

Retrieved href attribute from link: 'https://swisnl.github.io/jQuery-contextMenu/'
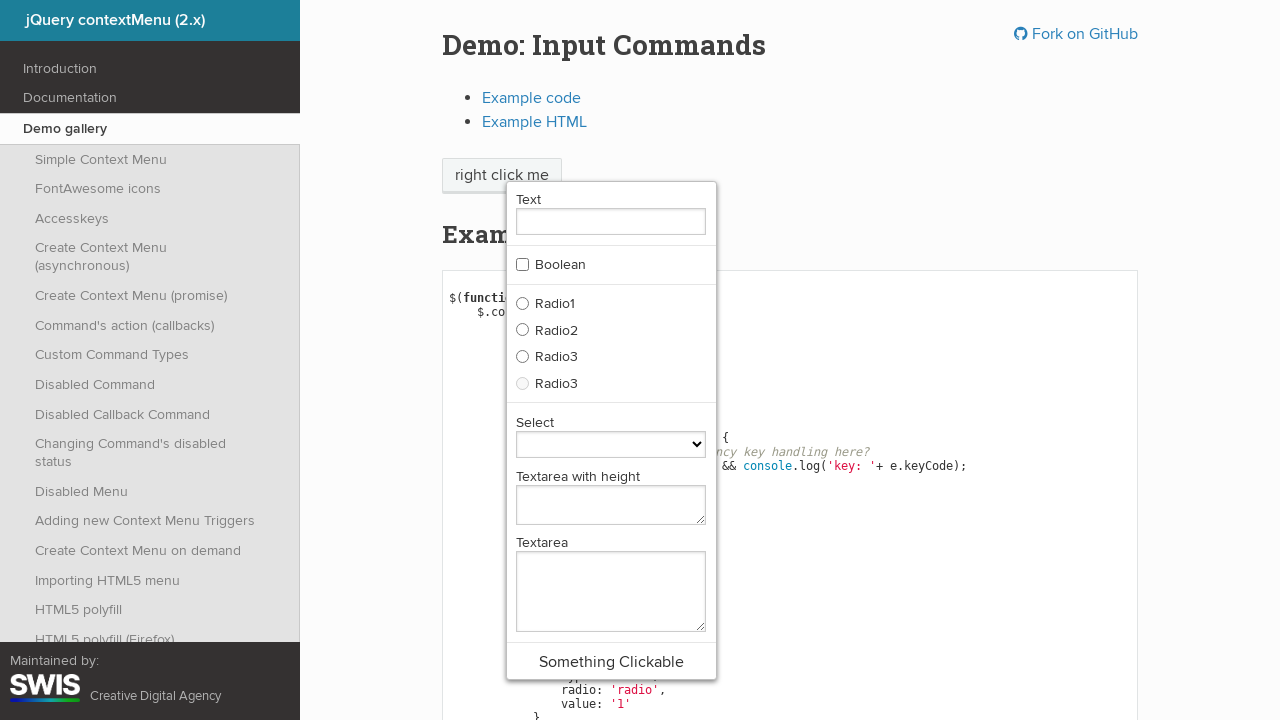

Retrieved inner text from link: ' Fork on GitHub'
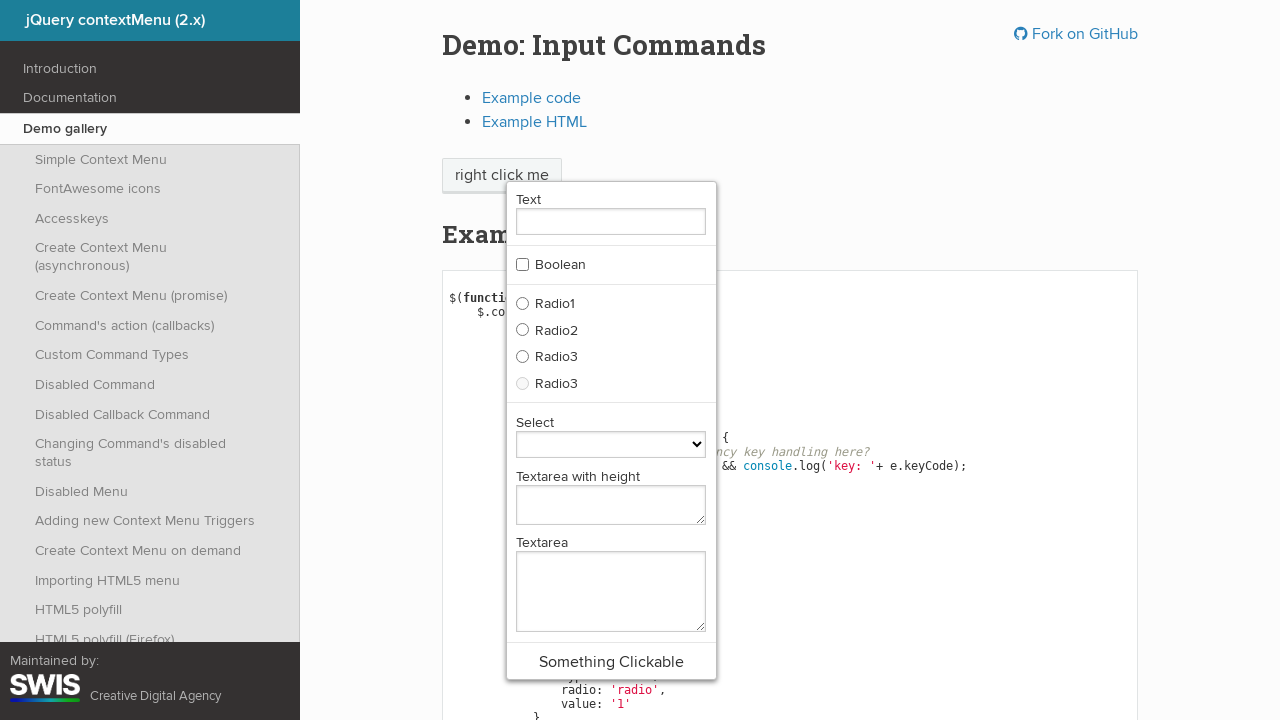

Retrieved href attribute from link: 'https://github.com/swisnl/jQuery-contextMenu'
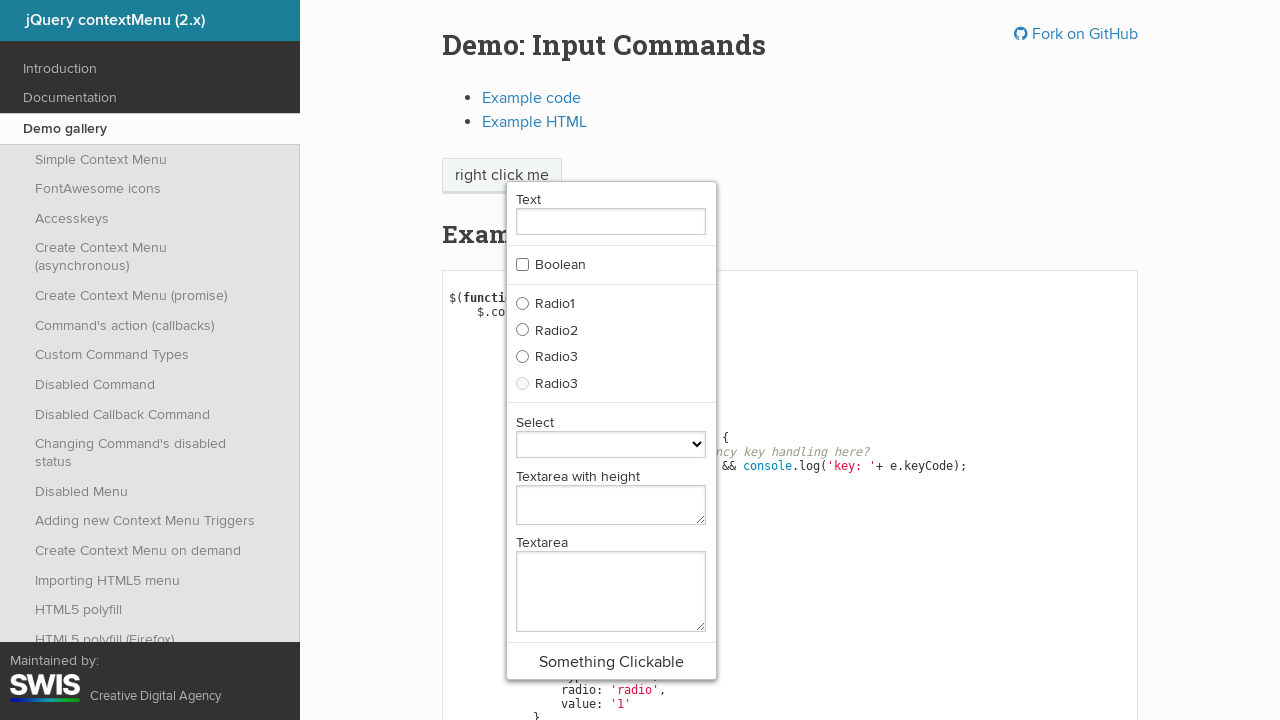

Retrieved inner text from link: 'Example code'
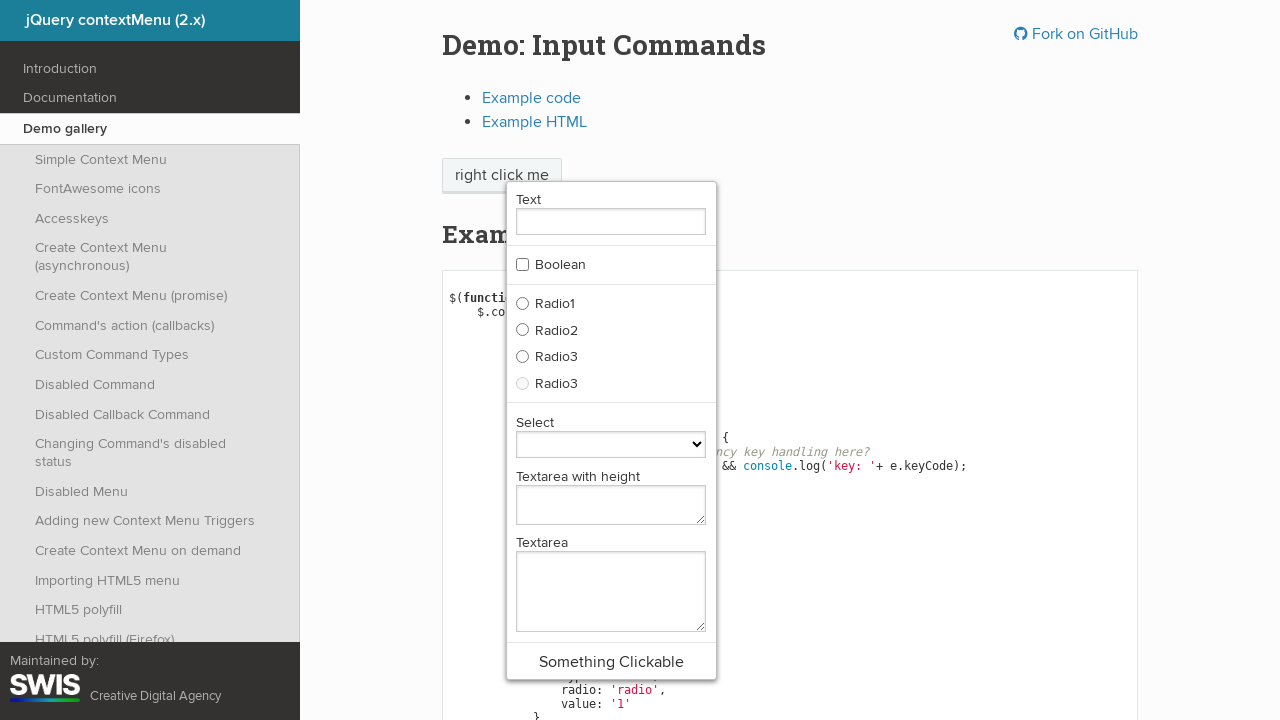

Retrieved href attribute from link: '#example-code'
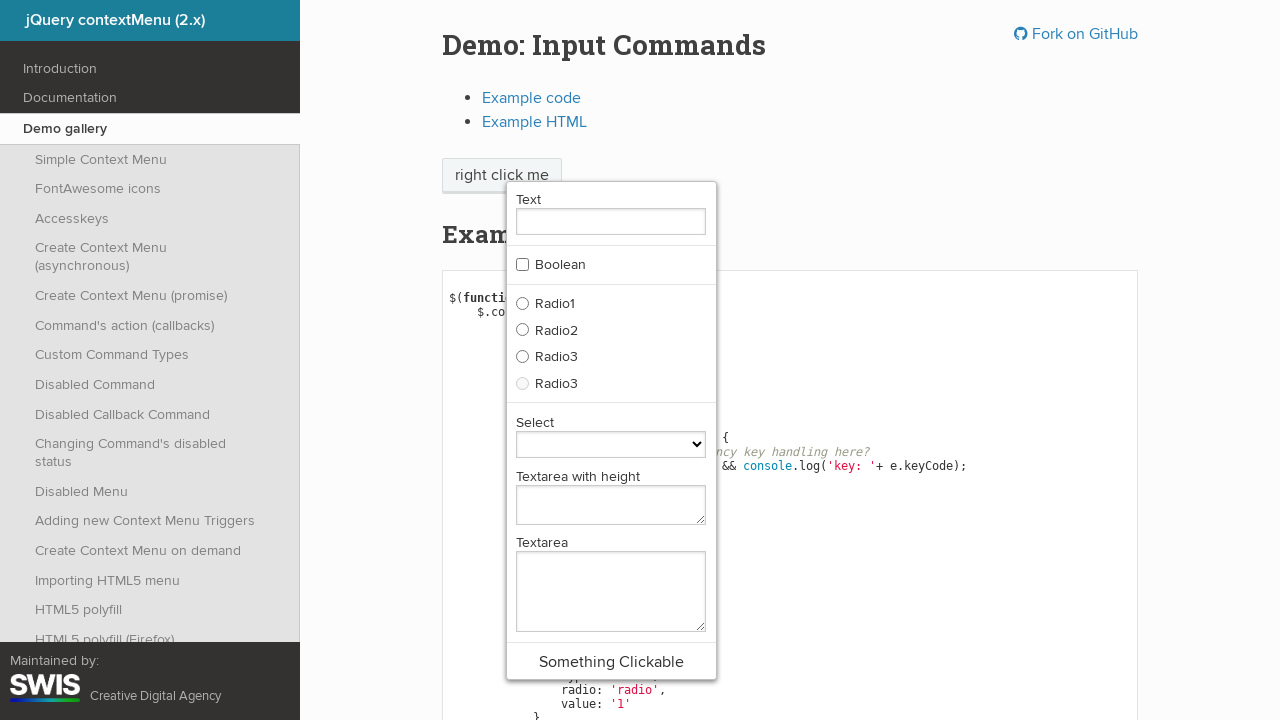

Retrieved inner text from link: 'Example HTML'
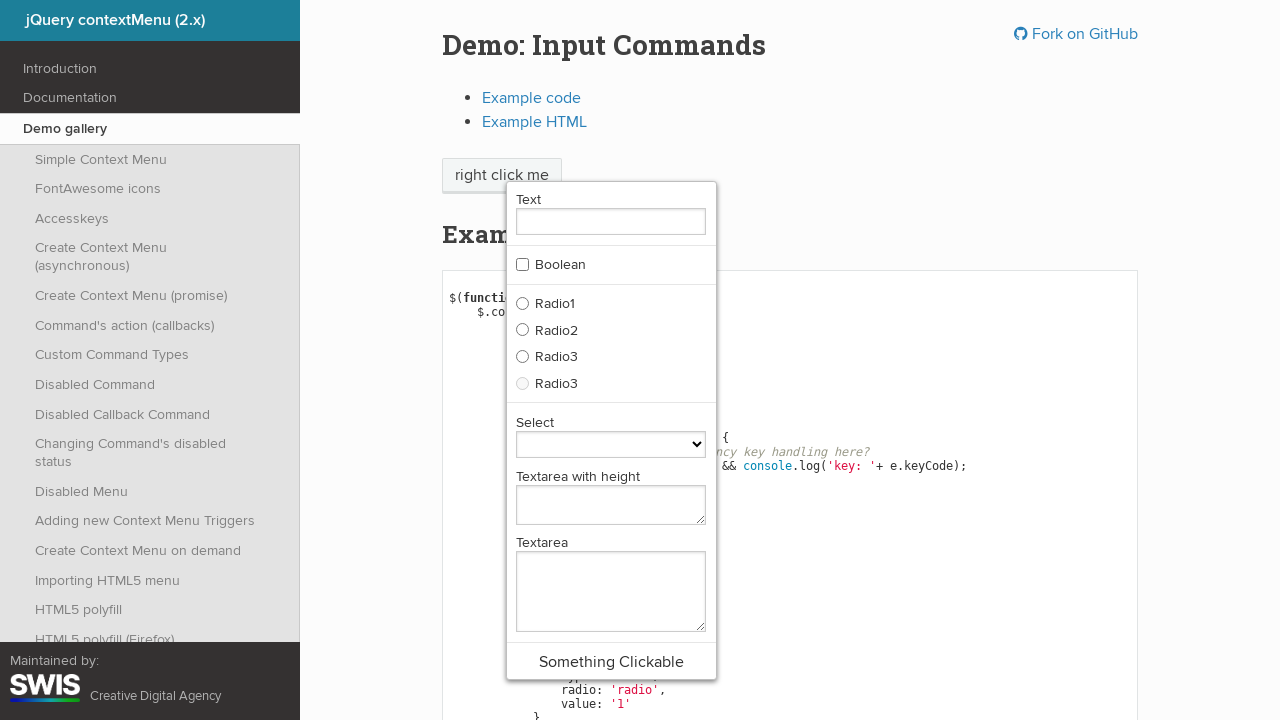

Retrieved href attribute from link: '#example-html'
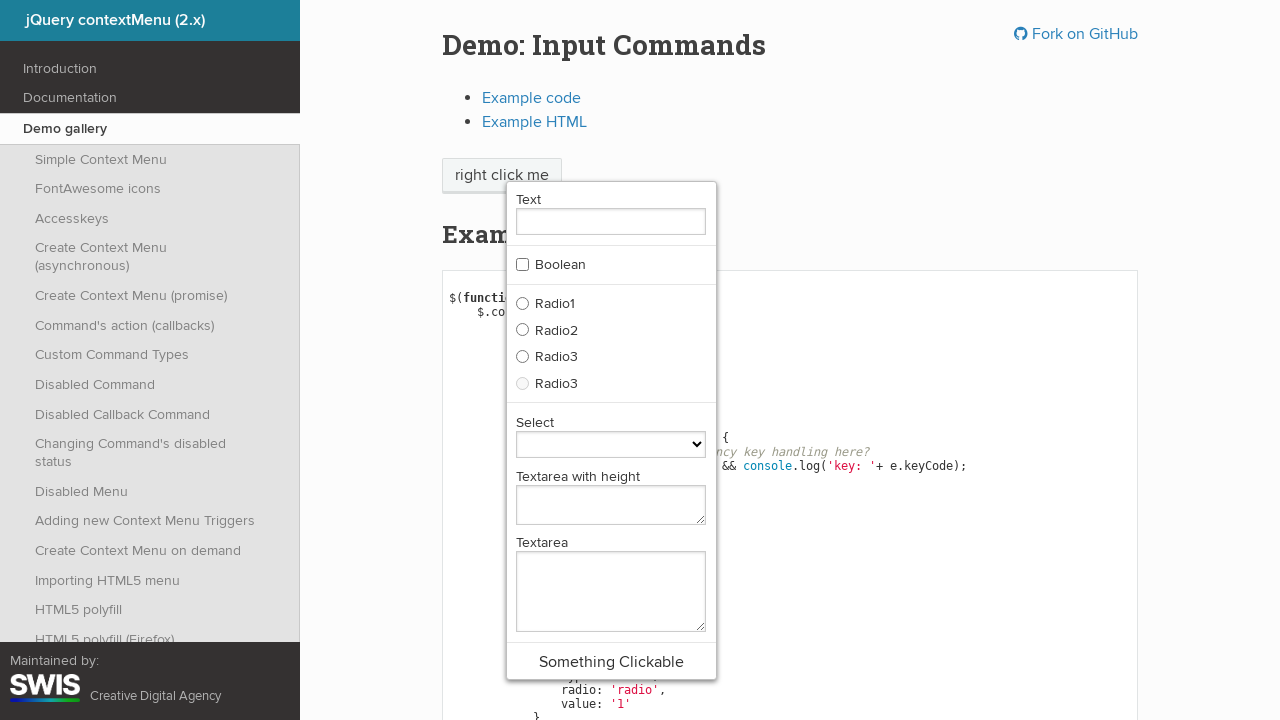

Retrieved inner text from link: 'GitHub'
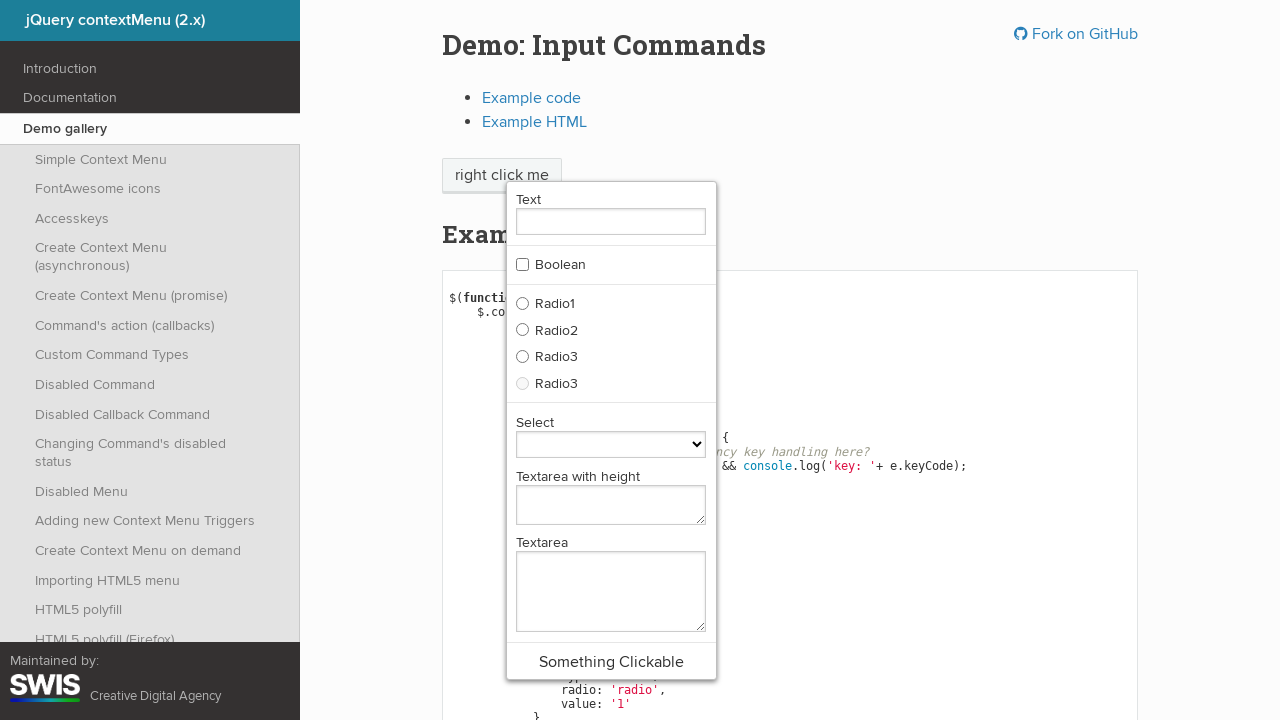

Retrieved href attribute from link: 'https://github.com/swisnl/jQuery-contextMenu'
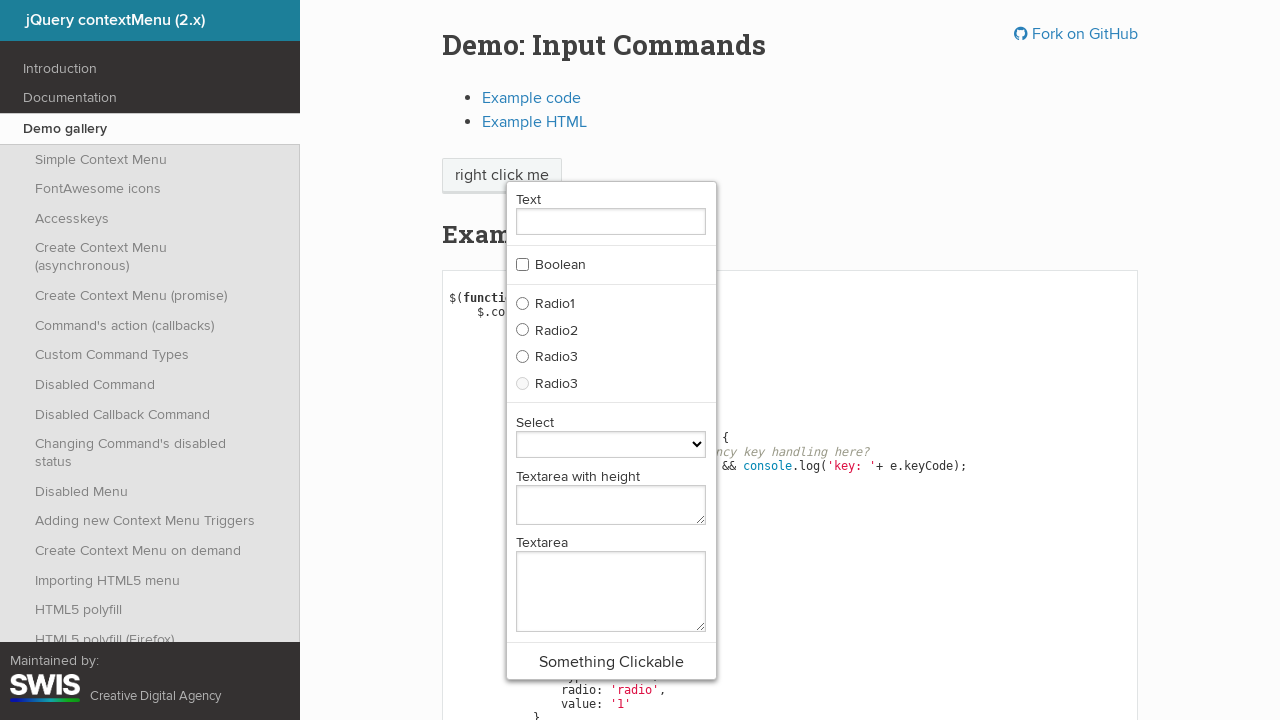

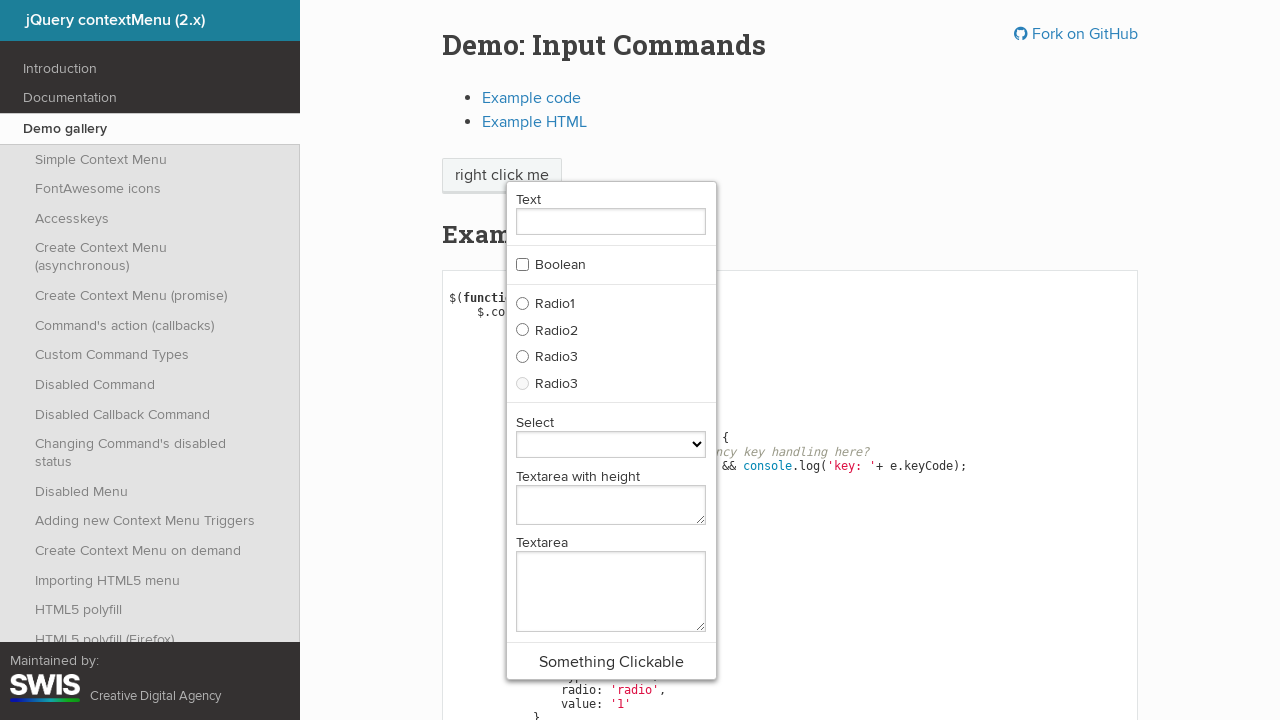